Tests rapid form filling by locating all input fields on a large form, filling each with the same text, and clicking the submit button.

Starting URL: http://suninjuly.github.io/huge_form.html

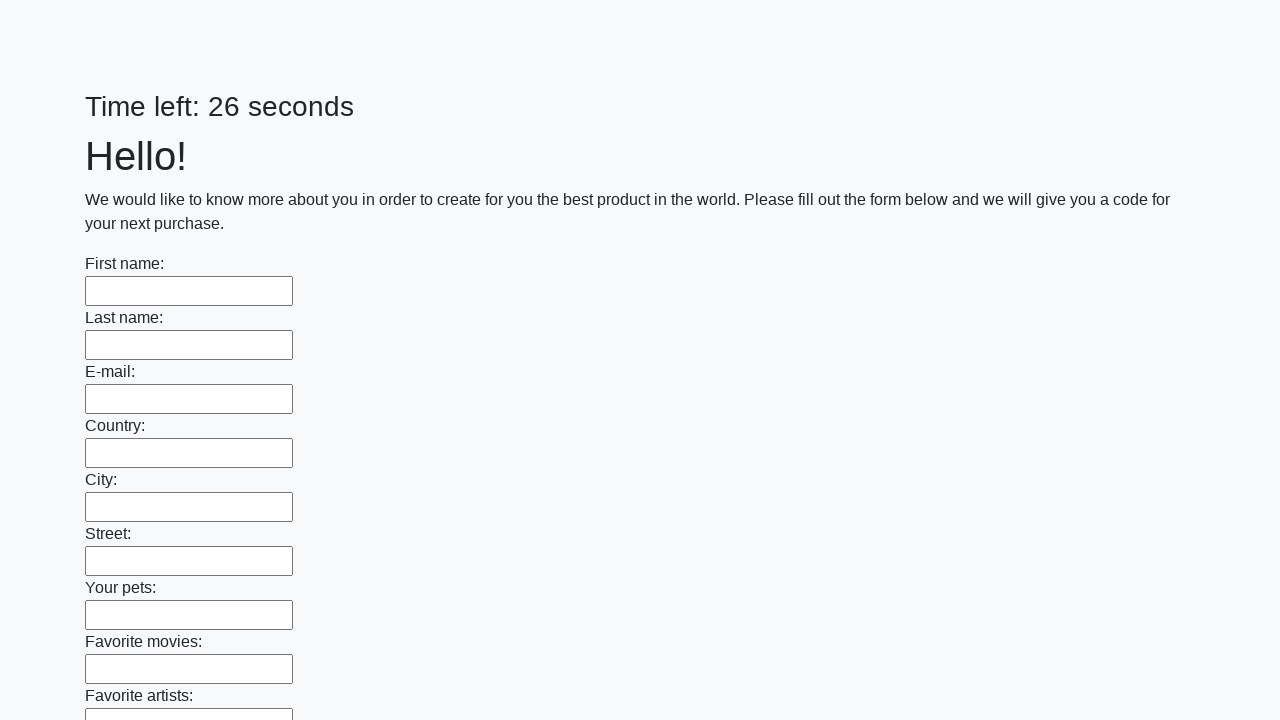

Located all input fields on the huge form
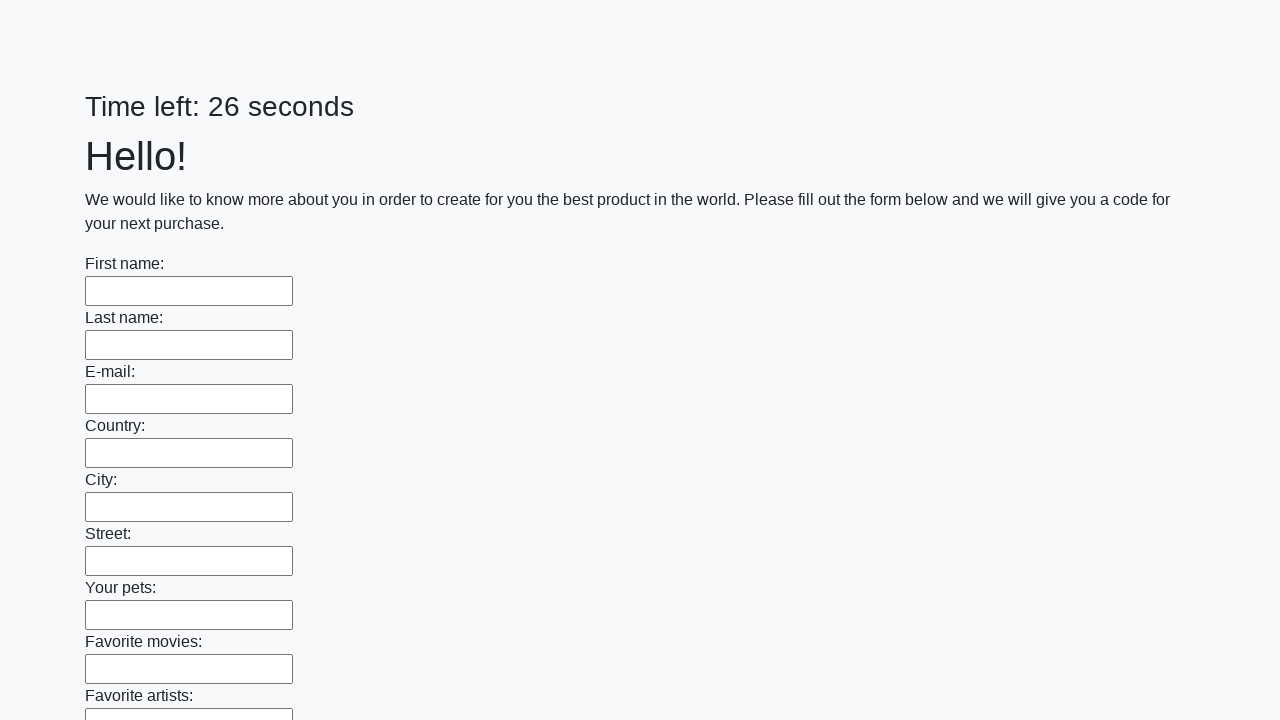

Filled an input field with 'Всего хорошего и спасибо за рыбу!' on input >> nth=0
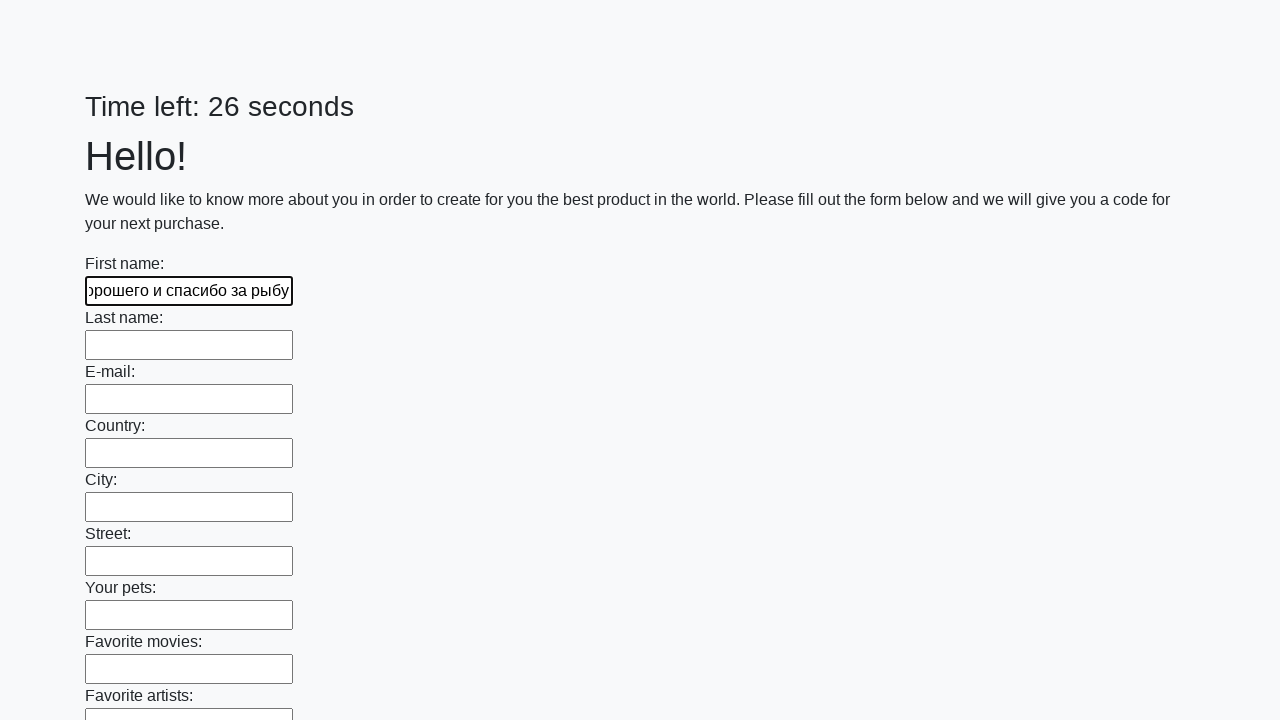

Filled an input field with 'Всего хорошего и спасибо за рыбу!' on input >> nth=1
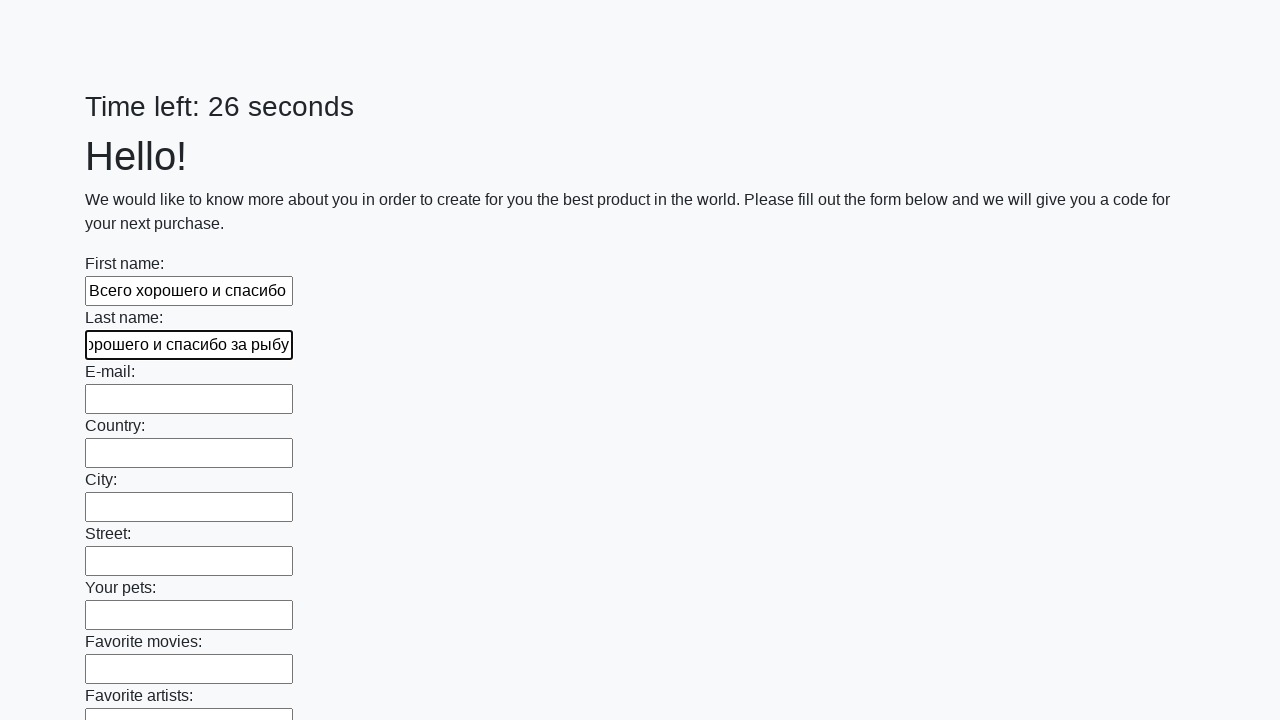

Filled an input field with 'Всего хорошего и спасибо за рыбу!' on input >> nth=2
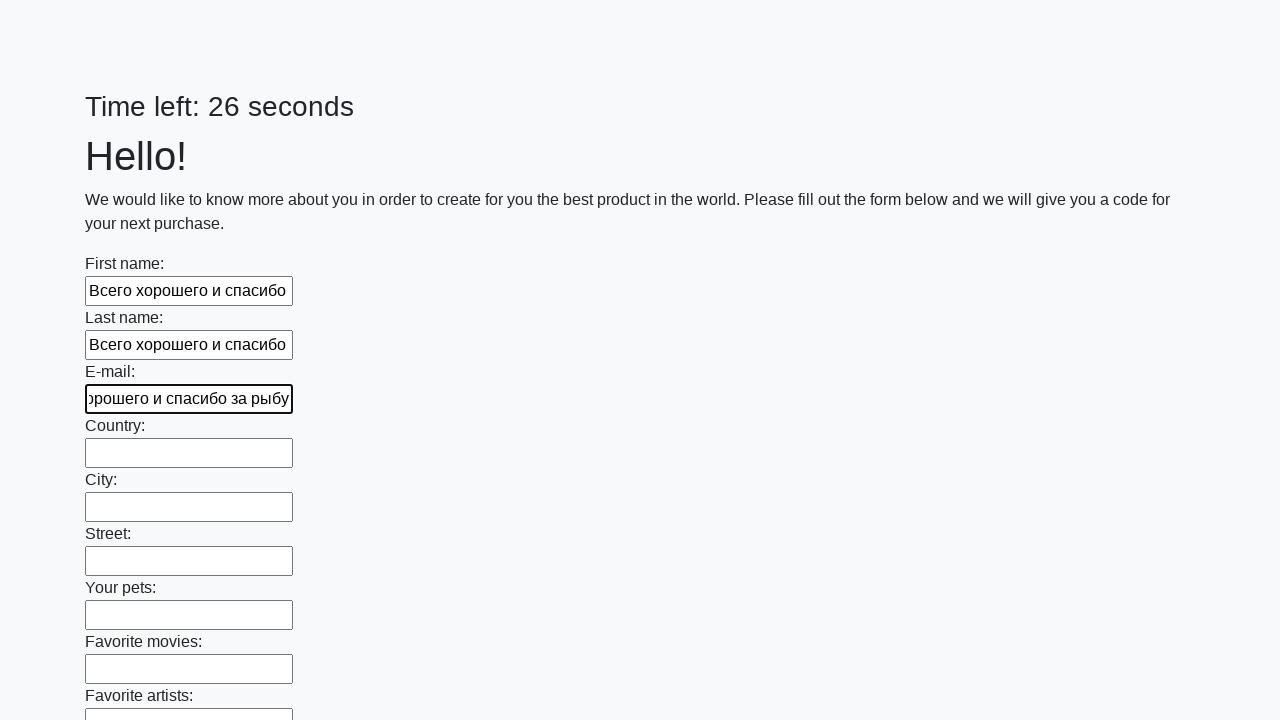

Filled an input field with 'Всего хорошего и спасибо за рыбу!' on input >> nth=3
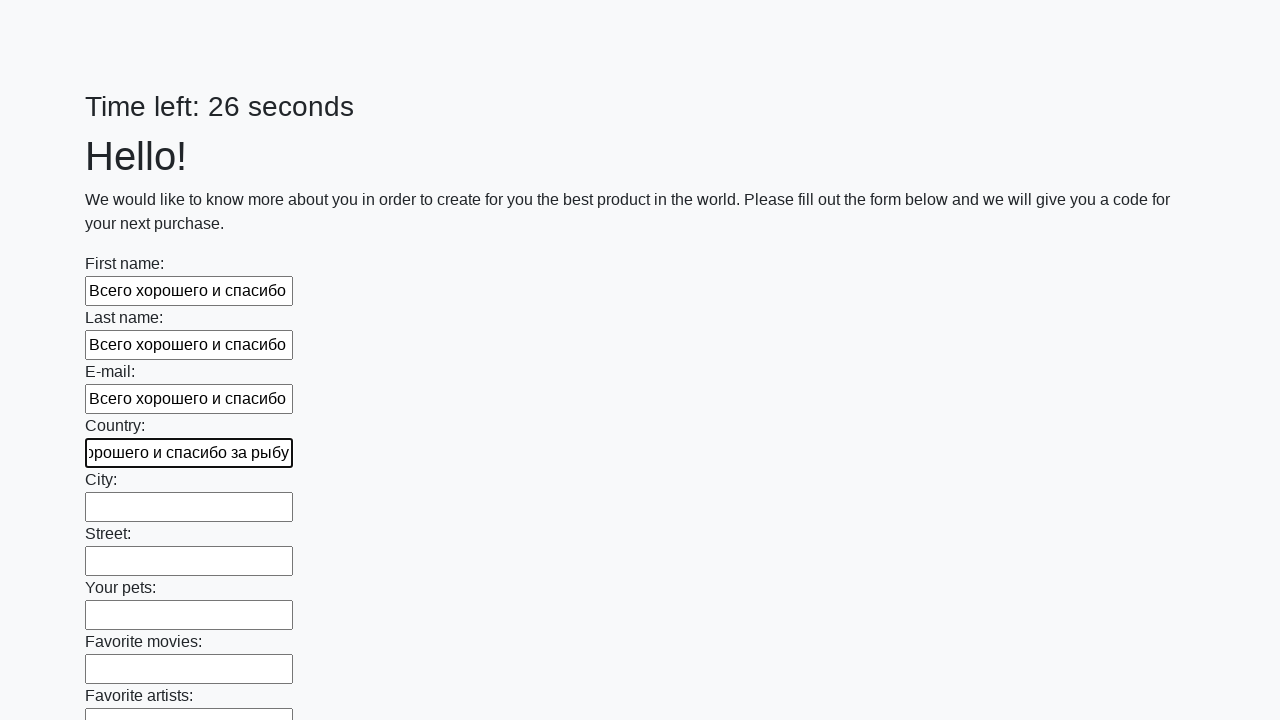

Filled an input field with 'Всего хорошего и спасибо за рыбу!' on input >> nth=4
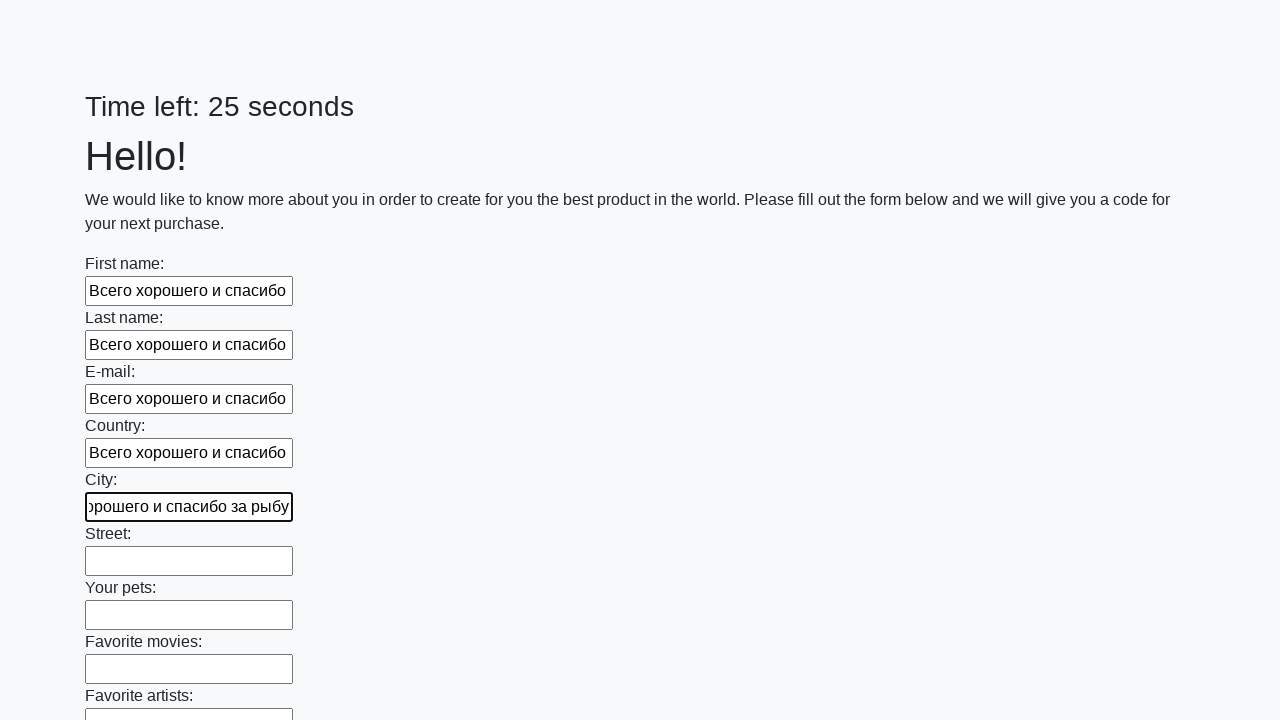

Filled an input field with 'Всего хорошего и спасибо за рыбу!' on input >> nth=5
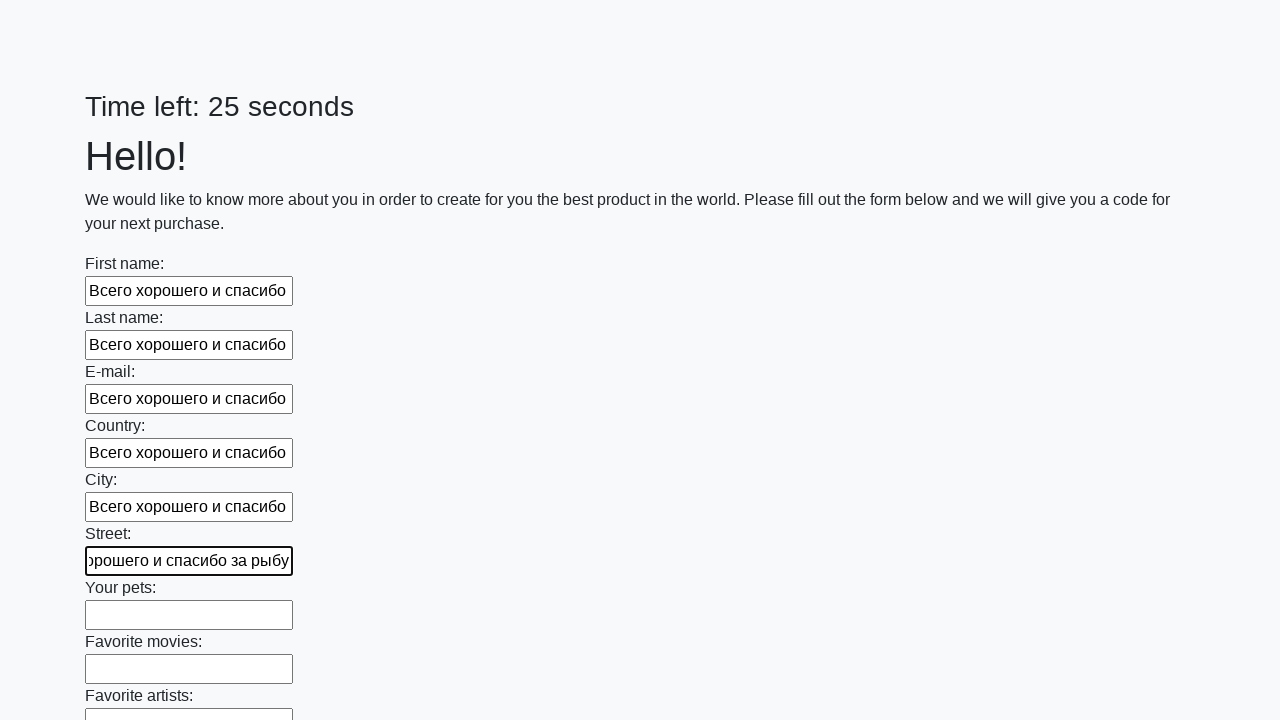

Filled an input field with 'Всего хорошего и спасибо за рыбу!' on input >> nth=6
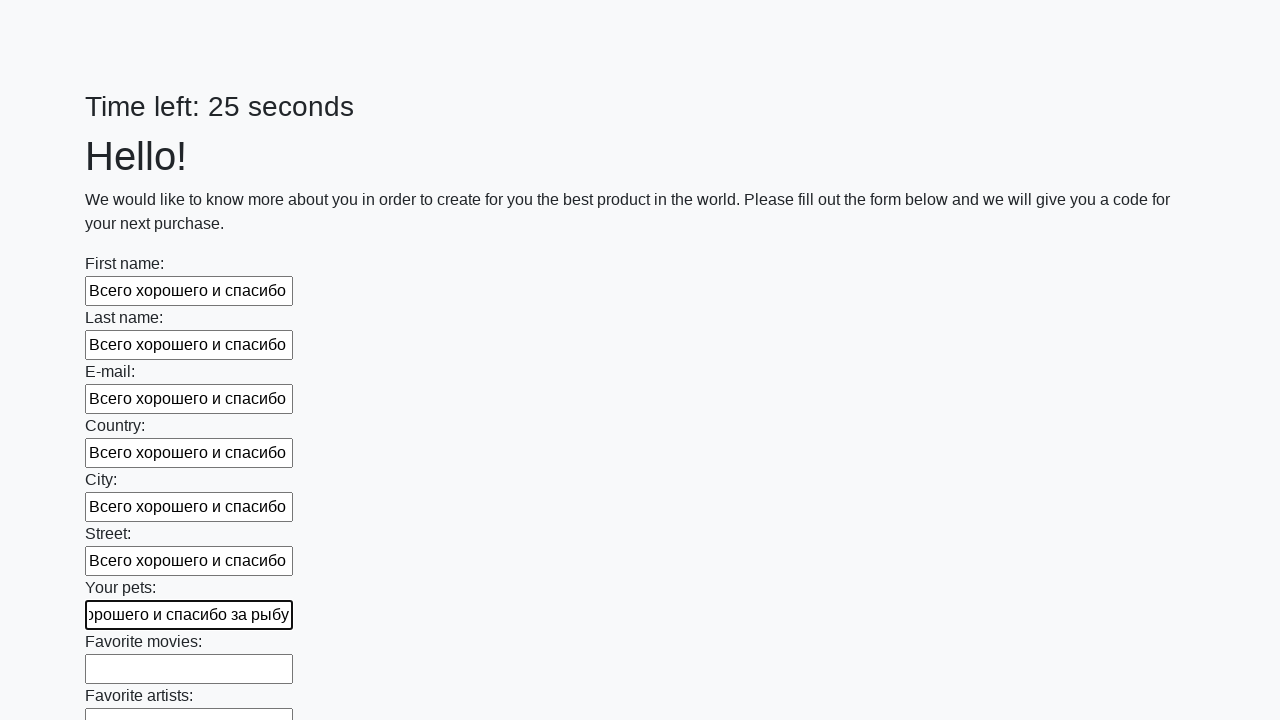

Filled an input field with 'Всего хорошего и спасибо за рыбу!' on input >> nth=7
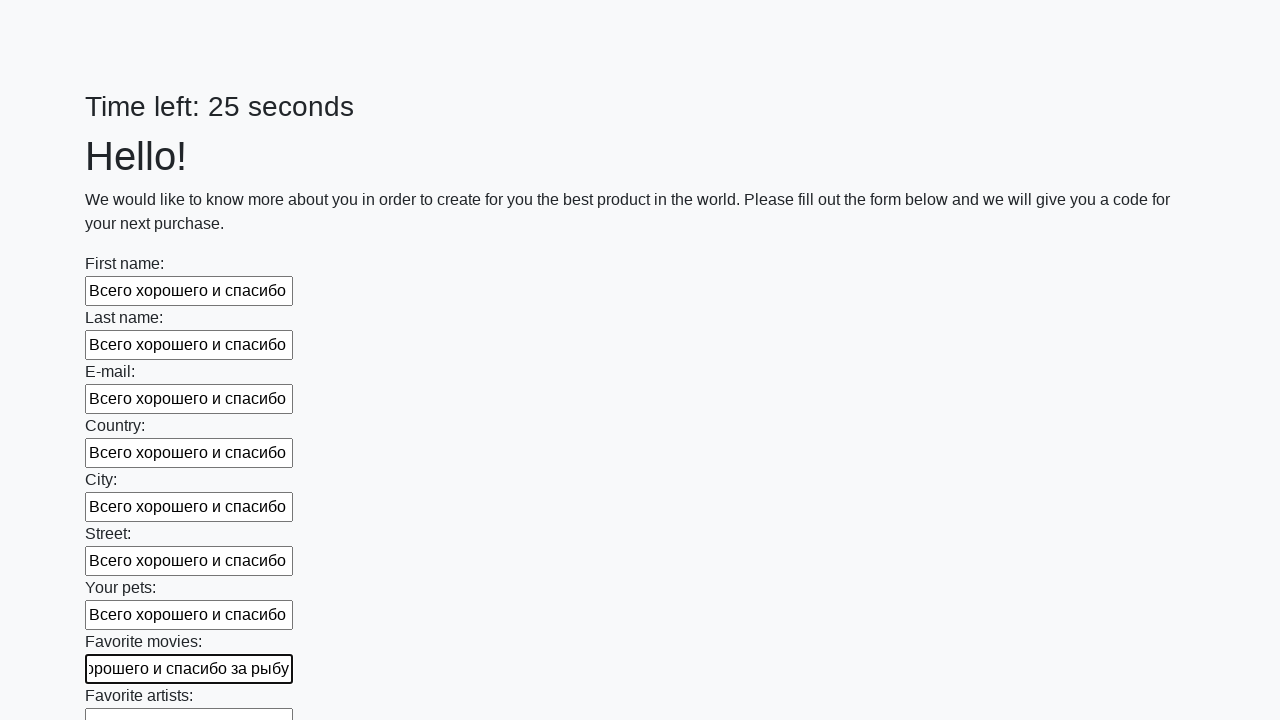

Filled an input field with 'Всего хорошего и спасибо за рыбу!' on input >> nth=8
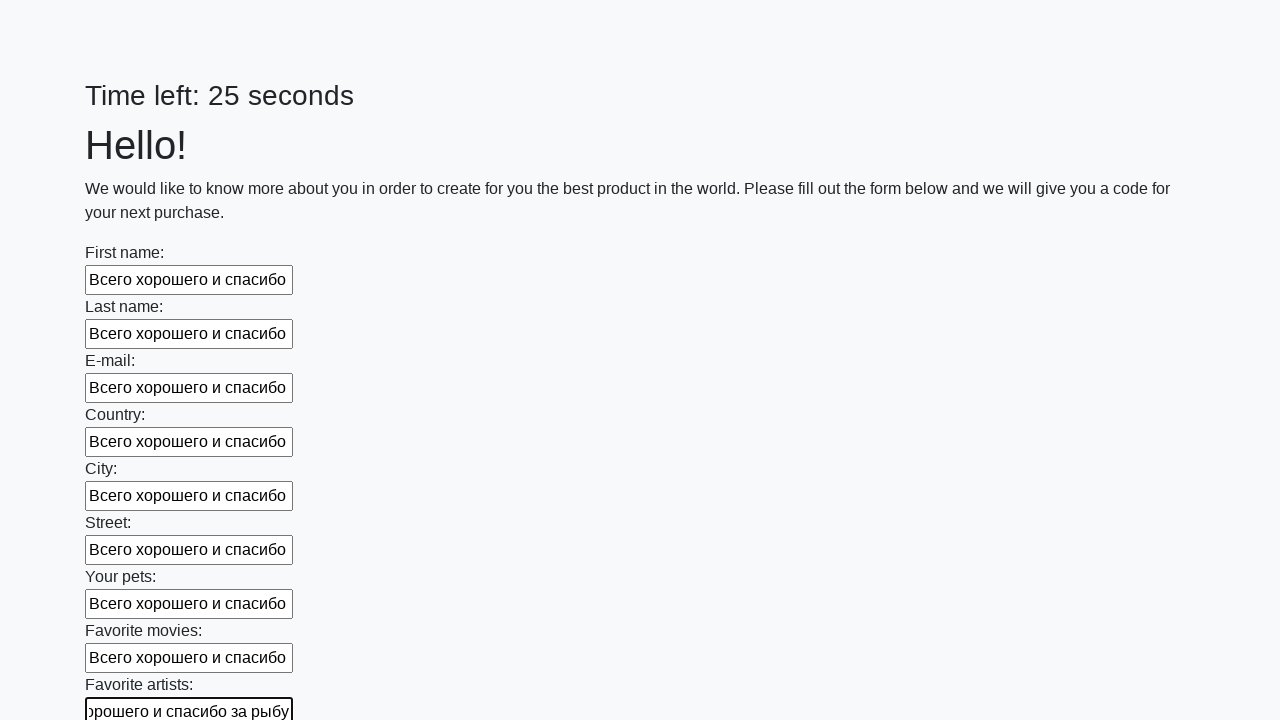

Filled an input field with 'Всего хорошего и спасибо за рыбу!' on input >> nth=9
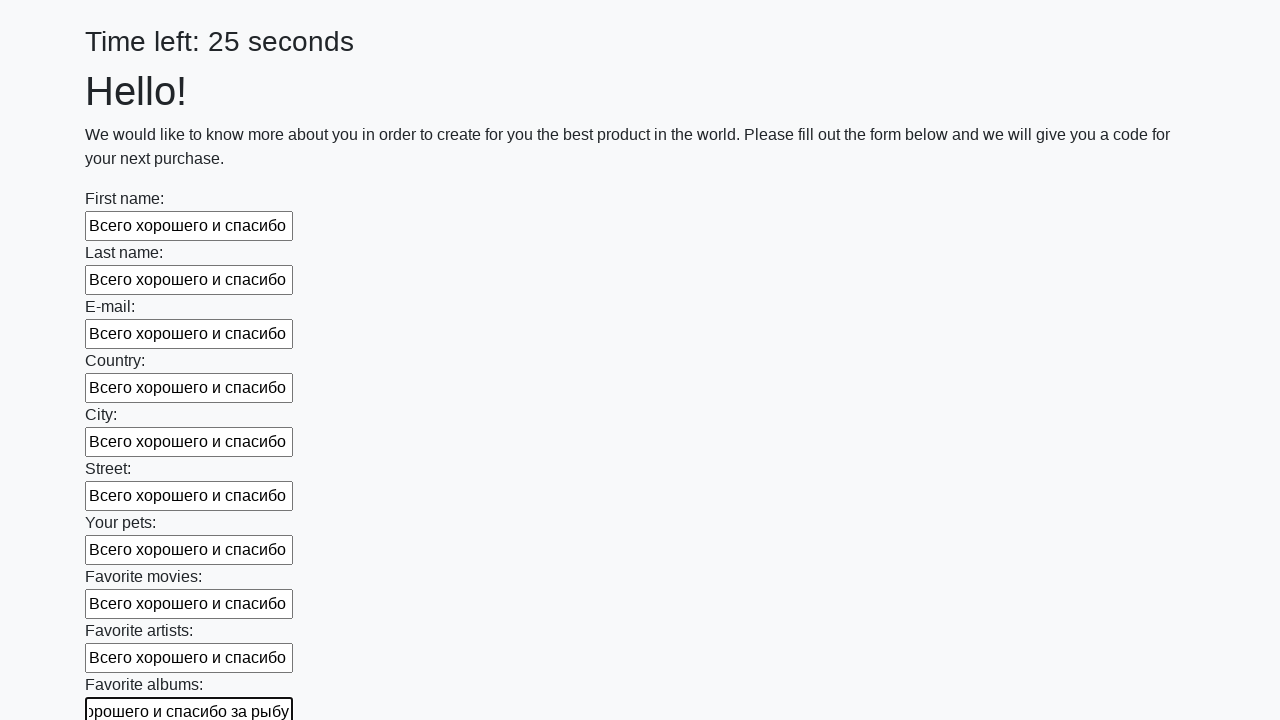

Filled an input field with 'Всего хорошего и спасибо за рыбу!' on input >> nth=10
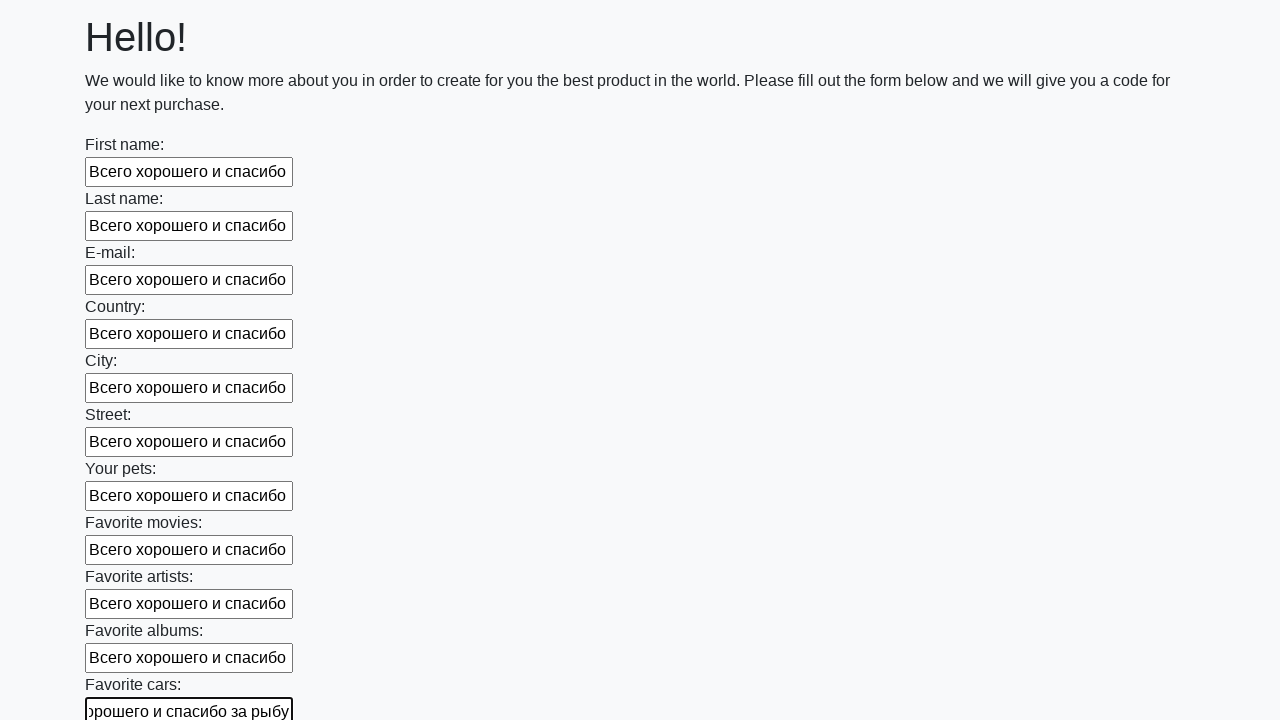

Filled an input field with 'Всего хорошего и спасибо за рыбу!' on input >> nth=11
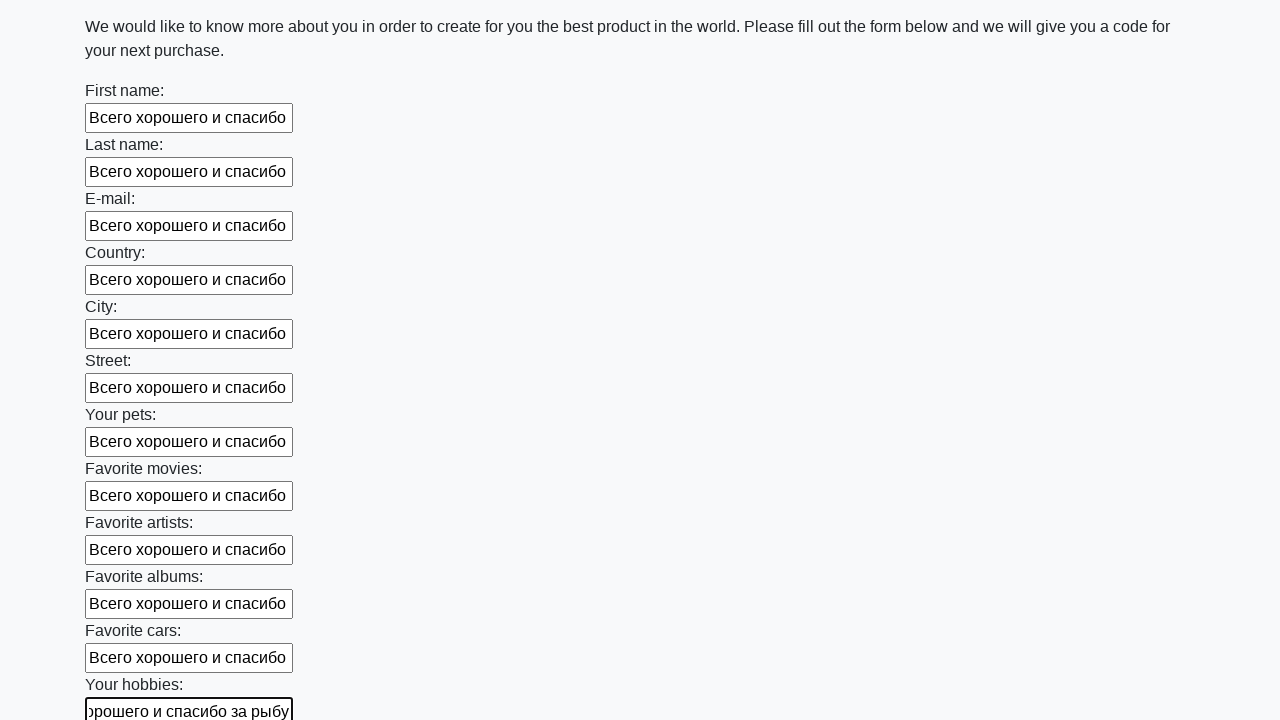

Filled an input field with 'Всего хорошего и спасибо за рыбу!' on input >> nth=12
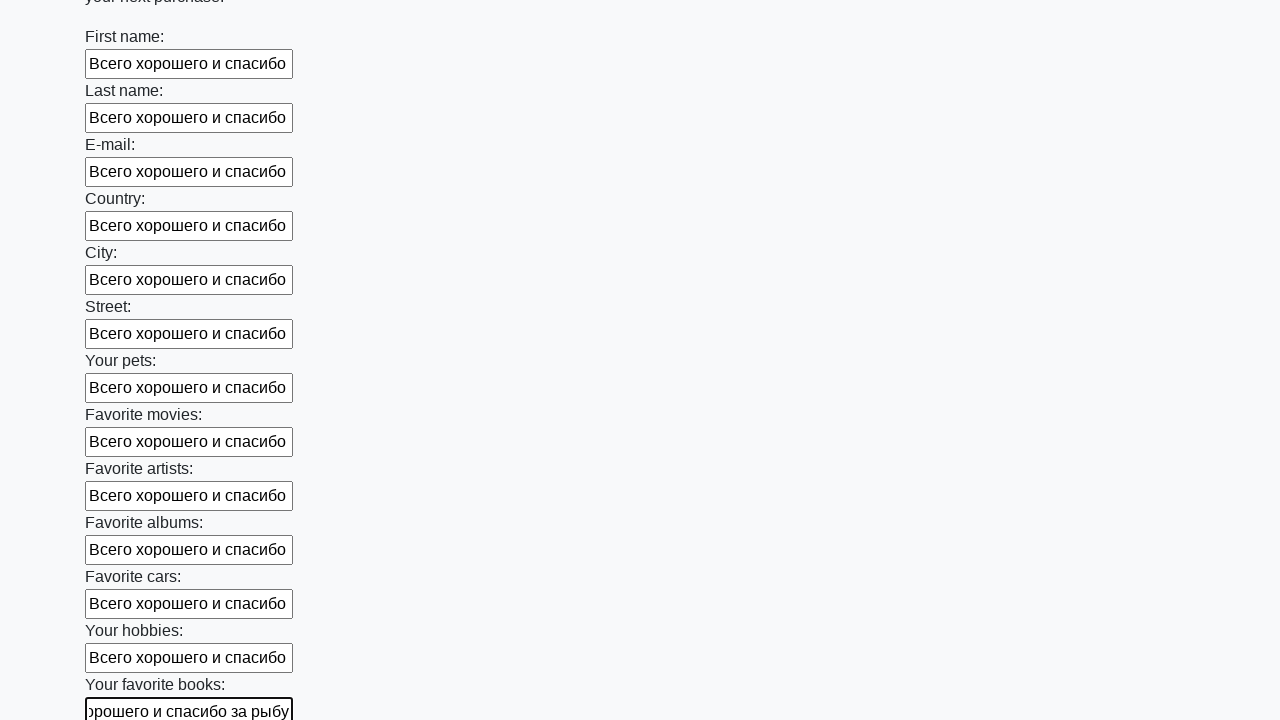

Filled an input field with 'Всего хорошего и спасибо за рыбу!' on input >> nth=13
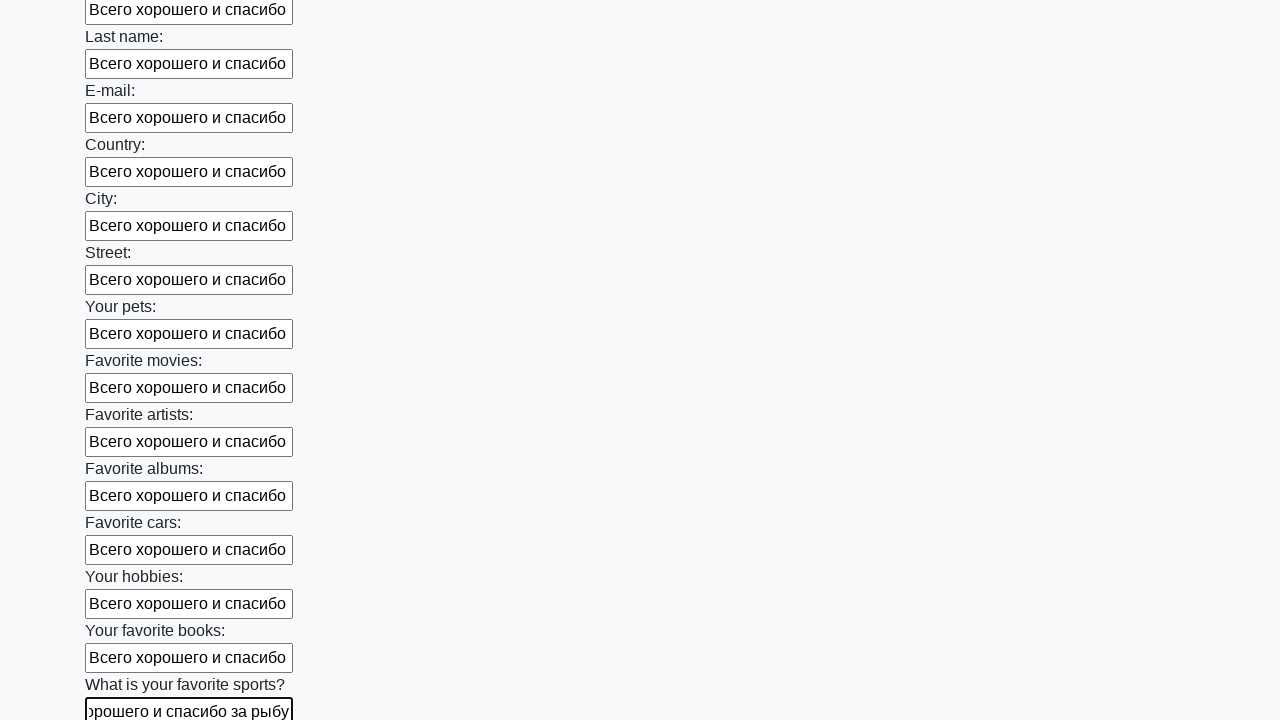

Filled an input field with 'Всего хорошего и спасибо за рыбу!' on input >> nth=14
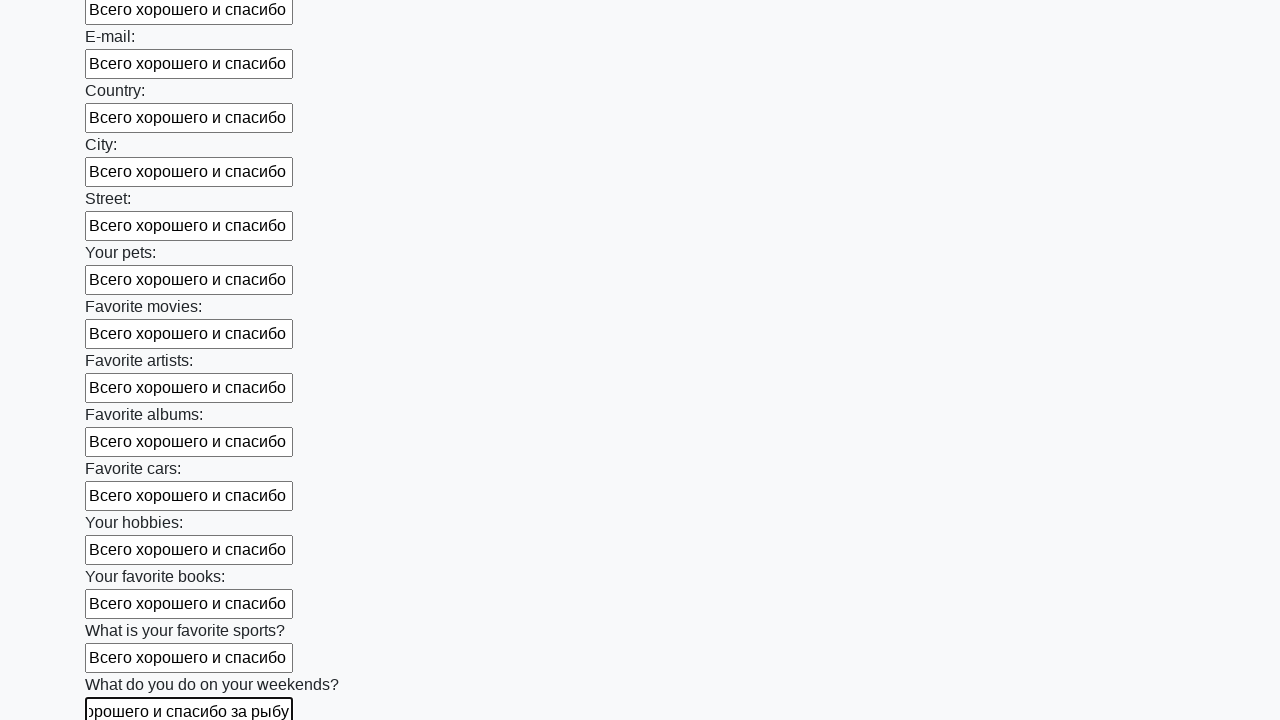

Filled an input field with 'Всего хорошего и спасибо за рыбу!' on input >> nth=15
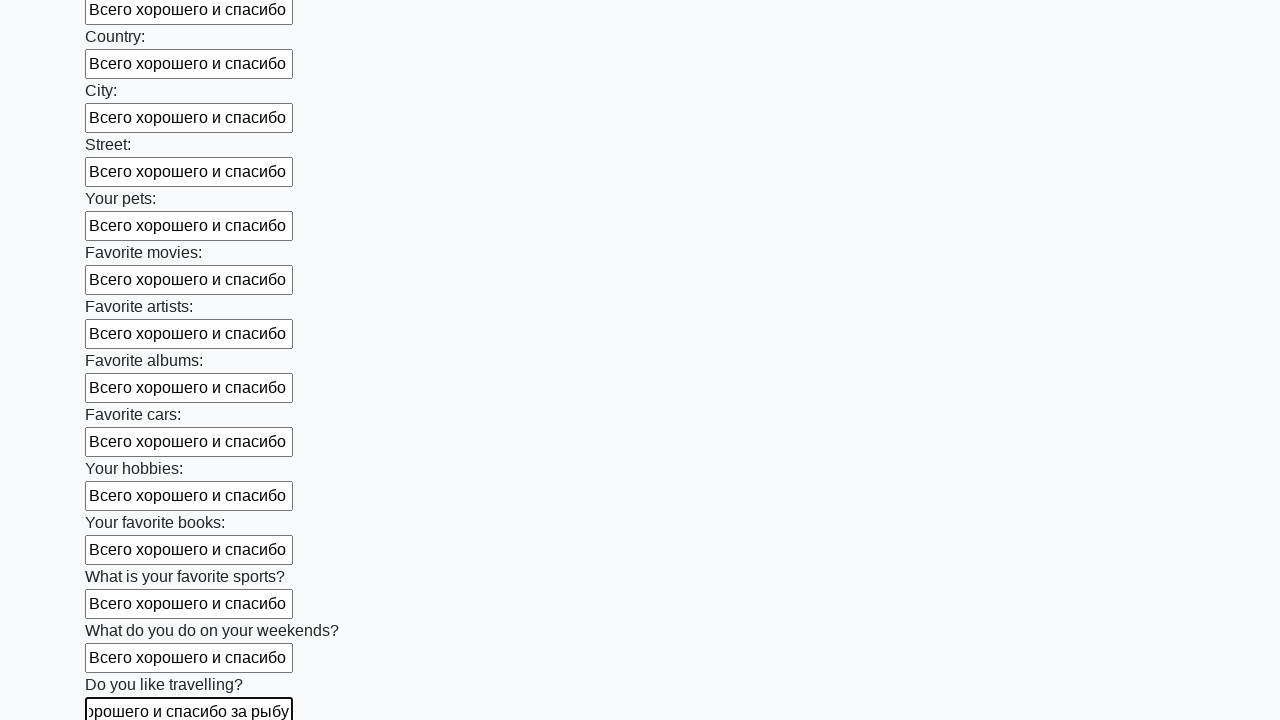

Filled an input field with 'Всего хорошего и спасибо за рыбу!' on input >> nth=16
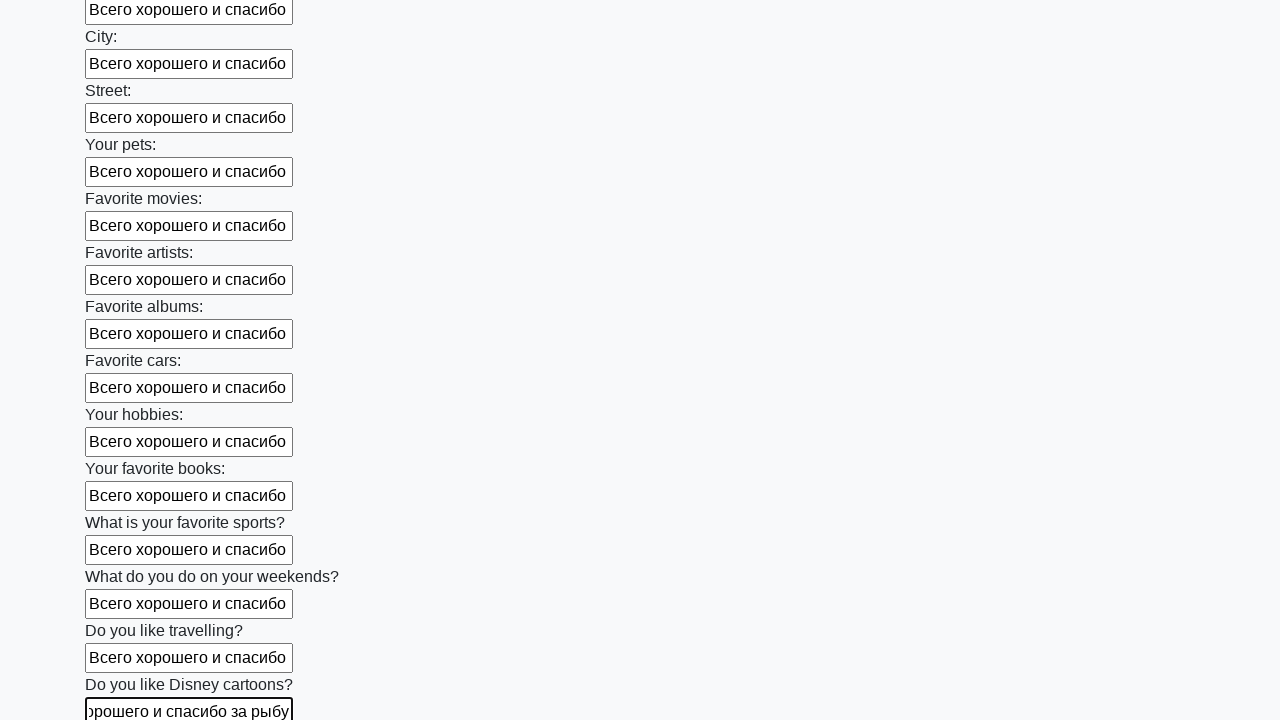

Filled an input field with 'Всего хорошего и спасибо за рыбу!' on input >> nth=17
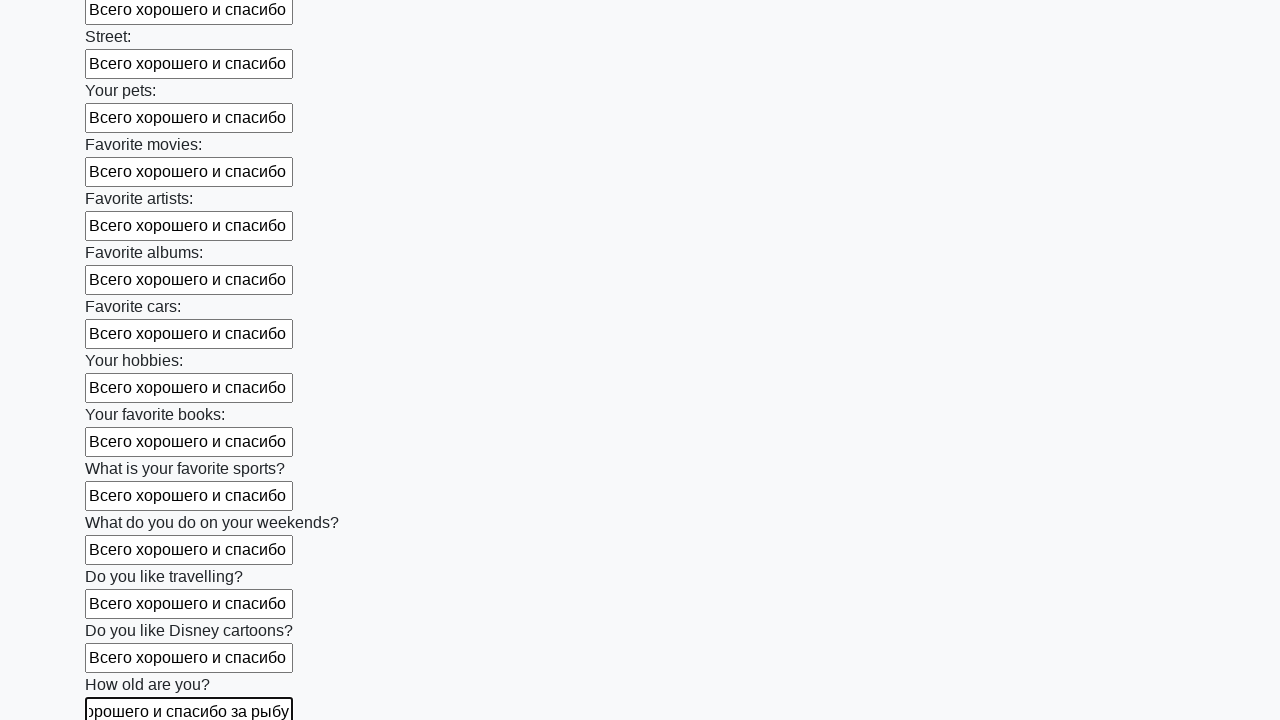

Filled an input field with 'Всего хорошего и спасибо за рыбу!' on input >> nth=18
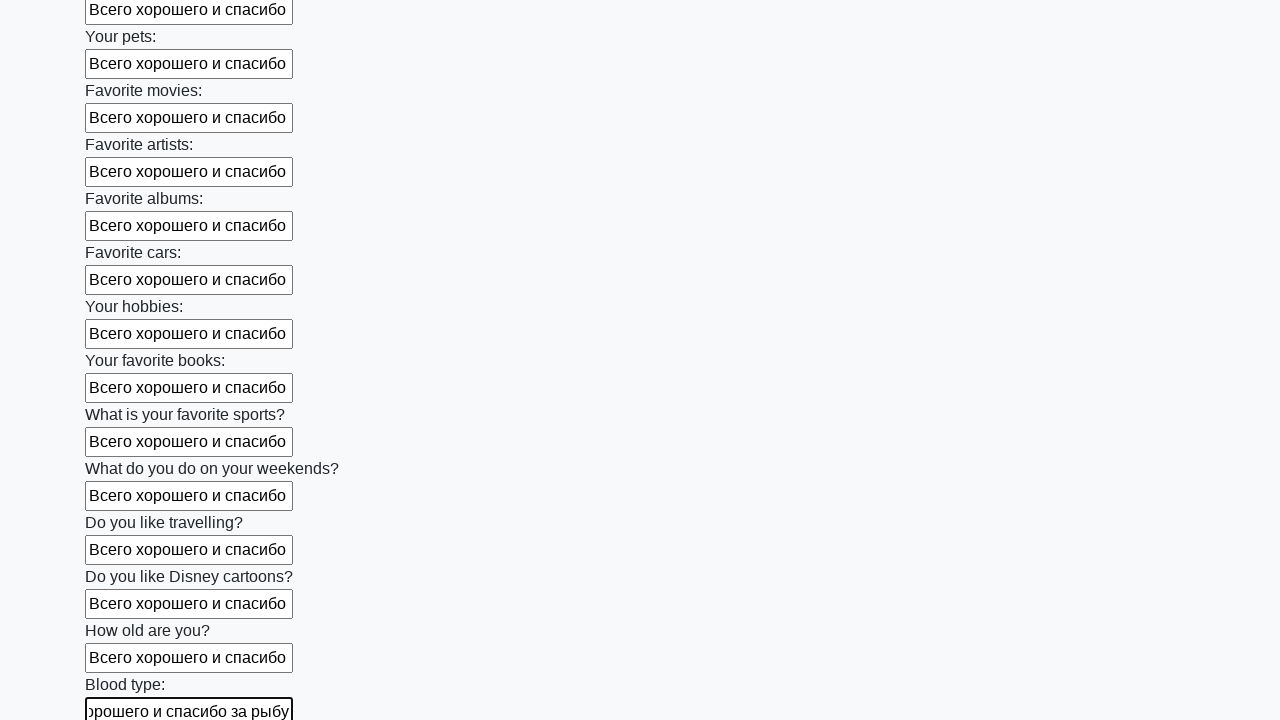

Filled an input field with 'Всего хорошего и спасибо за рыбу!' on input >> nth=19
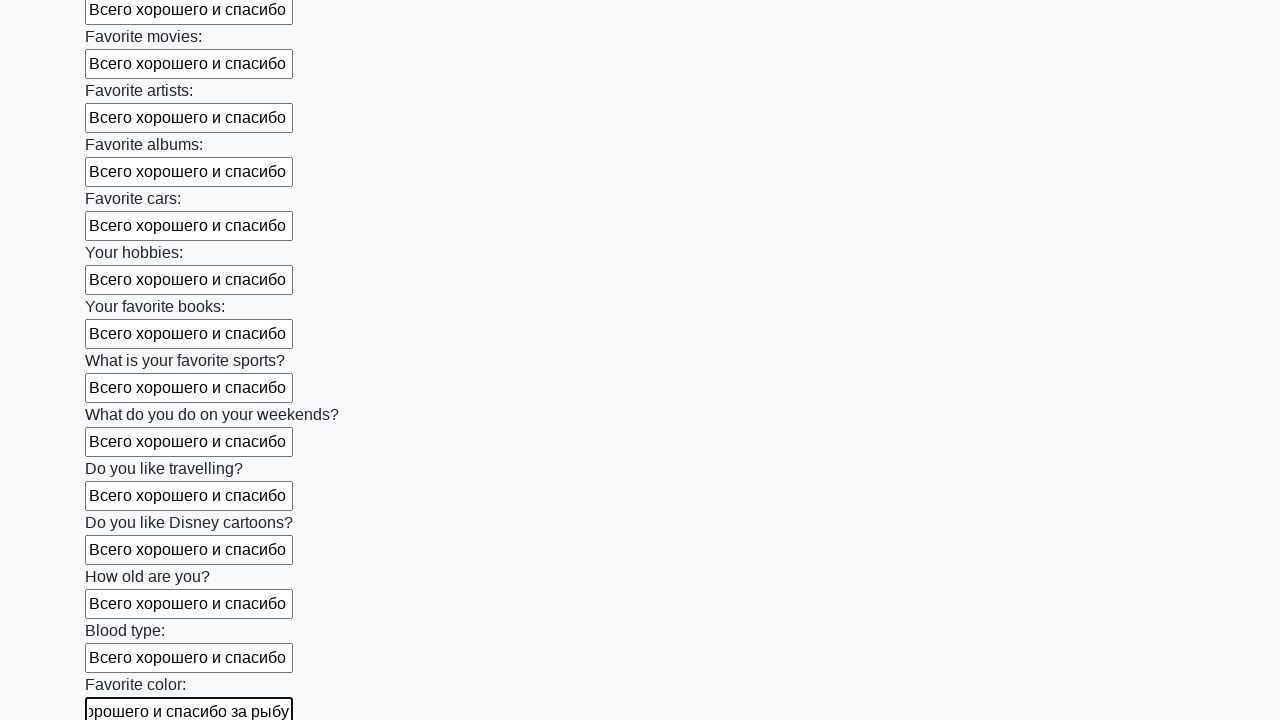

Filled an input field with 'Всего хорошего и спасибо за рыбу!' on input >> nth=20
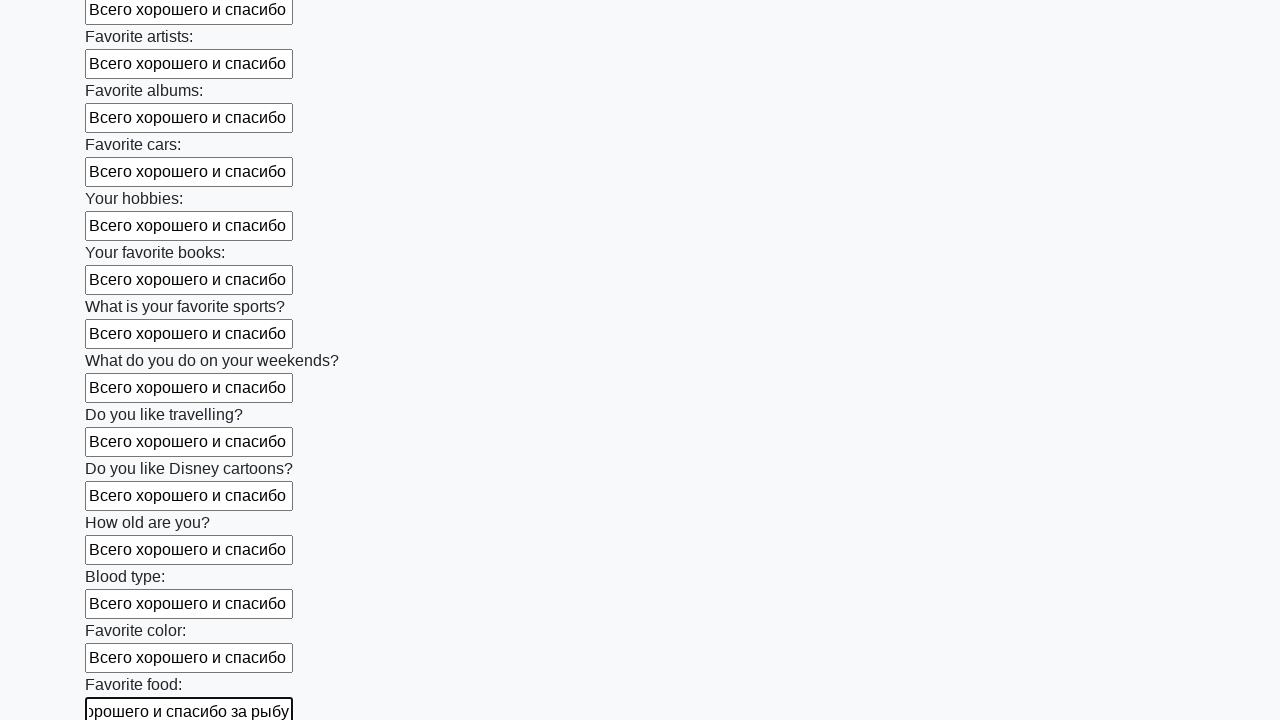

Filled an input field with 'Всего хорошего и спасибо за рыбу!' on input >> nth=21
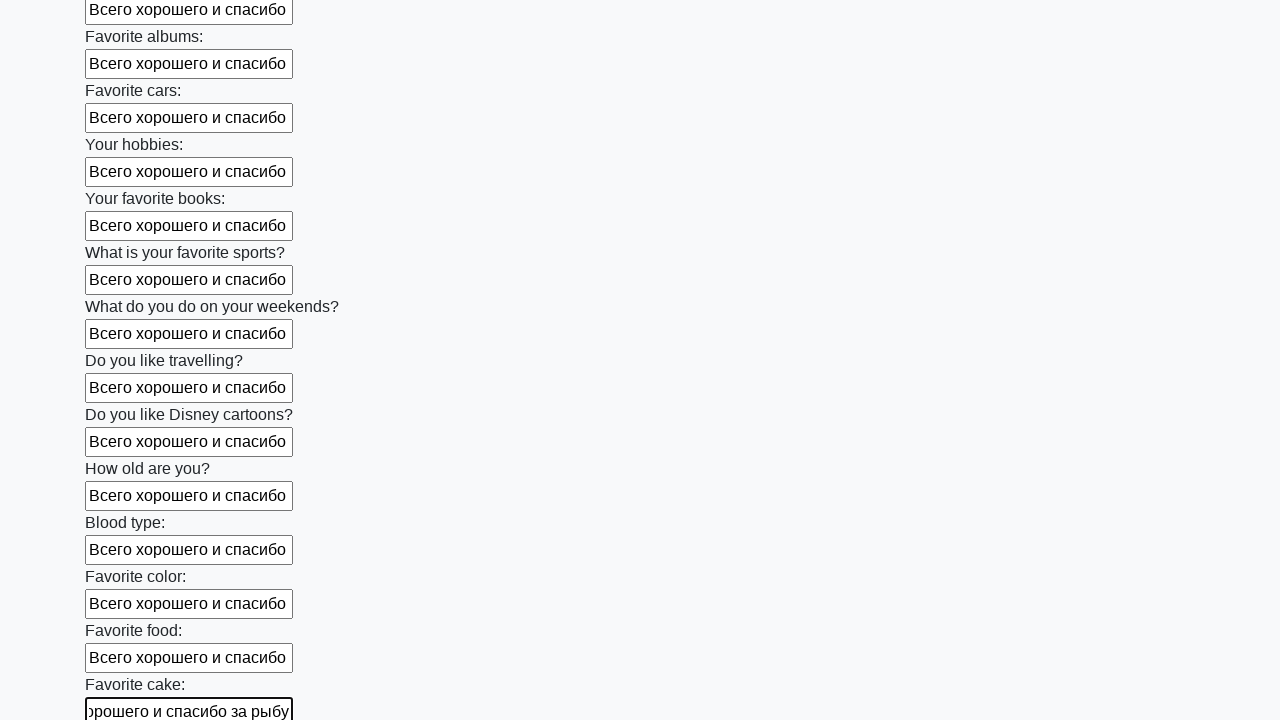

Filled an input field with 'Всего хорошего и спасибо за рыбу!' on input >> nth=22
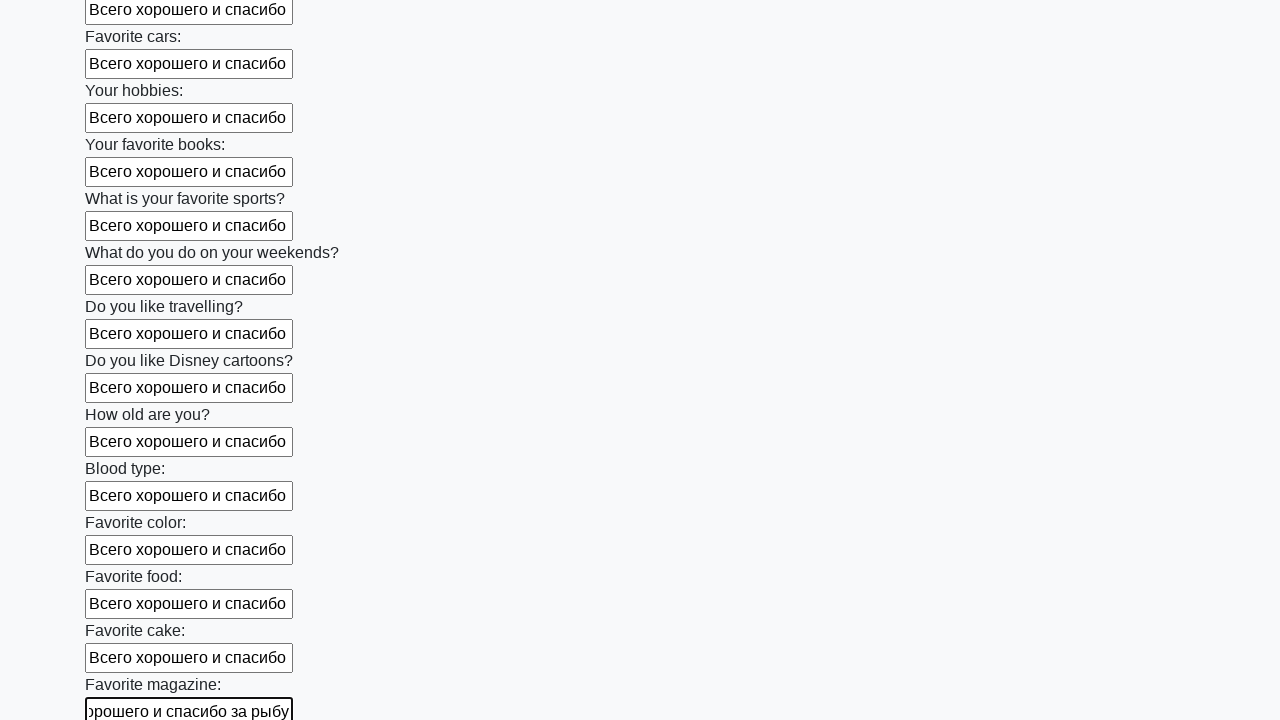

Filled an input field with 'Всего хорошего и спасибо за рыбу!' on input >> nth=23
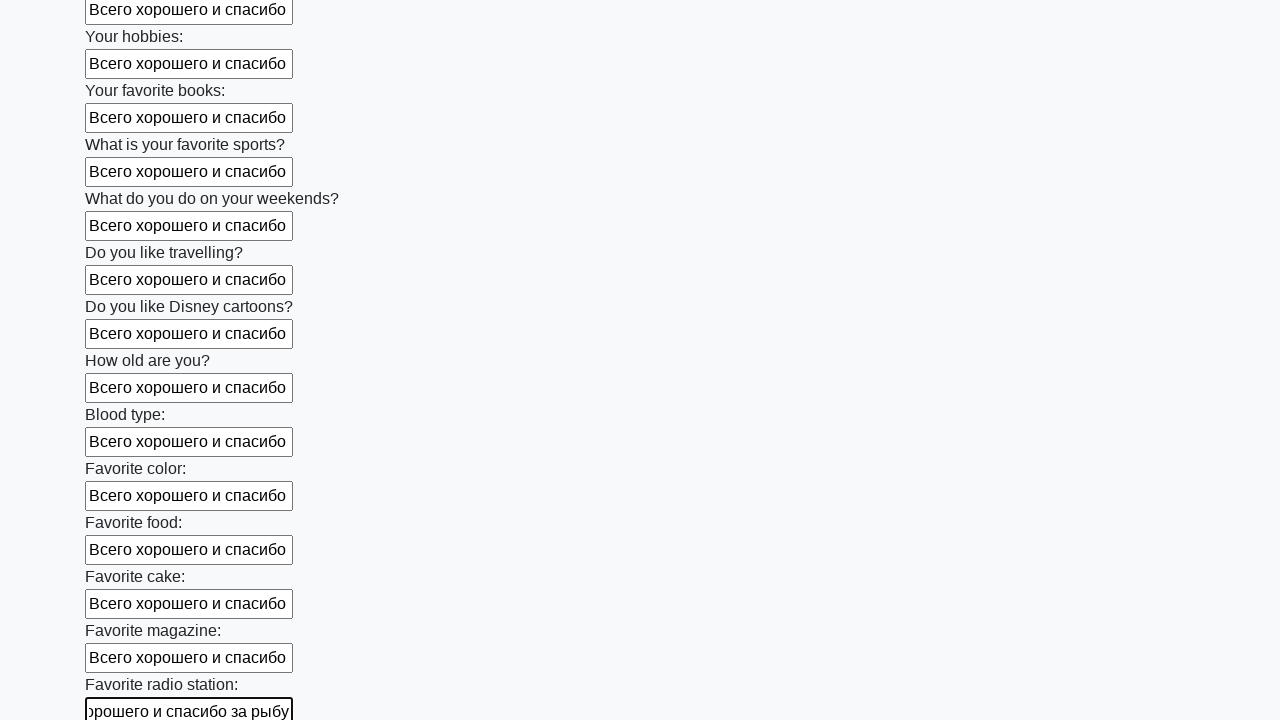

Filled an input field with 'Всего хорошего и спасибо за рыбу!' on input >> nth=24
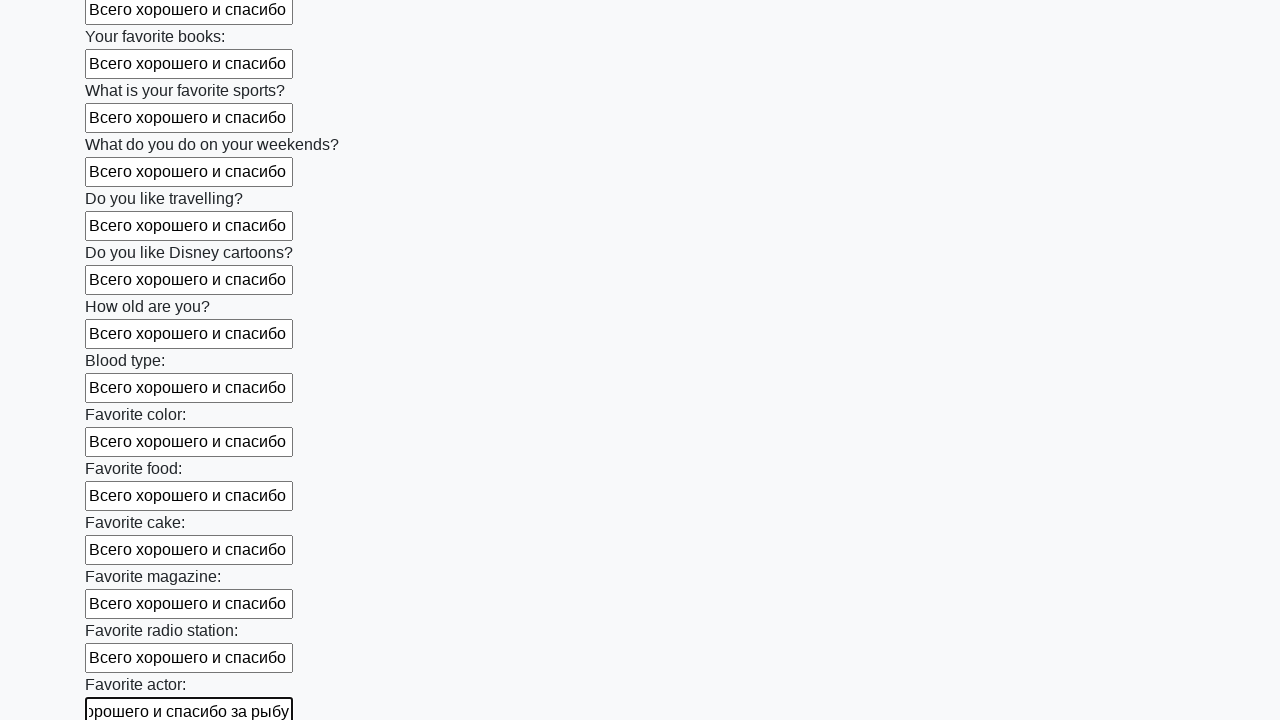

Filled an input field with 'Всего хорошего и спасибо за рыбу!' on input >> nth=25
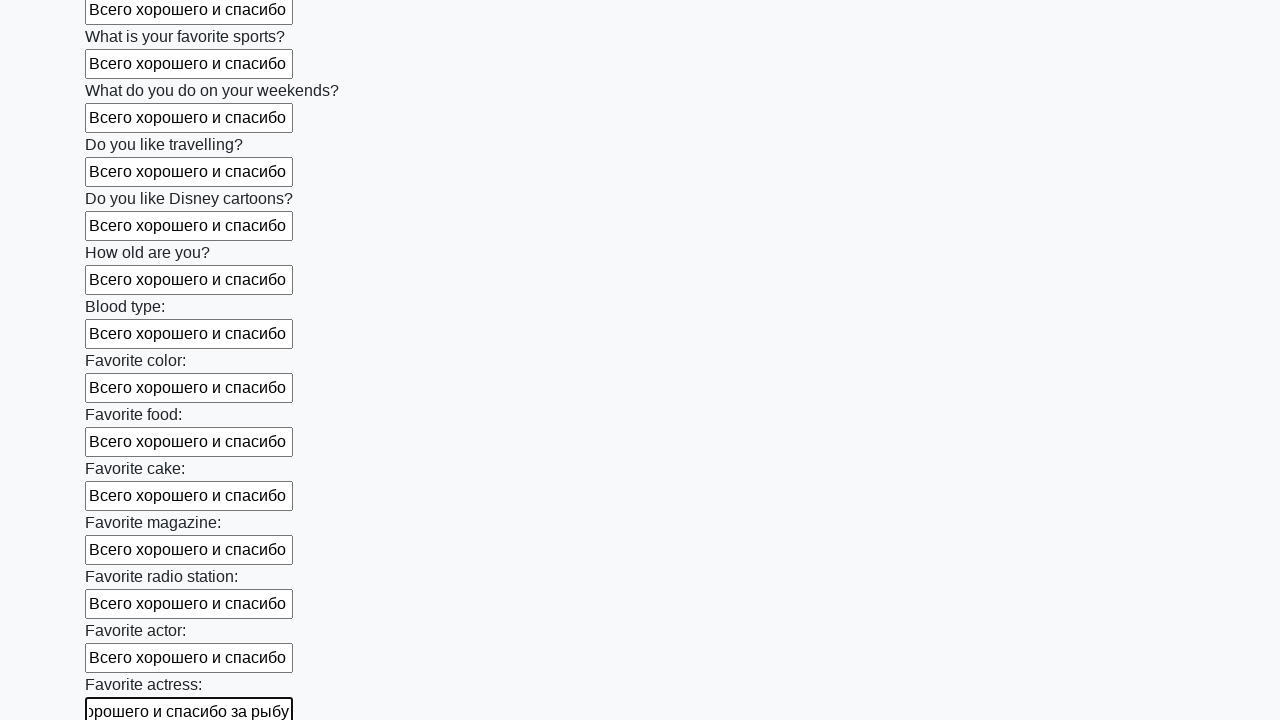

Filled an input field with 'Всего хорошего и спасибо за рыбу!' on input >> nth=26
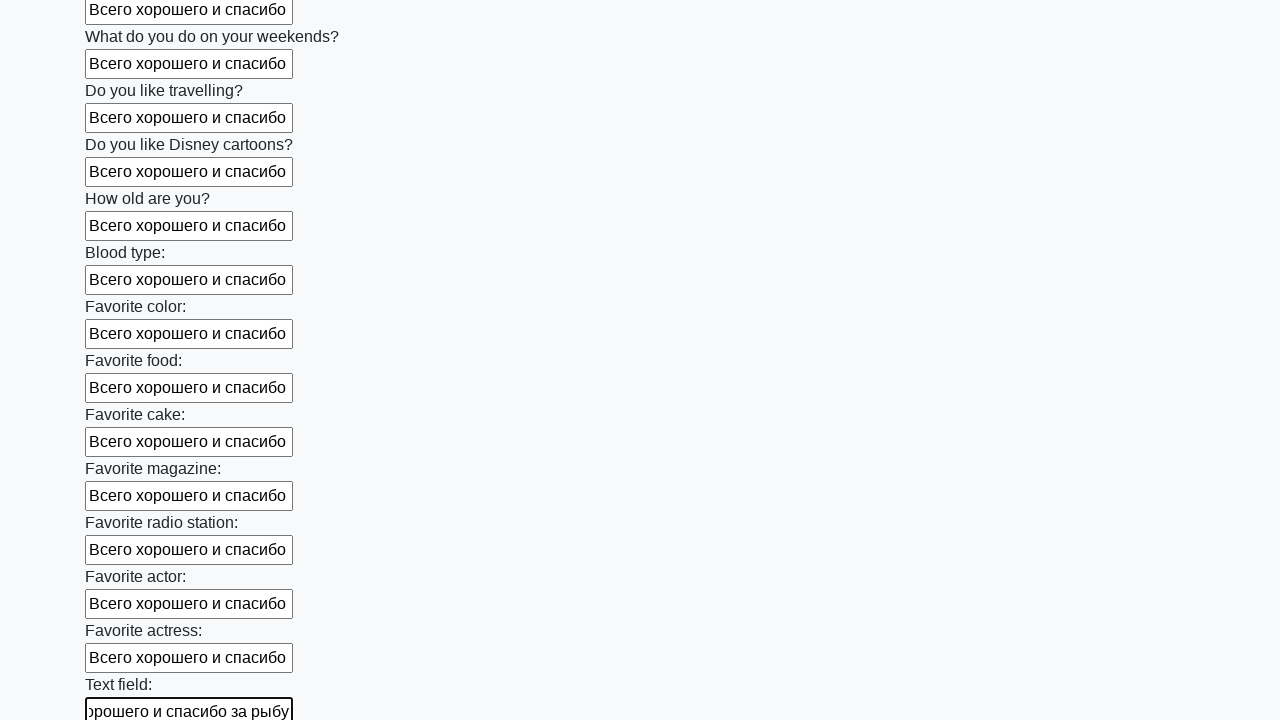

Filled an input field with 'Всего хорошего и спасибо за рыбу!' on input >> nth=27
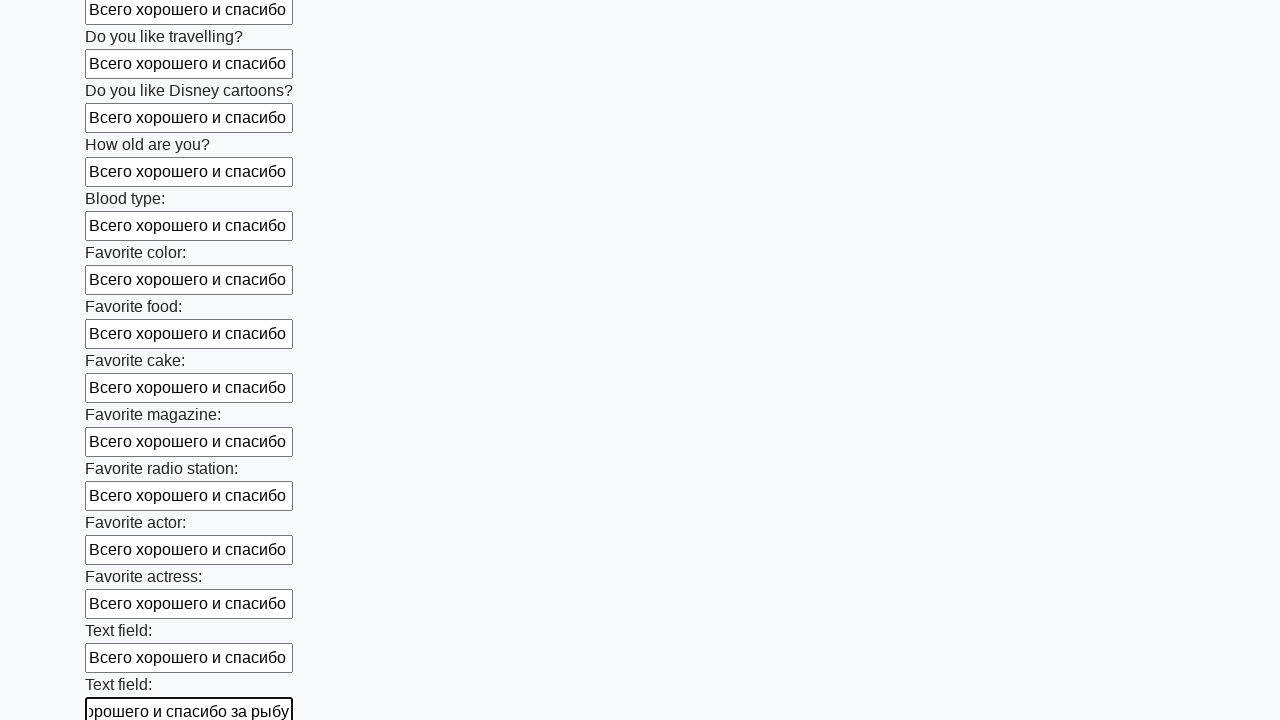

Filled an input field with 'Всего хорошего и спасибо за рыбу!' on input >> nth=28
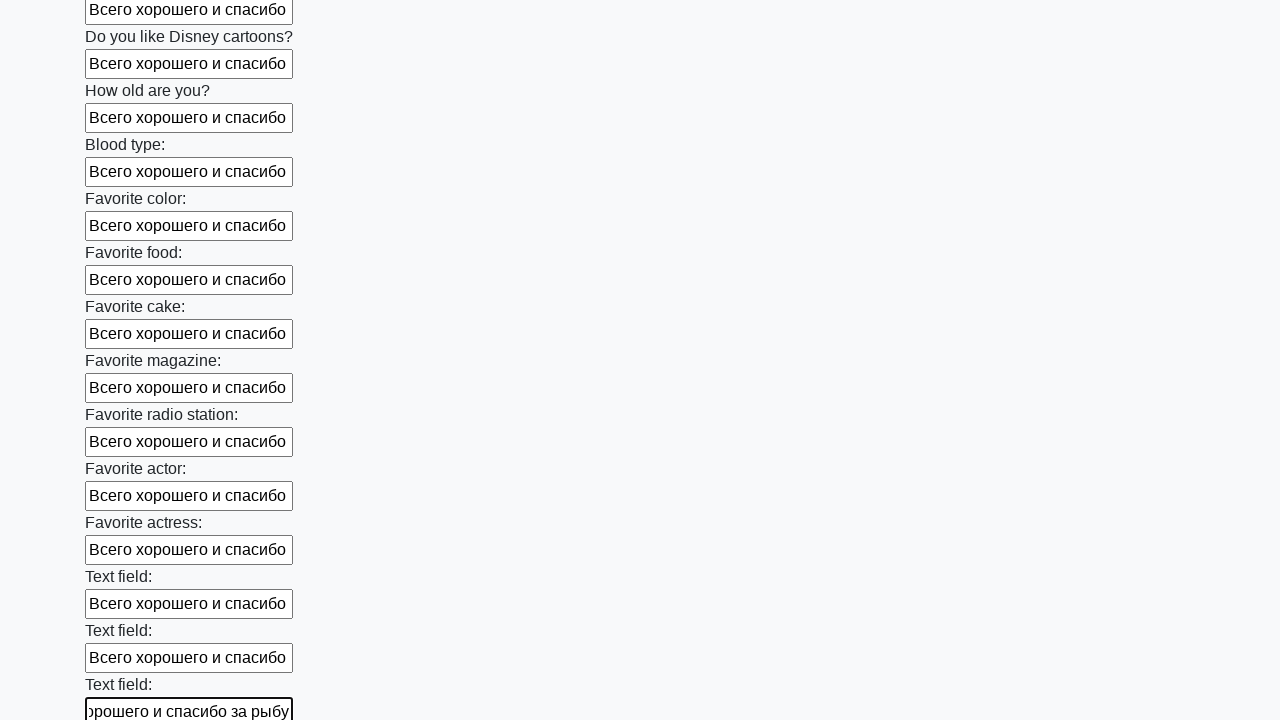

Filled an input field with 'Всего хорошего и спасибо за рыбу!' on input >> nth=29
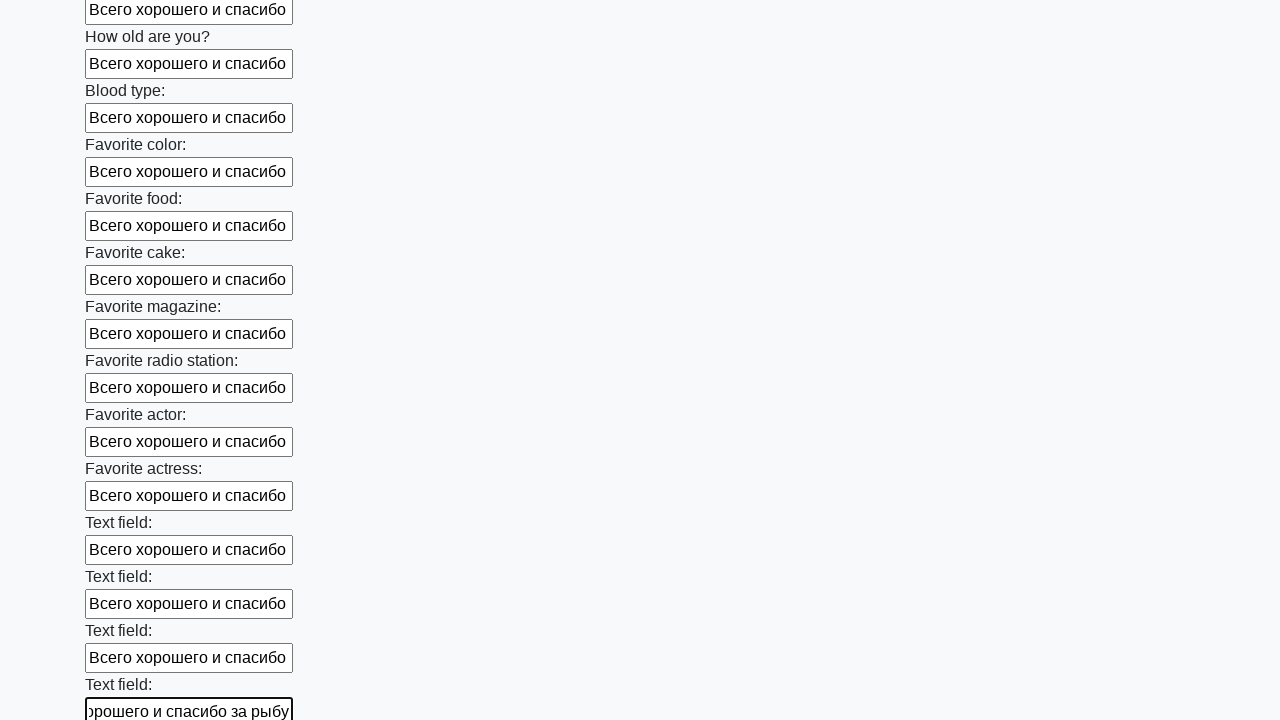

Filled an input field with 'Всего хорошего и спасибо за рыбу!' on input >> nth=30
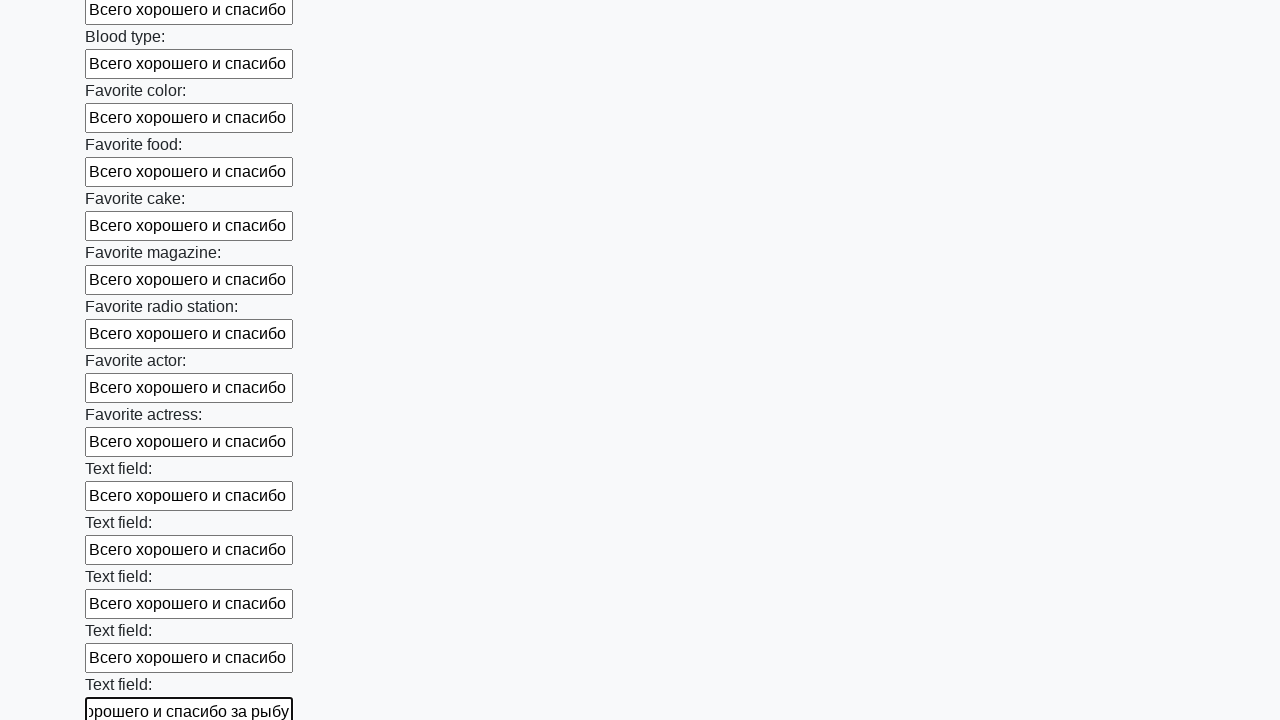

Filled an input field with 'Всего хорошего и спасибо за рыбу!' on input >> nth=31
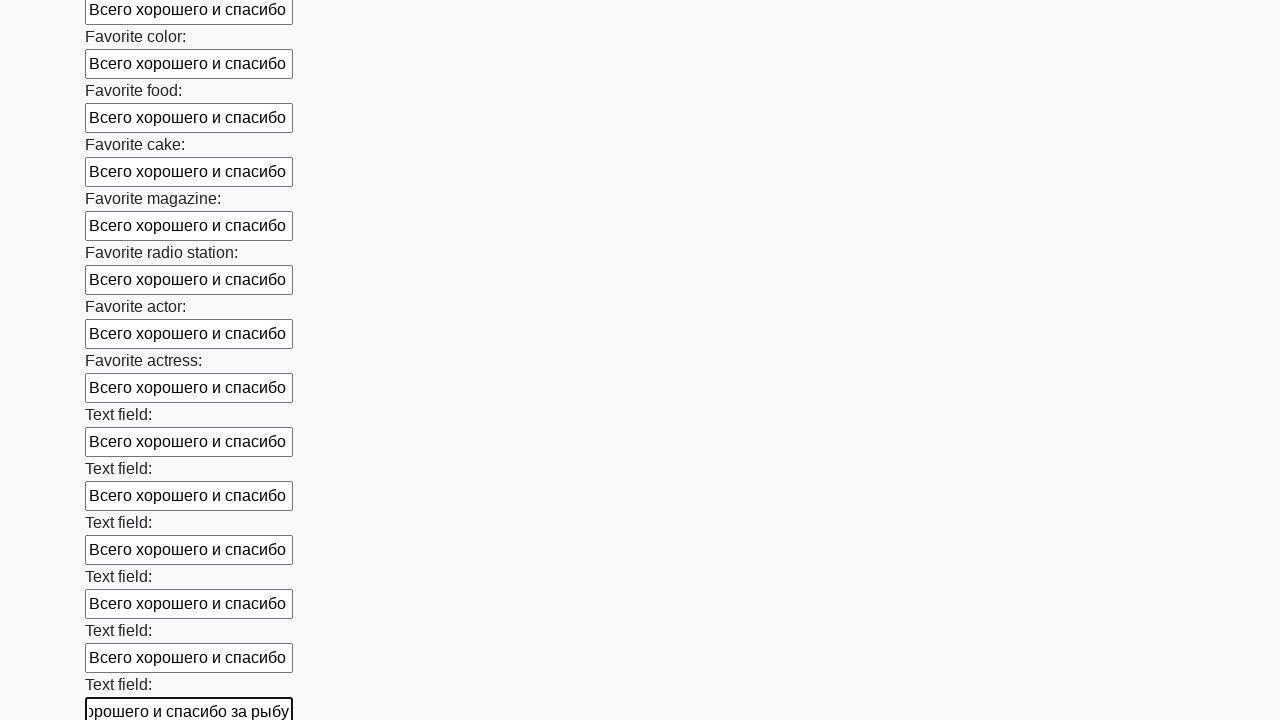

Filled an input field with 'Всего хорошего и спасибо за рыбу!' on input >> nth=32
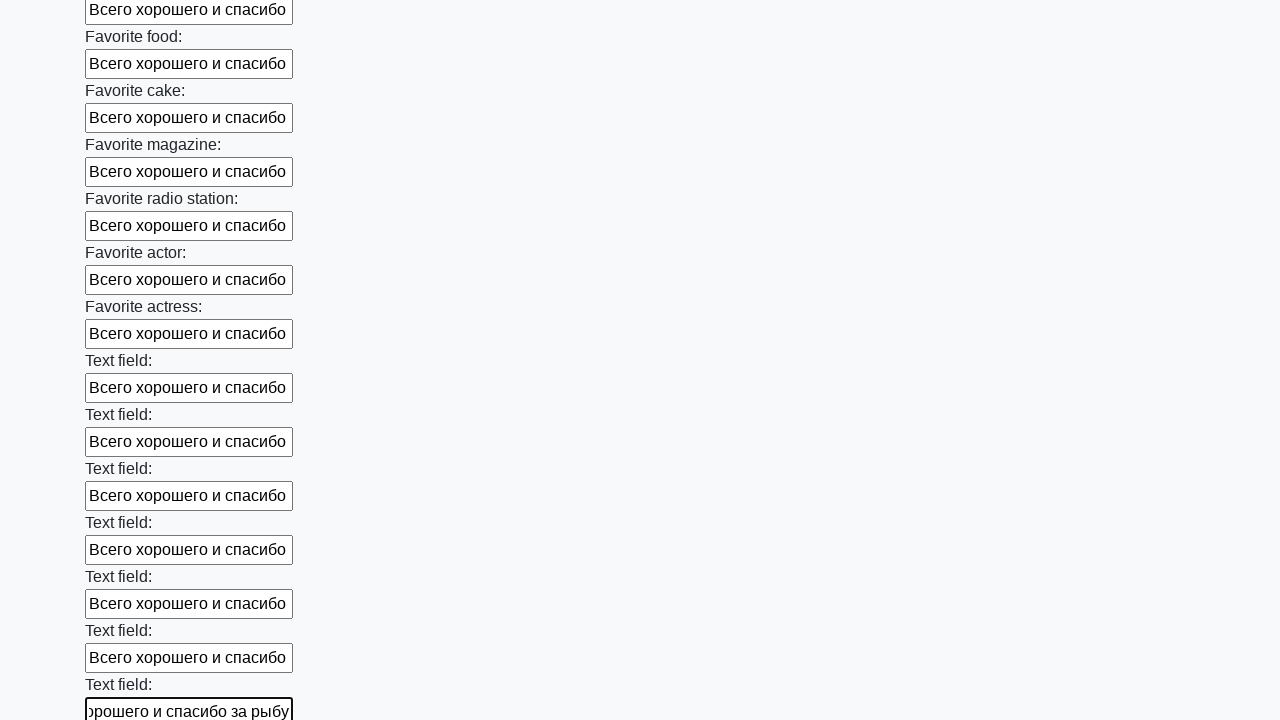

Filled an input field with 'Всего хорошего и спасибо за рыбу!' on input >> nth=33
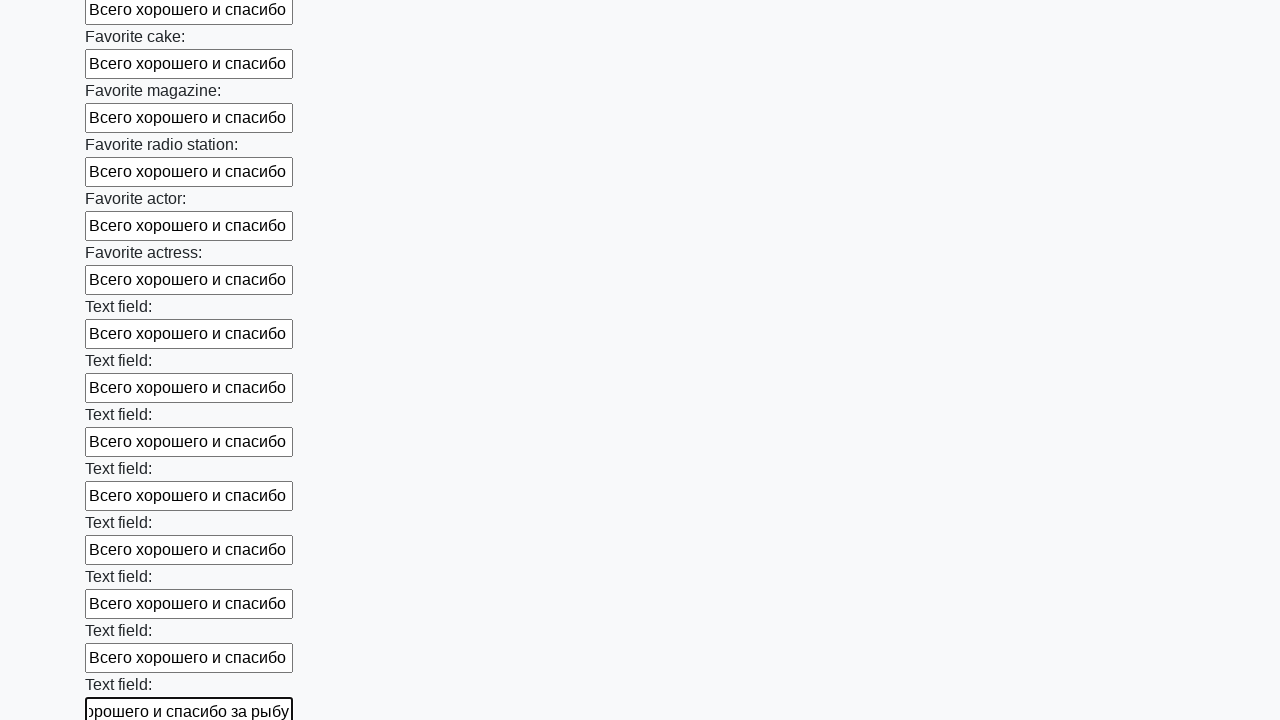

Filled an input field with 'Всего хорошего и спасибо за рыбу!' on input >> nth=34
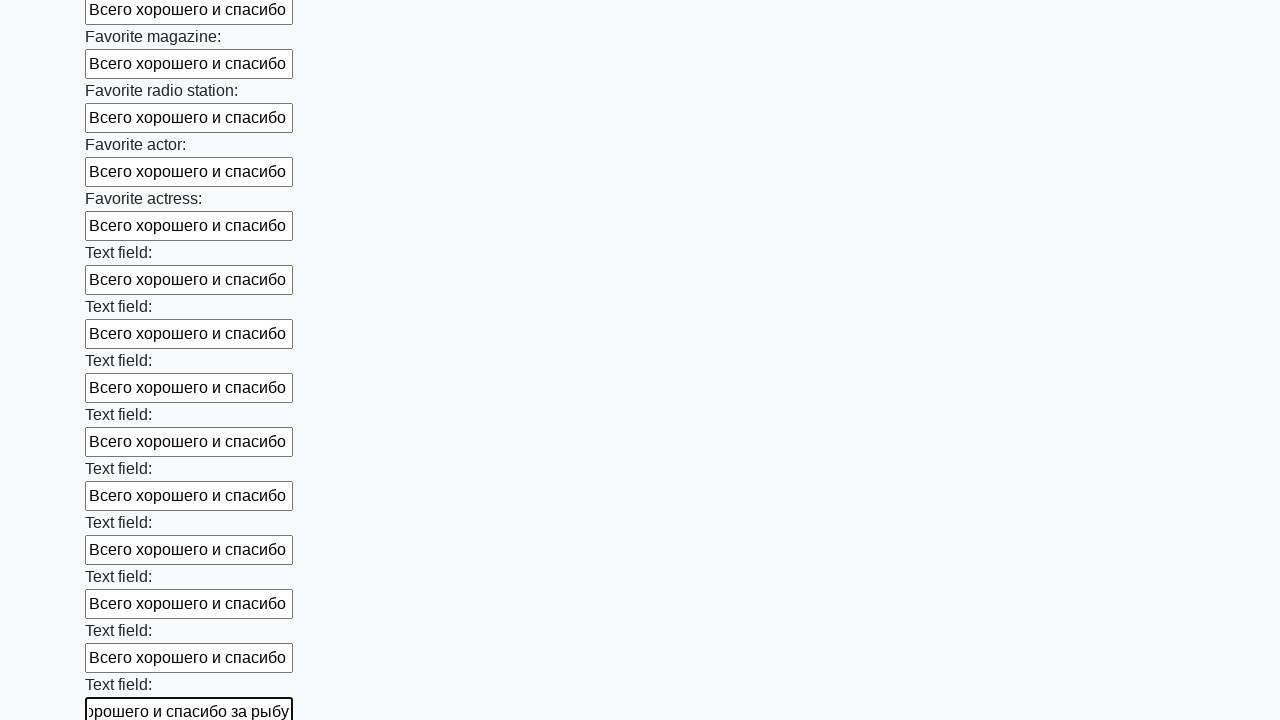

Filled an input field with 'Всего хорошего и спасибо за рыбу!' on input >> nth=35
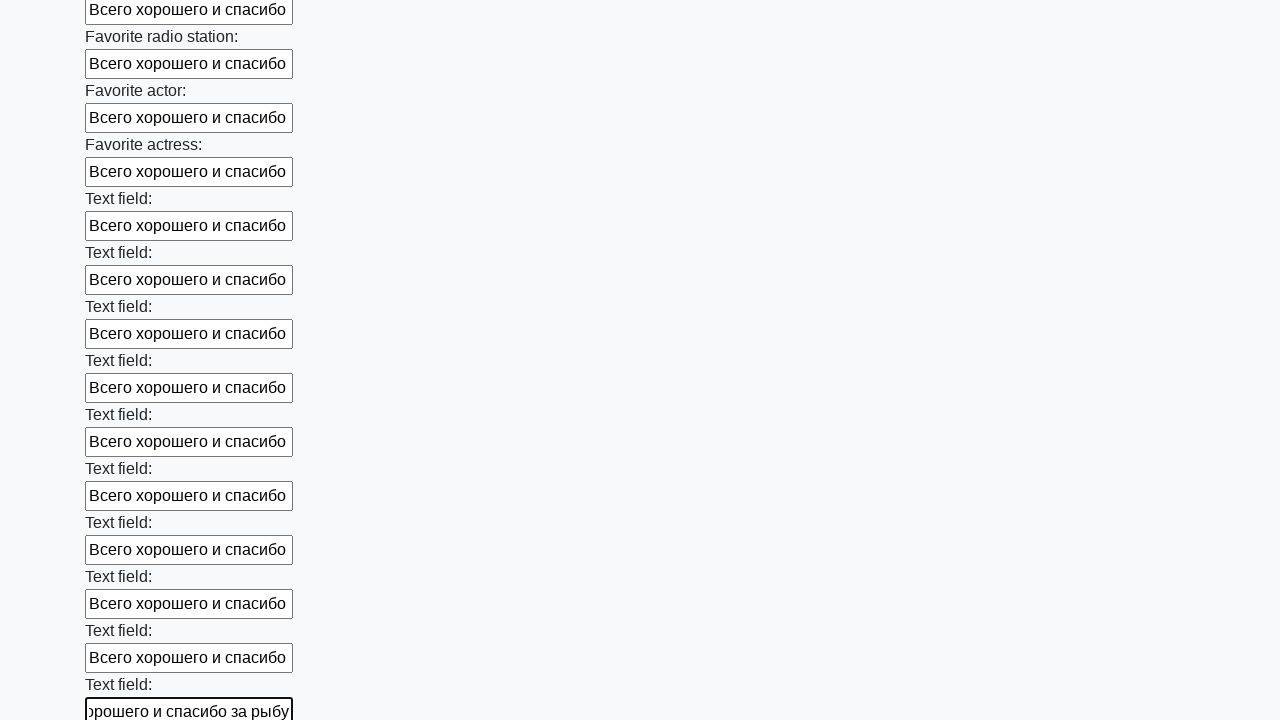

Filled an input field with 'Всего хорошего и спасибо за рыбу!' on input >> nth=36
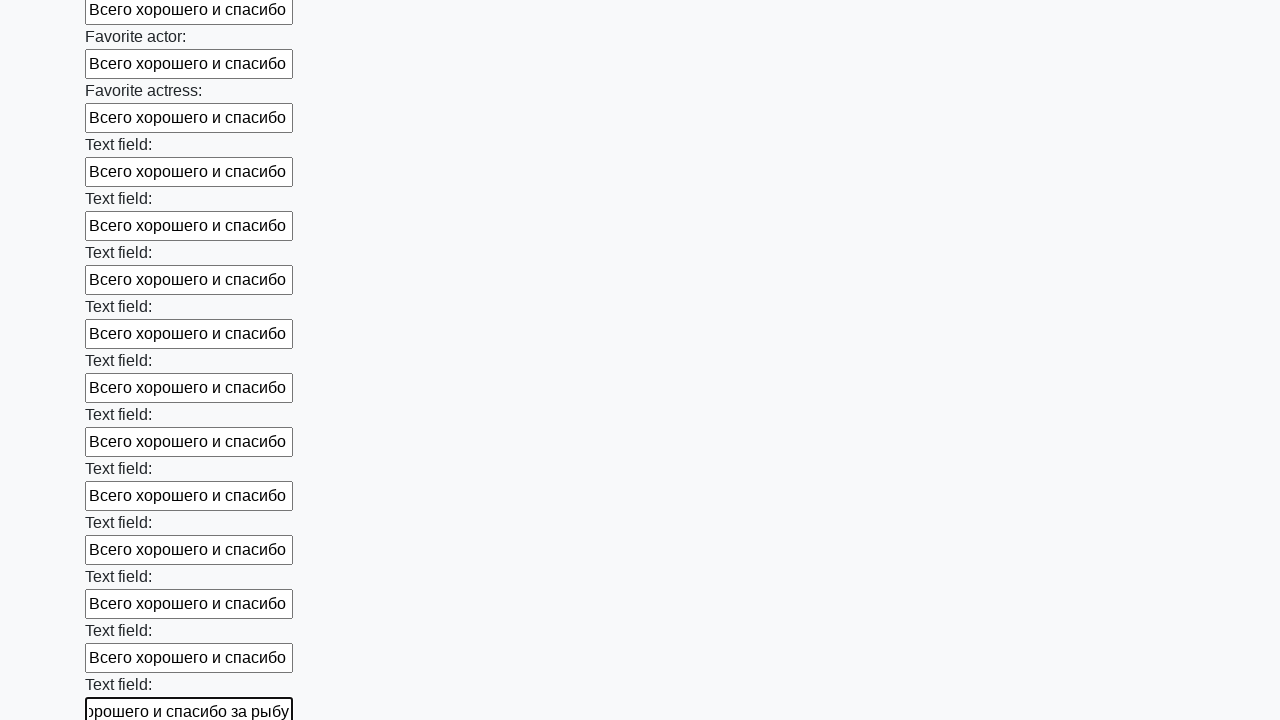

Filled an input field with 'Всего хорошего и спасибо за рыбу!' on input >> nth=37
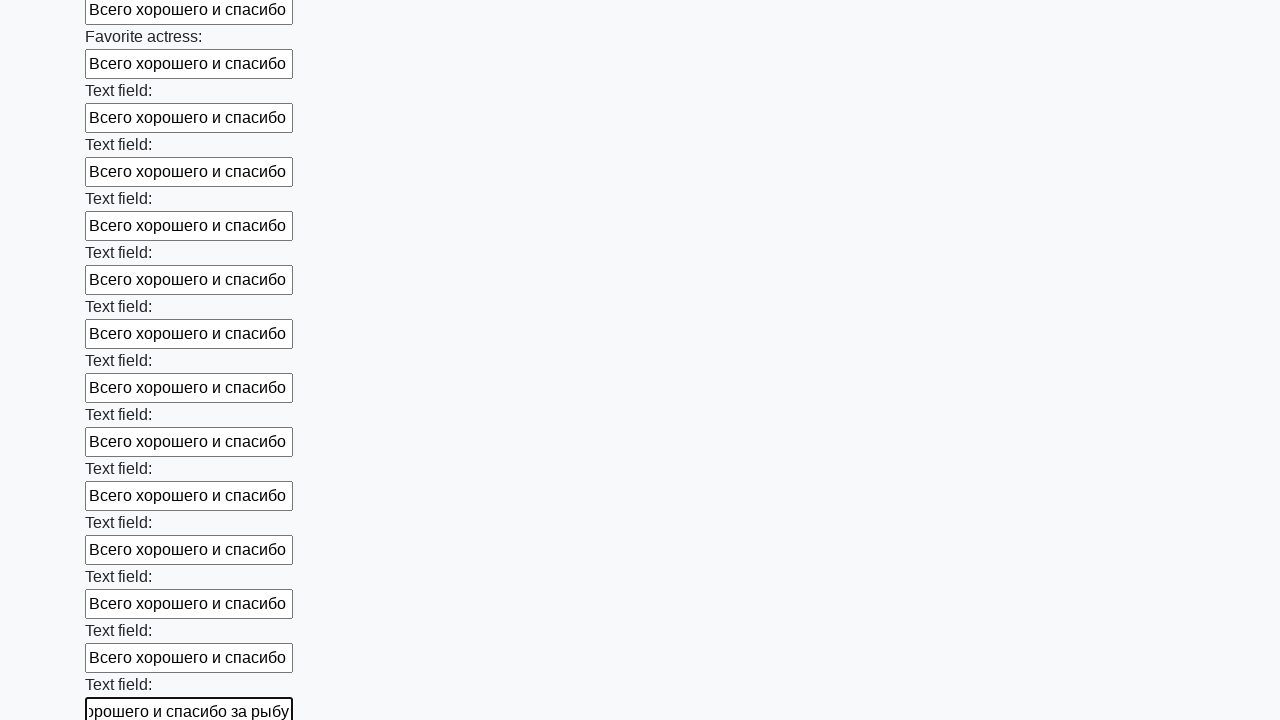

Filled an input field with 'Всего хорошего и спасибо за рыбу!' on input >> nth=38
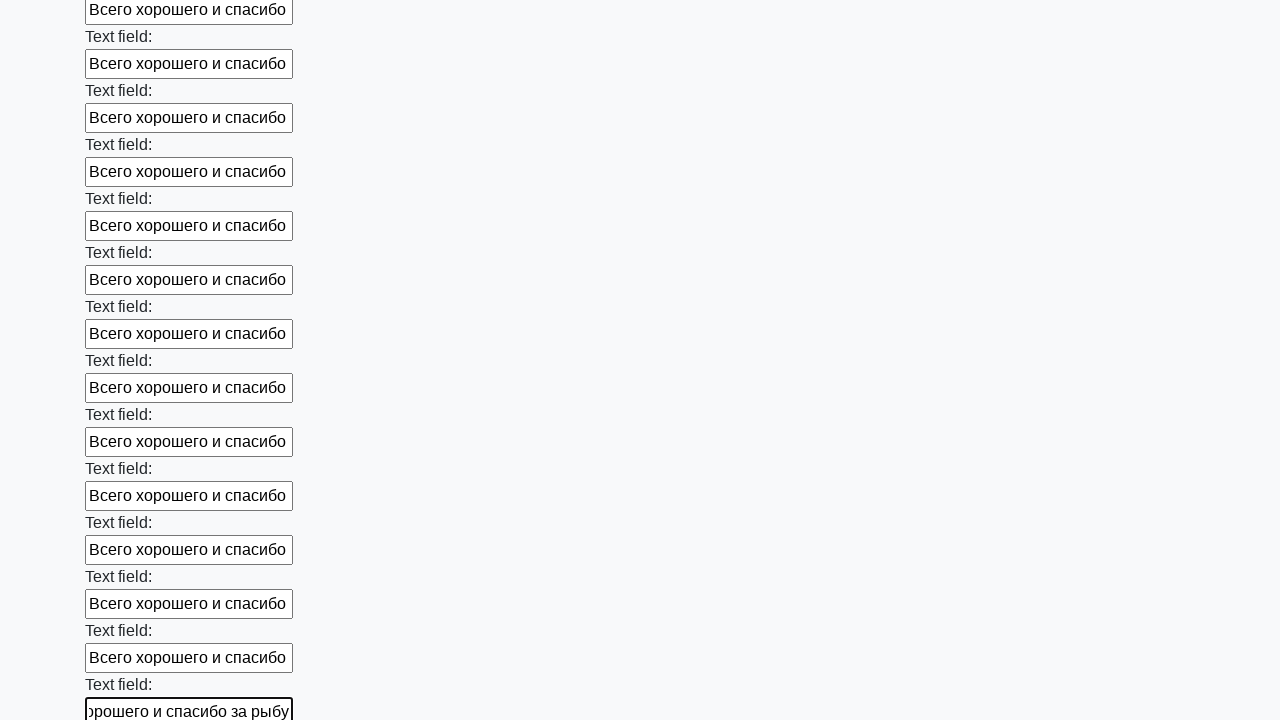

Filled an input field with 'Всего хорошего и спасибо за рыбу!' on input >> nth=39
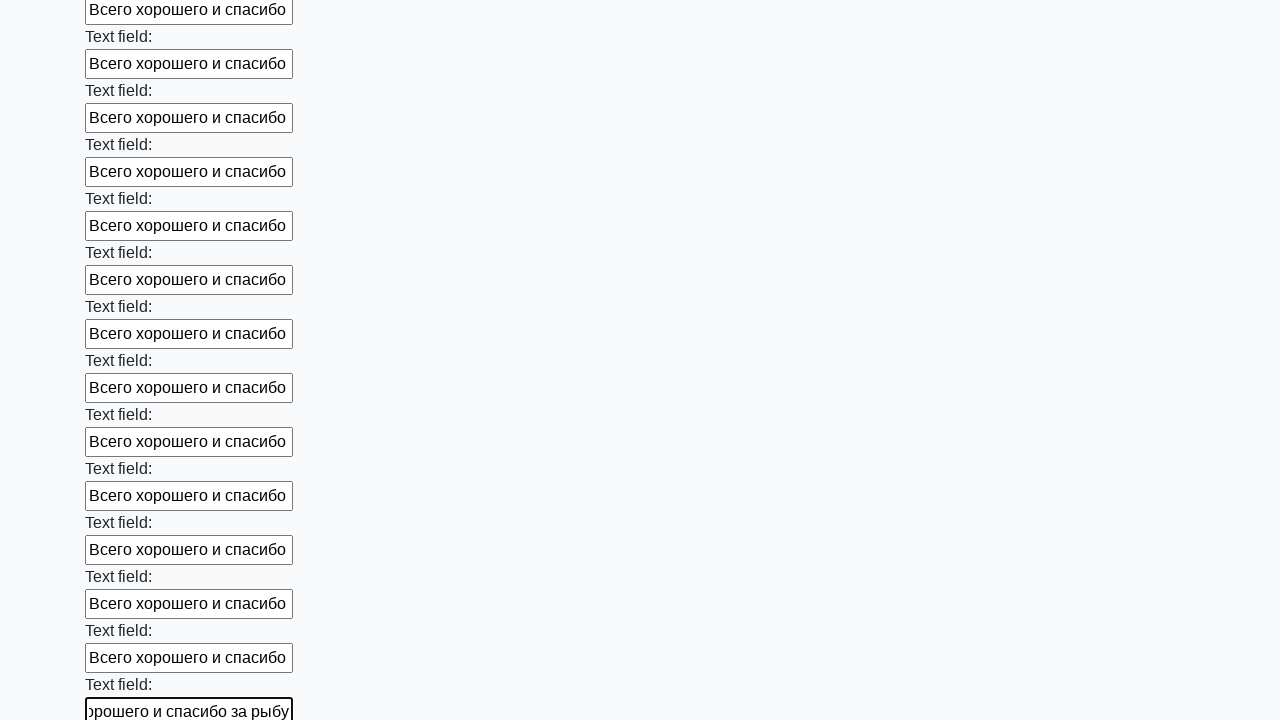

Filled an input field with 'Всего хорошего и спасибо за рыбу!' on input >> nth=40
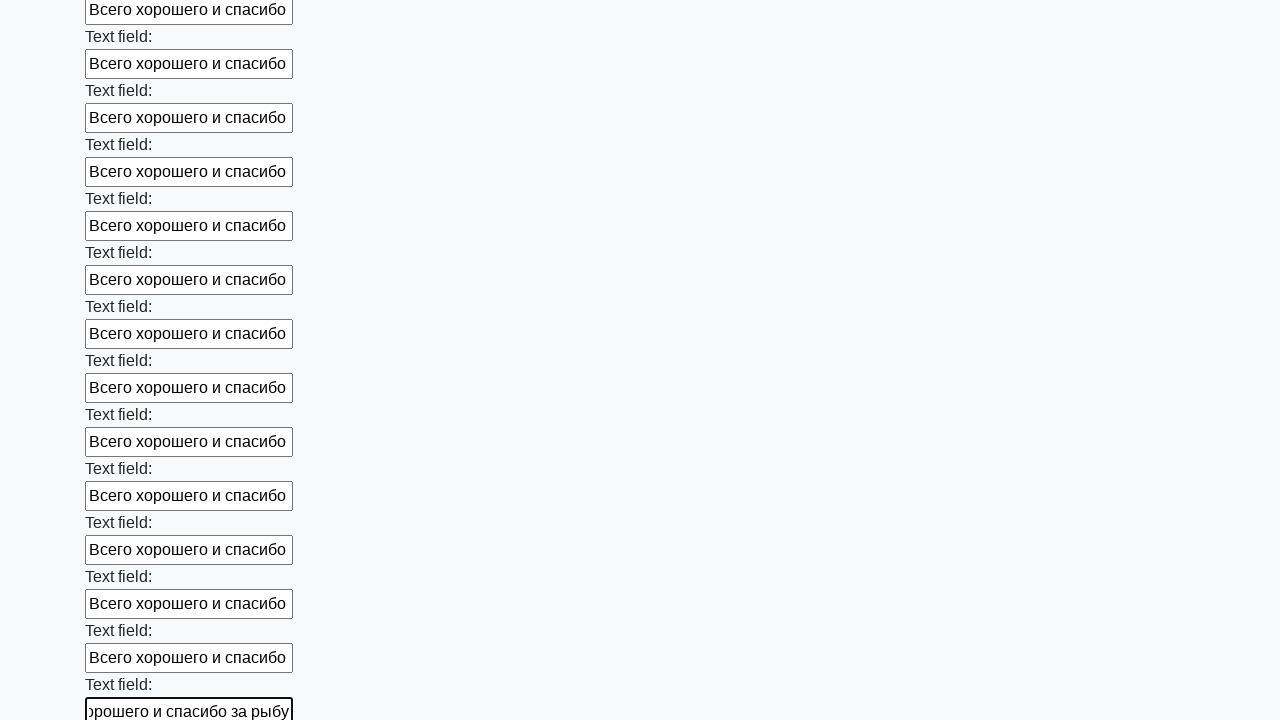

Filled an input field with 'Всего хорошего и спасибо за рыбу!' on input >> nth=41
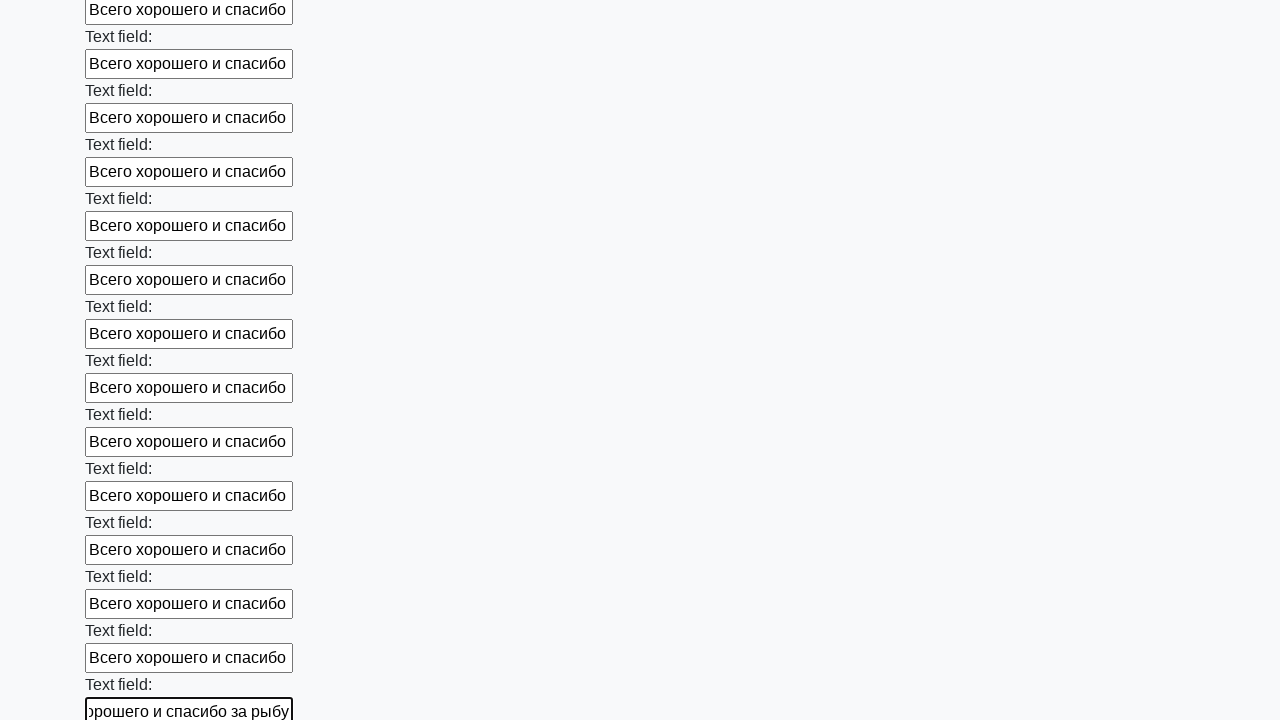

Filled an input field with 'Всего хорошего и спасибо за рыбу!' on input >> nth=42
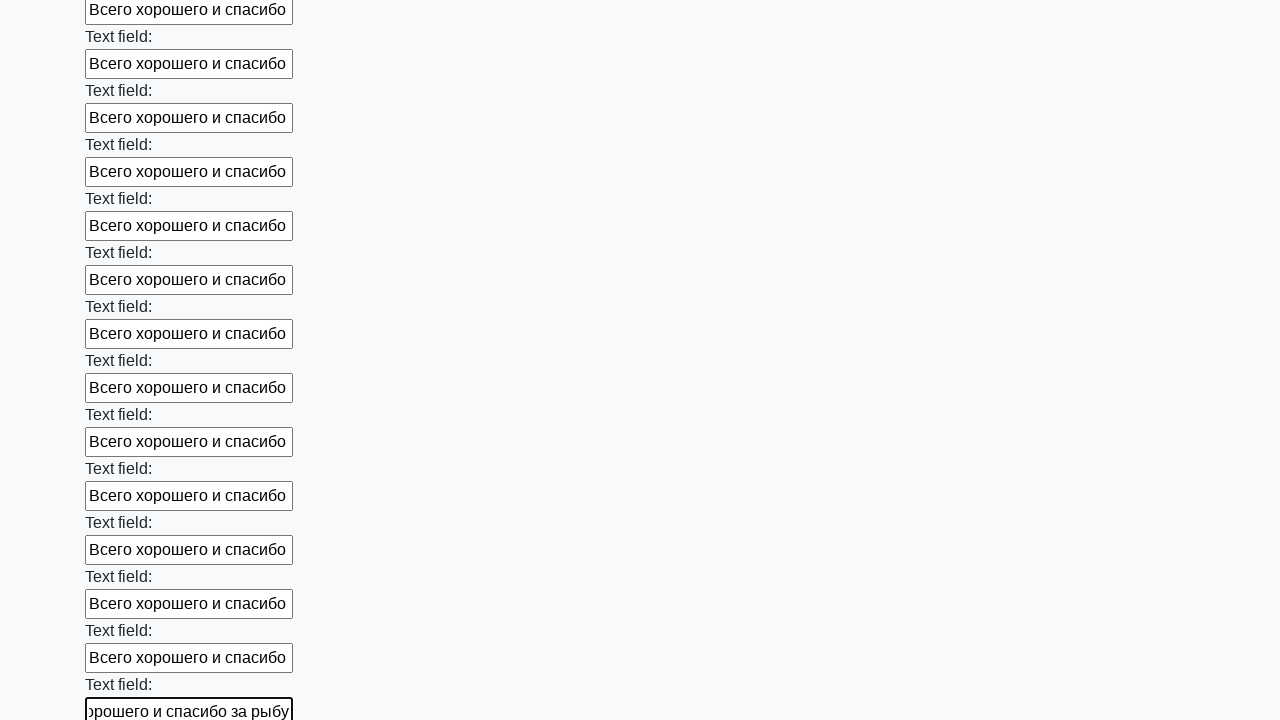

Filled an input field with 'Всего хорошего и спасибо за рыбу!' on input >> nth=43
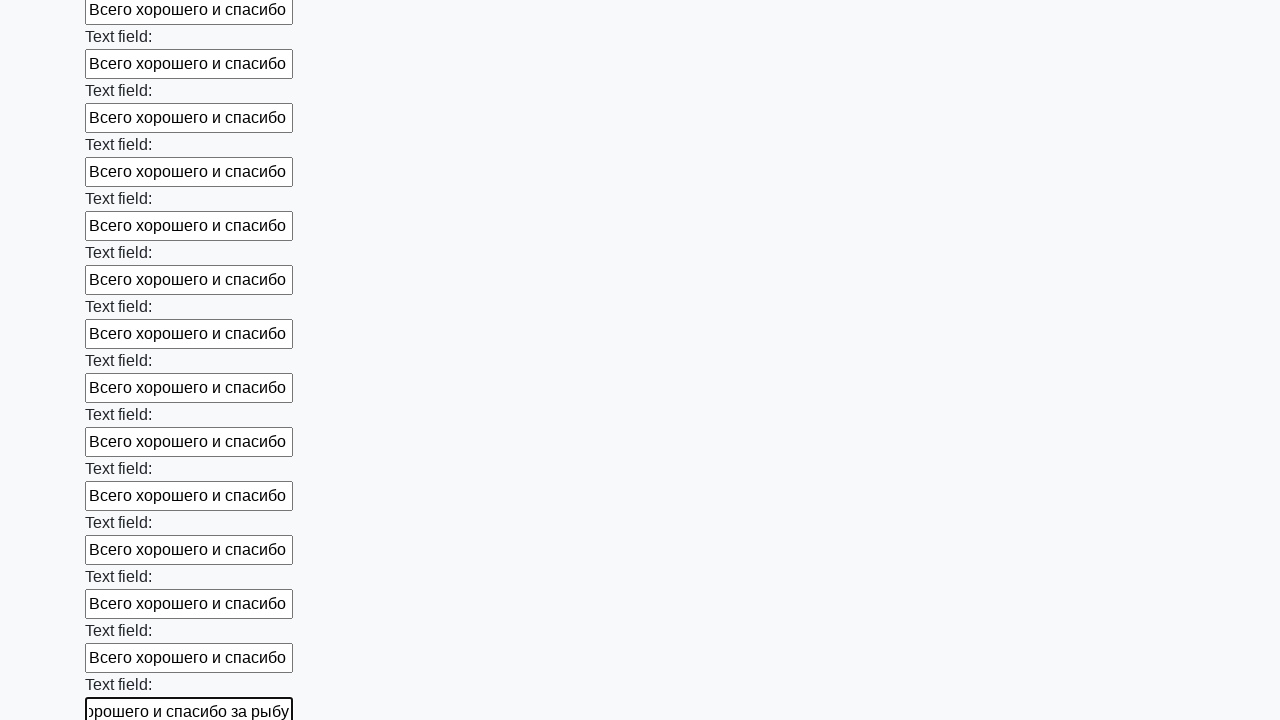

Filled an input field with 'Всего хорошего и спасибо за рыбу!' on input >> nth=44
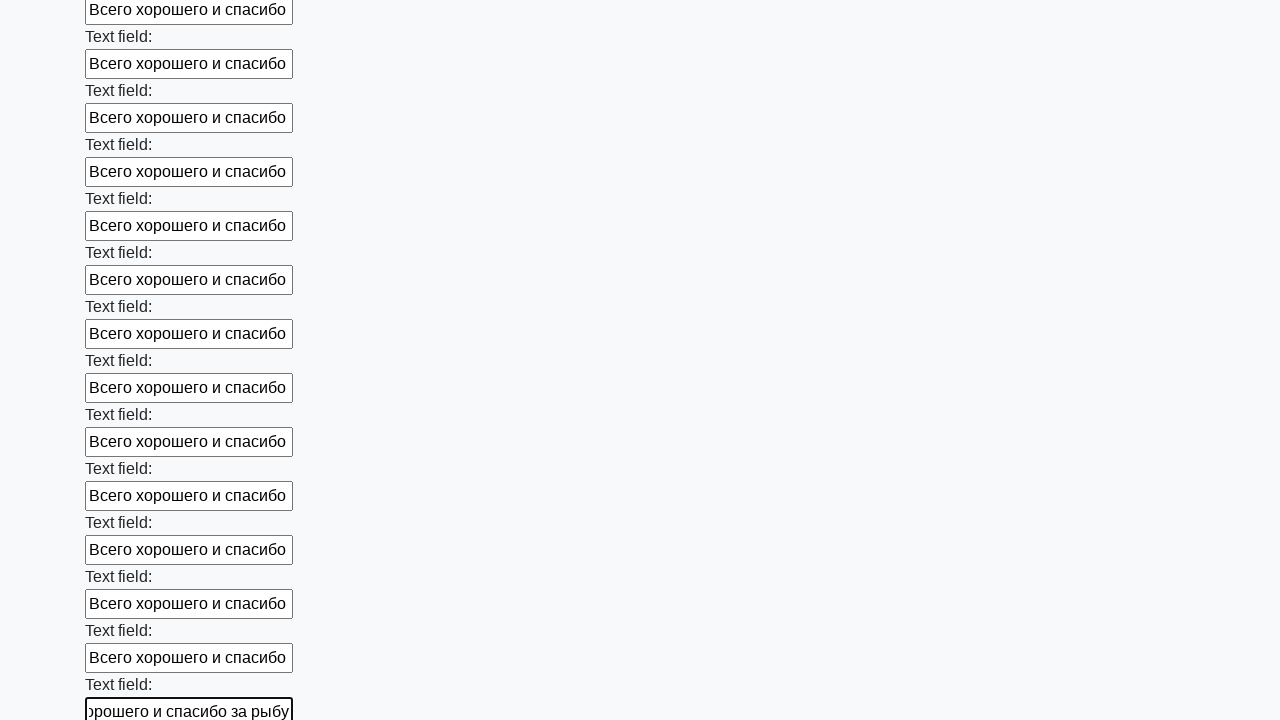

Filled an input field with 'Всего хорошего и спасибо за рыбу!' on input >> nth=45
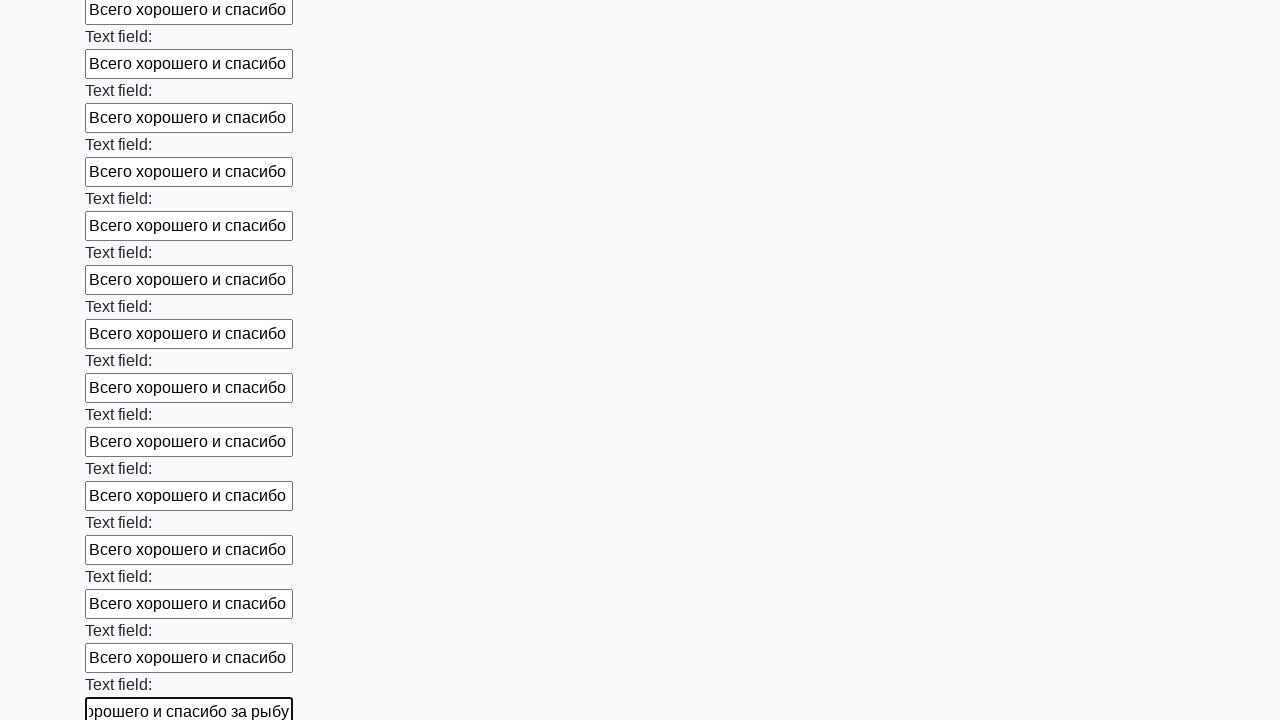

Filled an input field with 'Всего хорошего и спасибо за рыбу!' on input >> nth=46
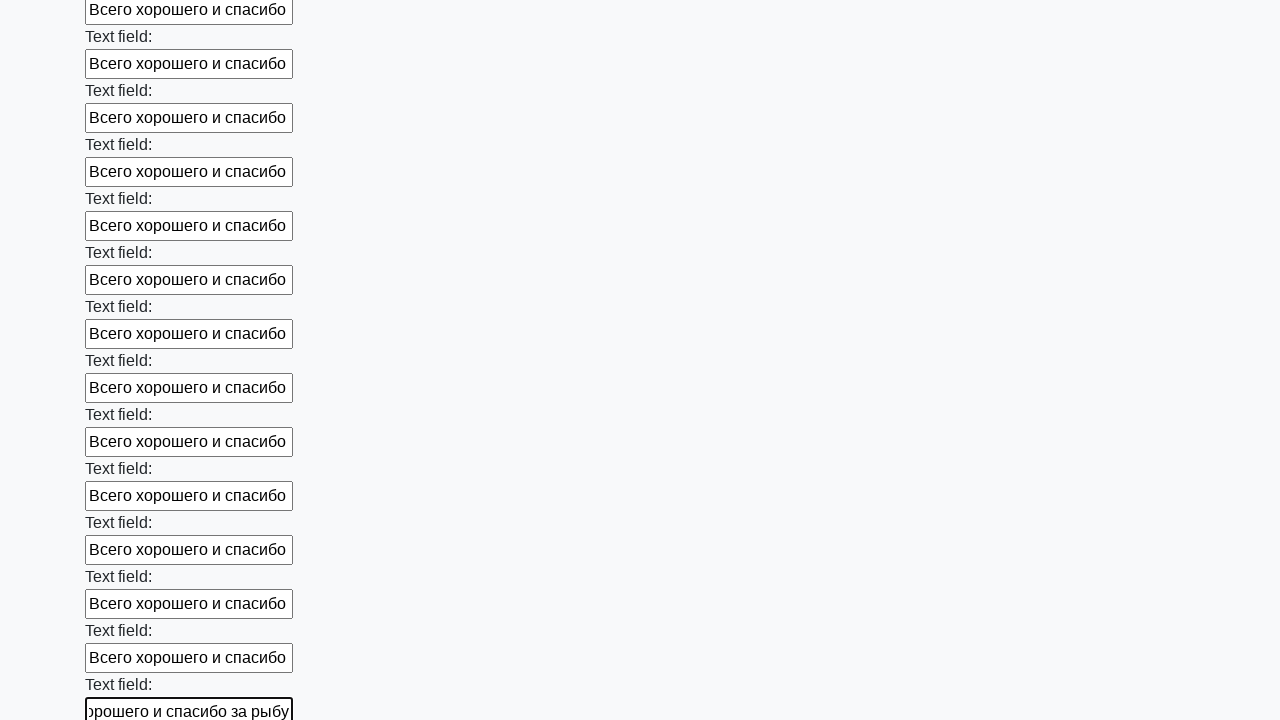

Filled an input field with 'Всего хорошего и спасибо за рыбу!' on input >> nth=47
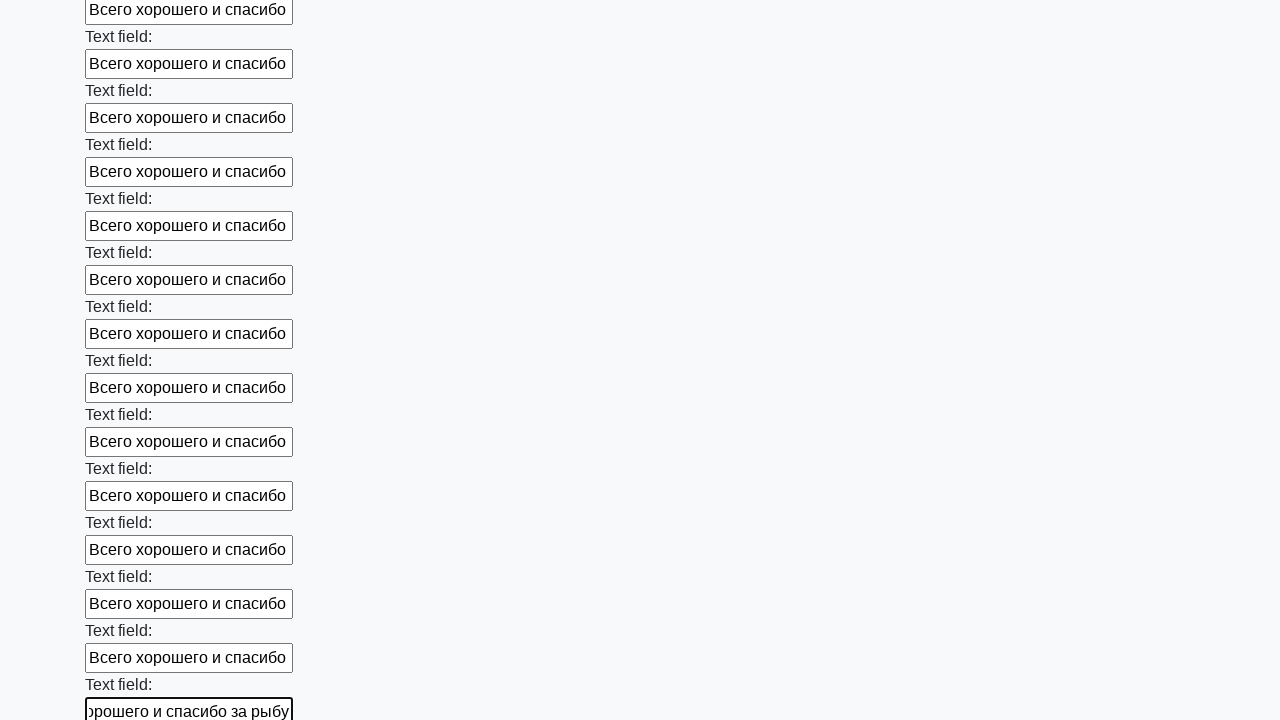

Filled an input field with 'Всего хорошего и спасибо за рыбу!' on input >> nth=48
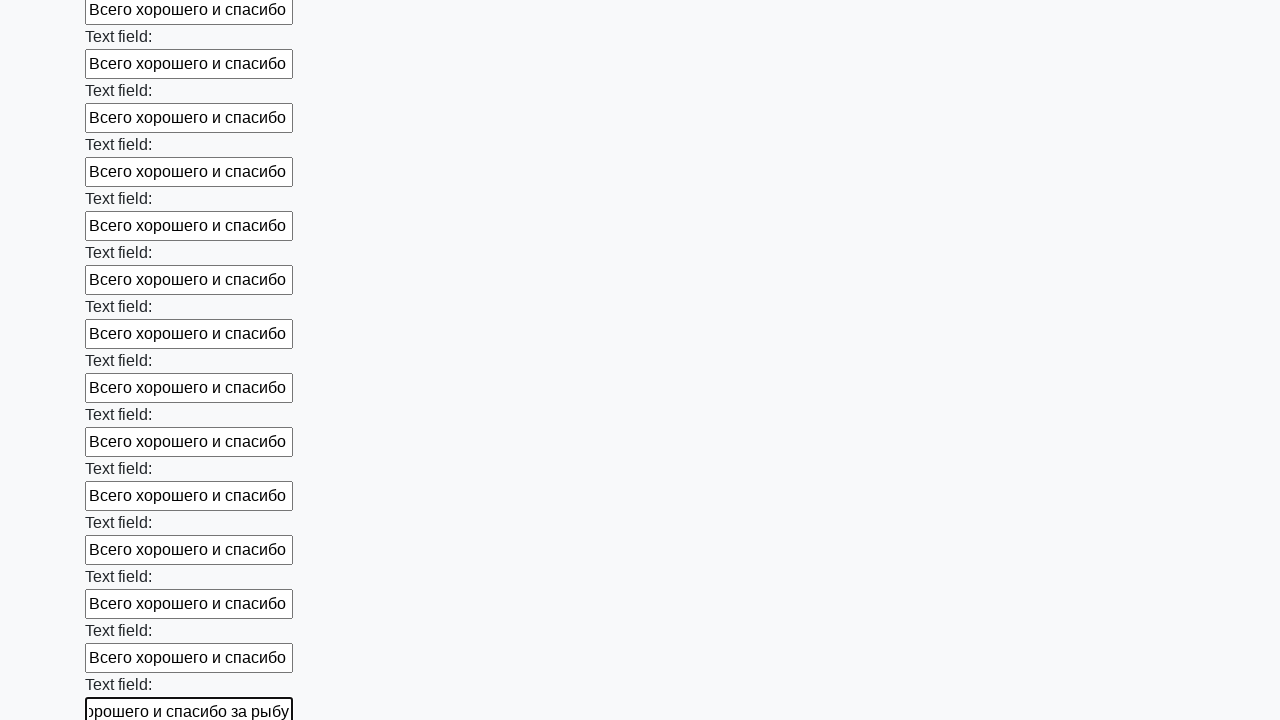

Filled an input field with 'Всего хорошего и спасибо за рыбу!' on input >> nth=49
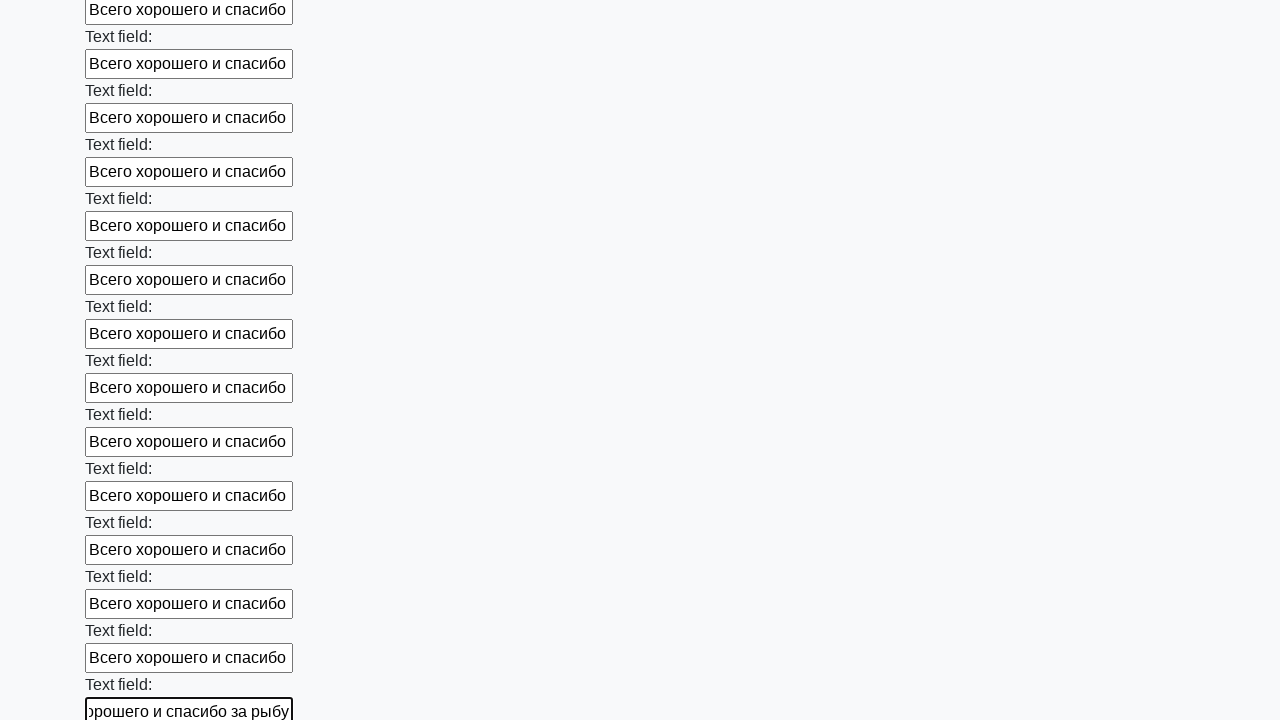

Filled an input field with 'Всего хорошего и спасибо за рыбу!' on input >> nth=50
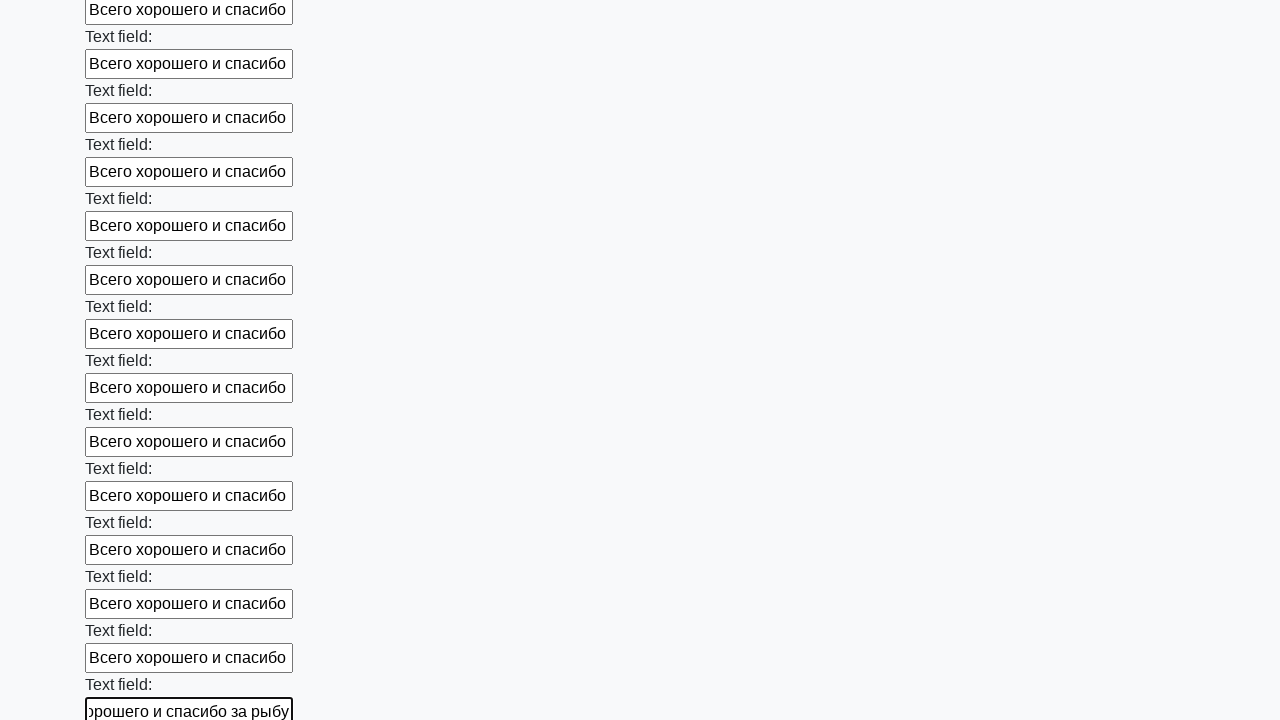

Filled an input field with 'Всего хорошего и спасибо за рыбу!' on input >> nth=51
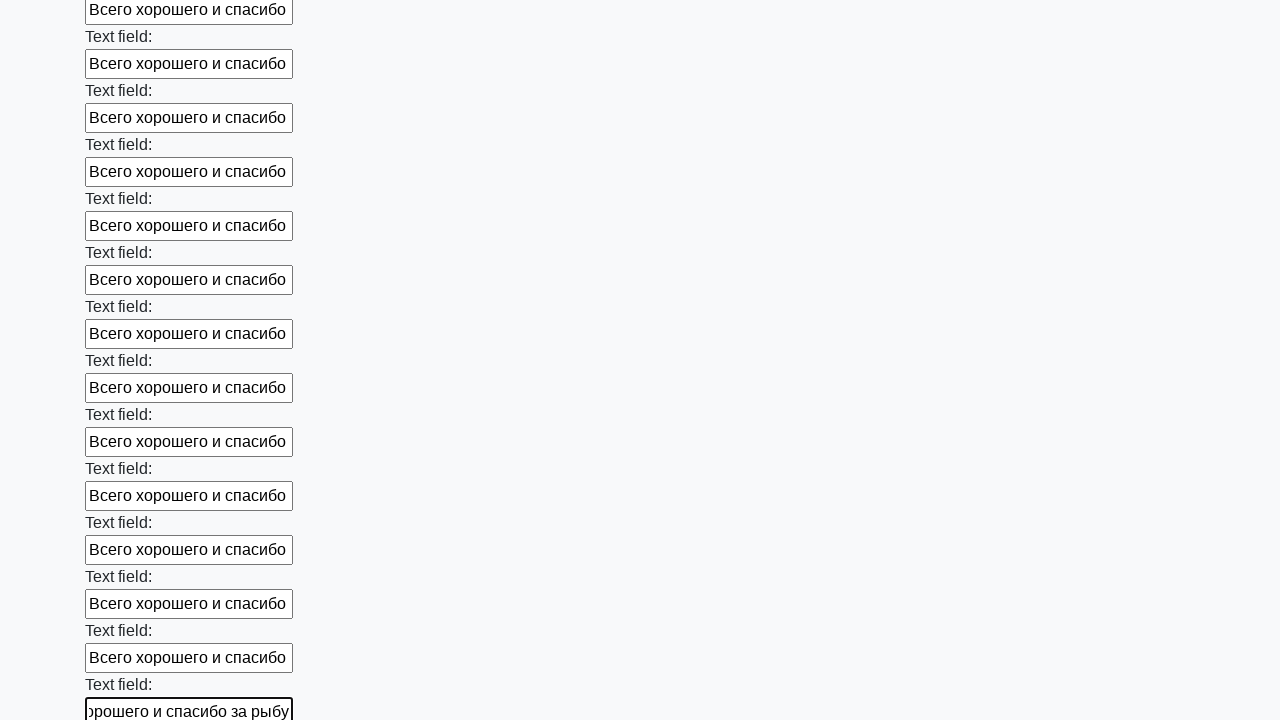

Filled an input field with 'Всего хорошего и спасибо за рыбу!' on input >> nth=52
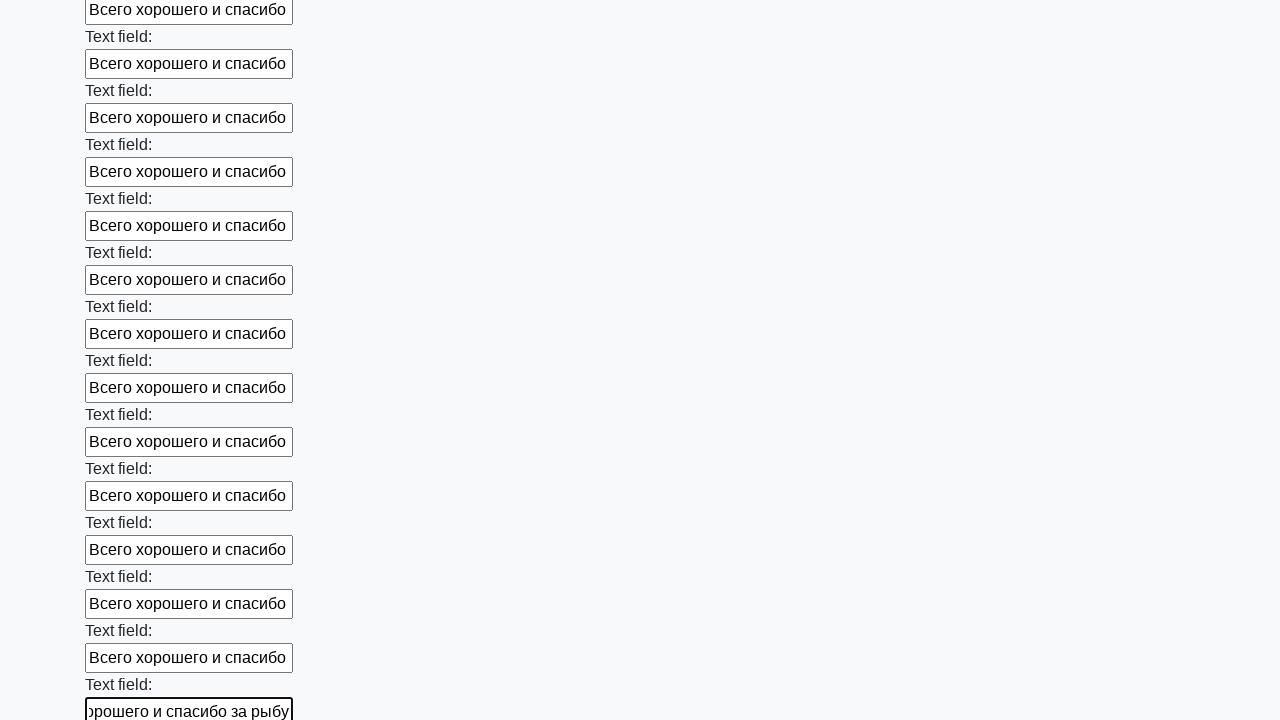

Filled an input field with 'Всего хорошего и спасибо за рыбу!' on input >> nth=53
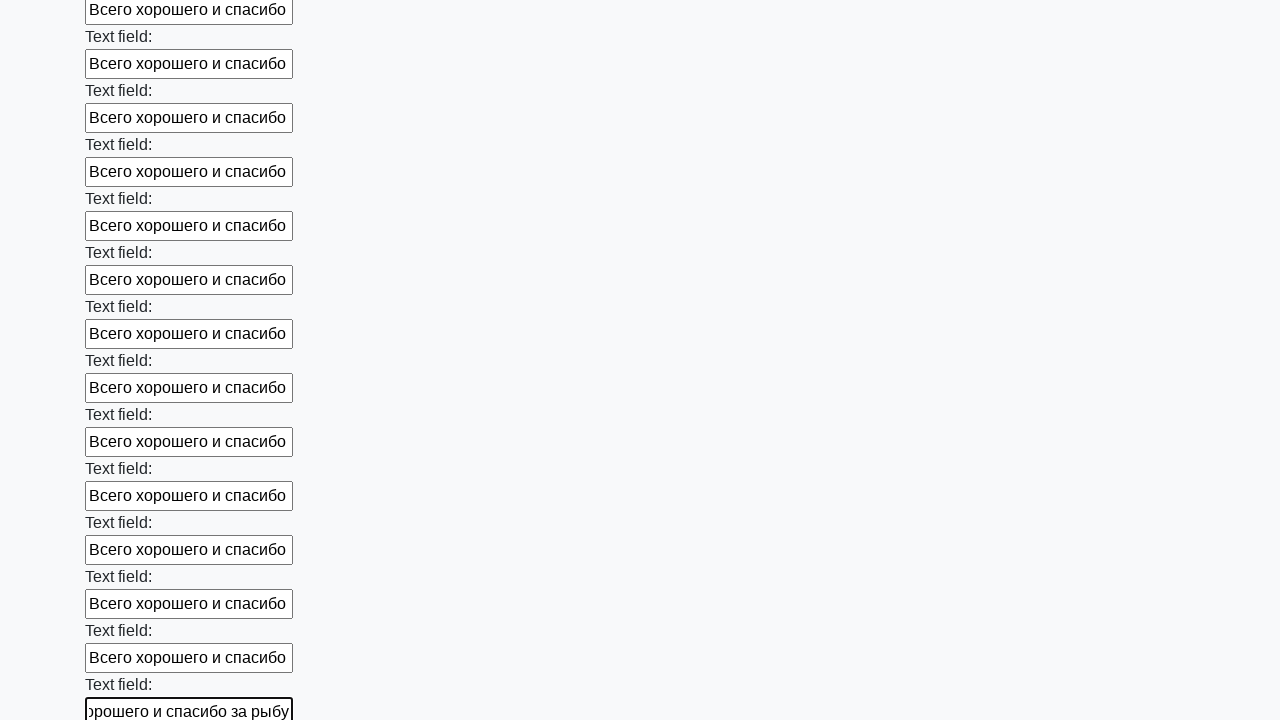

Filled an input field with 'Всего хорошего и спасибо за рыбу!' on input >> nth=54
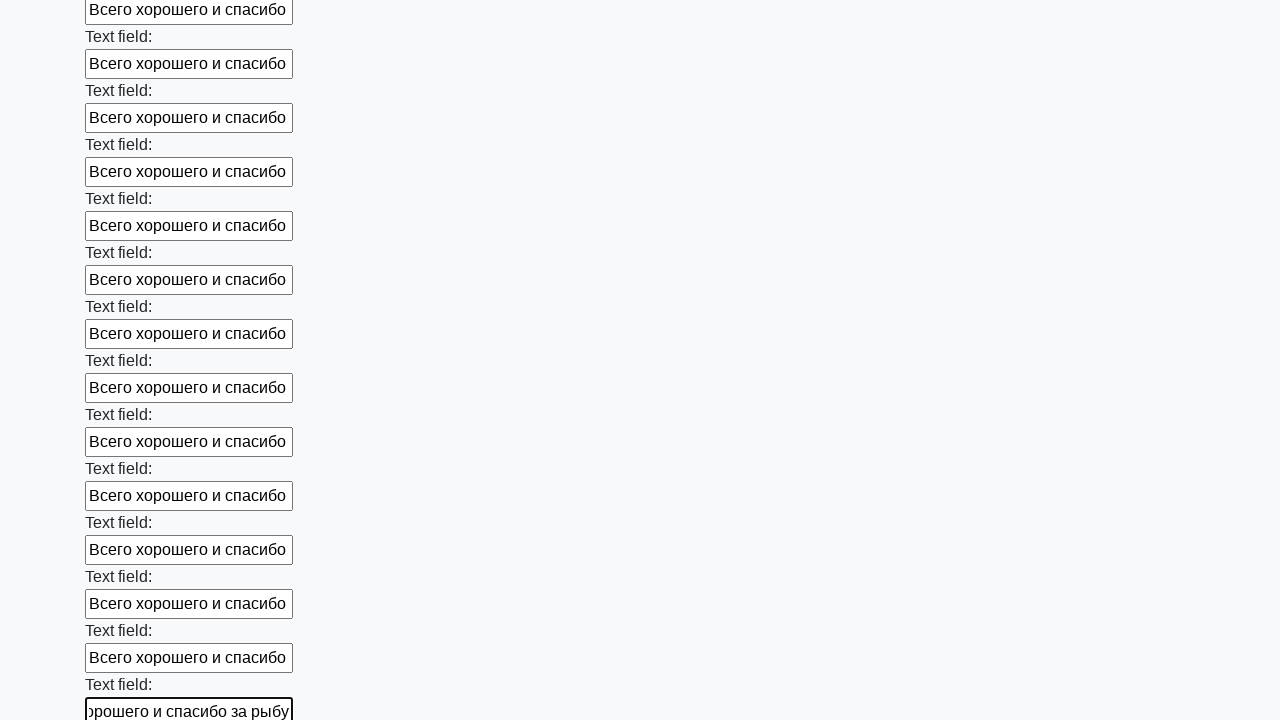

Filled an input field with 'Всего хорошего и спасибо за рыбу!' on input >> nth=55
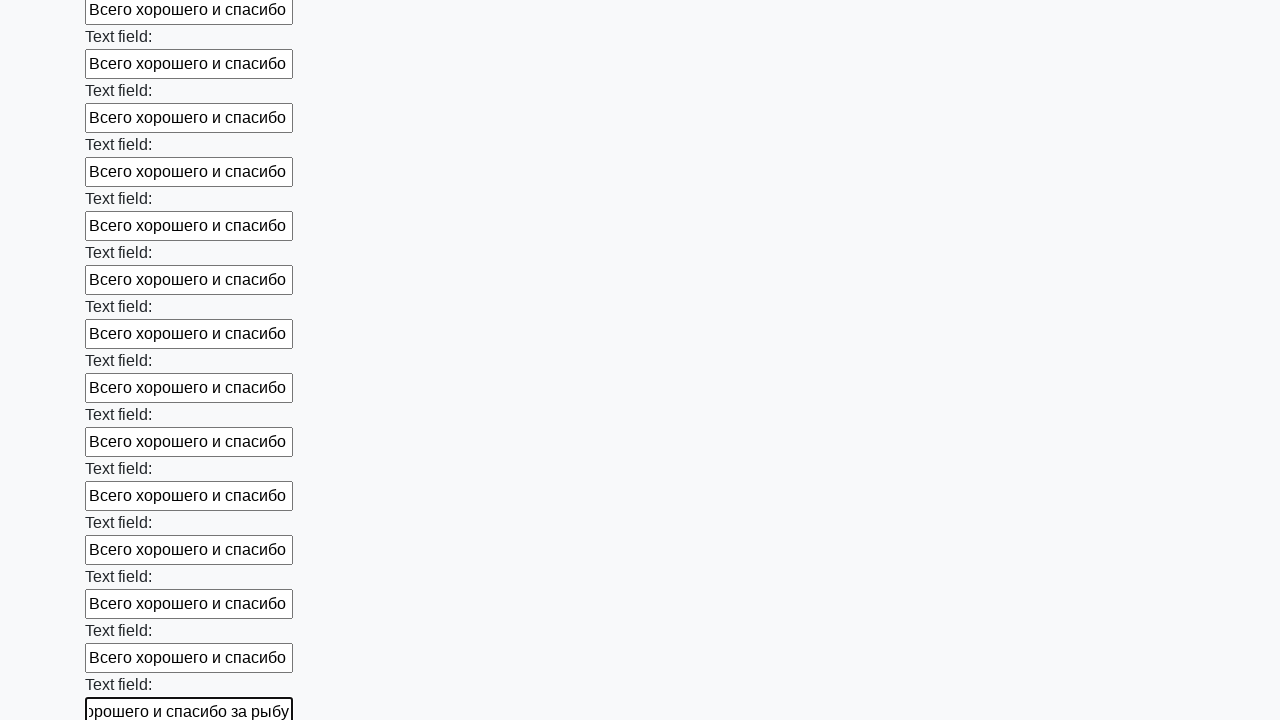

Filled an input field with 'Всего хорошего и спасибо за рыбу!' on input >> nth=56
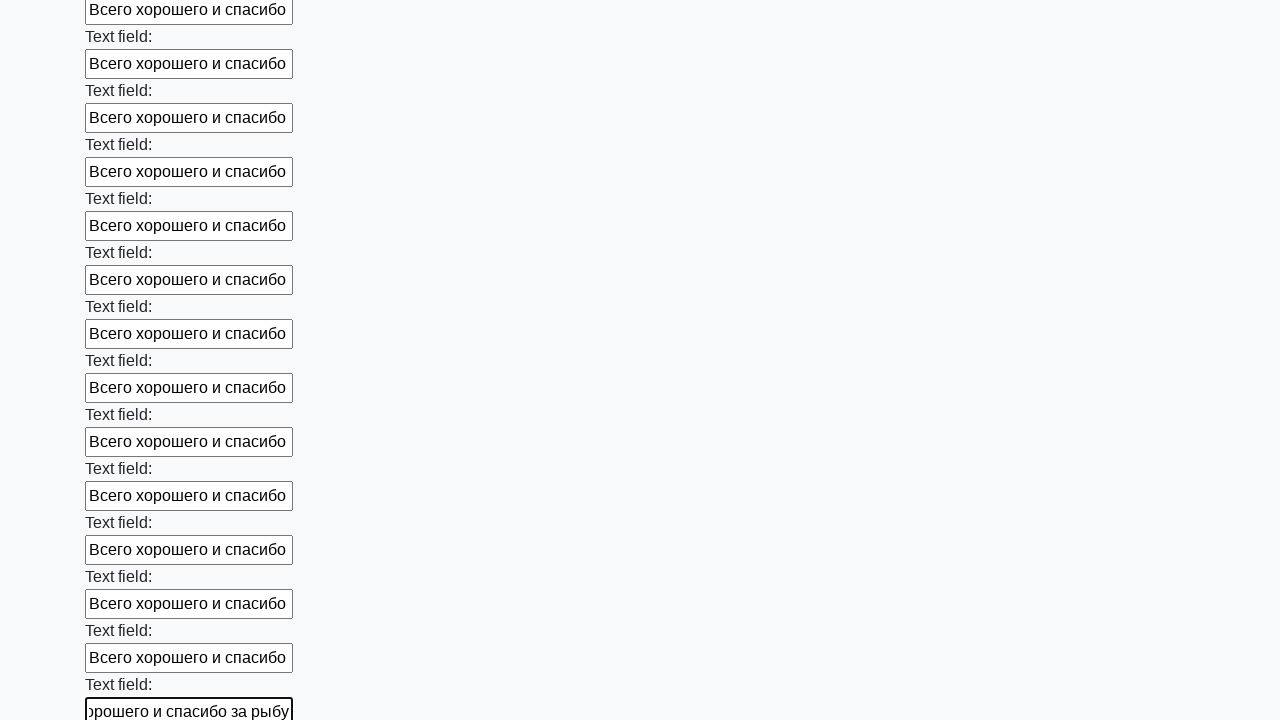

Filled an input field with 'Всего хорошего и спасибо за рыбу!' on input >> nth=57
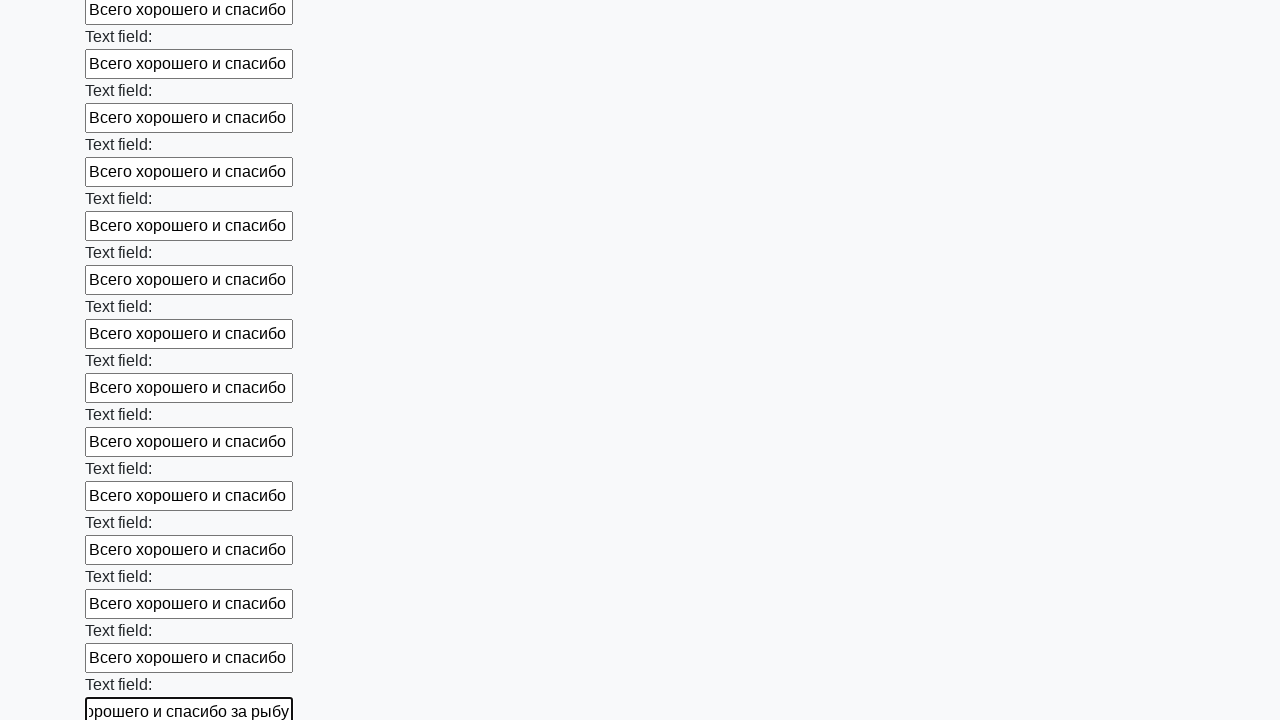

Filled an input field with 'Всего хорошего и спасибо за рыбу!' on input >> nth=58
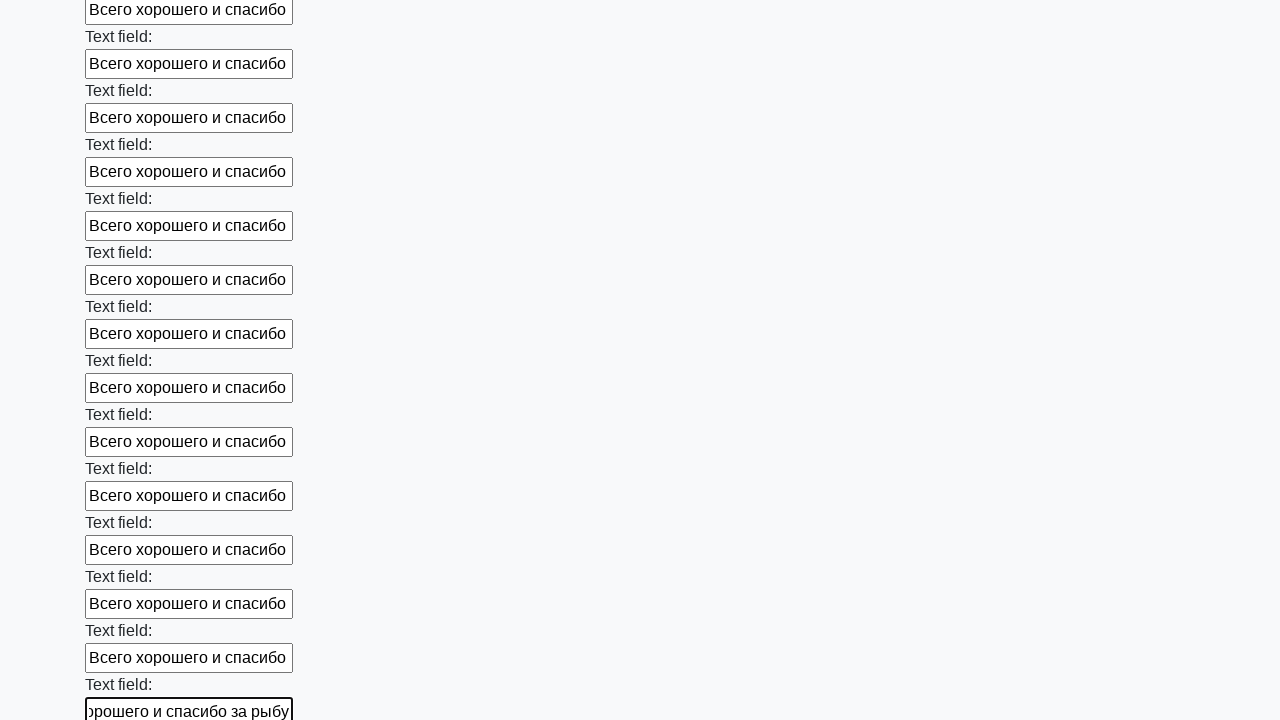

Filled an input field with 'Всего хорошего и спасибо за рыбу!' on input >> nth=59
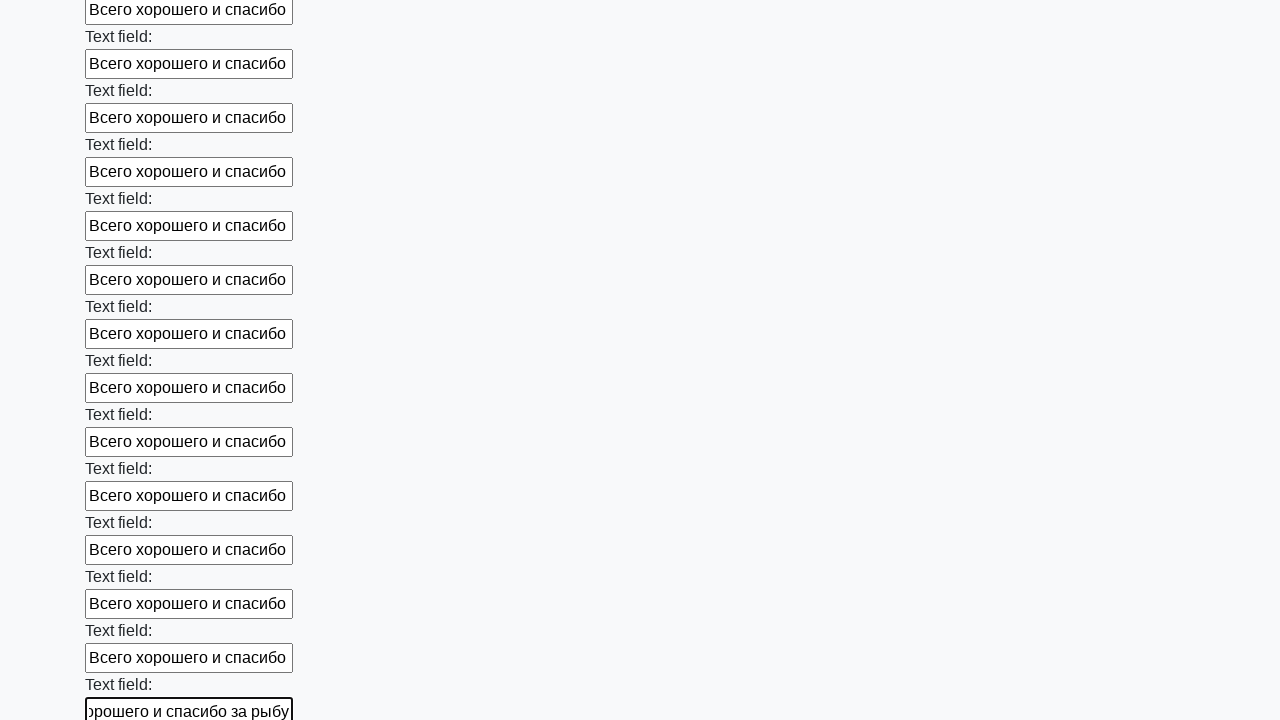

Filled an input field with 'Всего хорошего и спасибо за рыбу!' on input >> nth=60
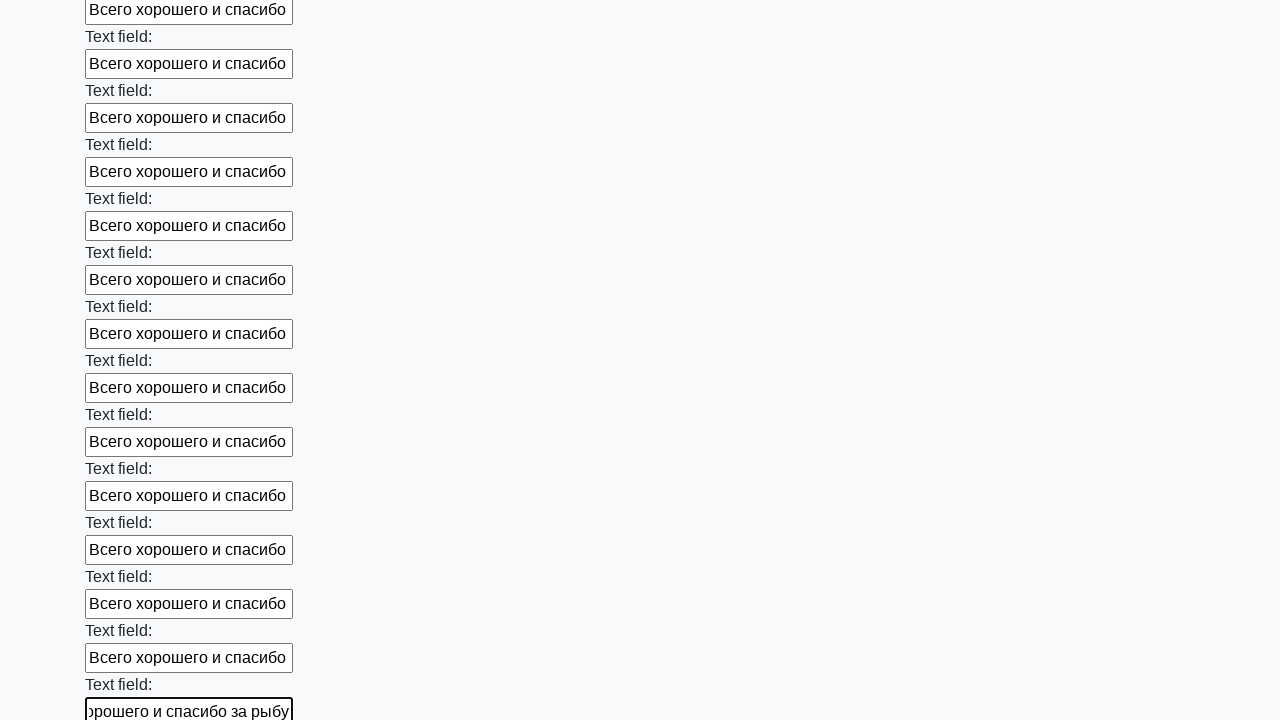

Filled an input field with 'Всего хорошего и спасибо за рыбу!' on input >> nth=61
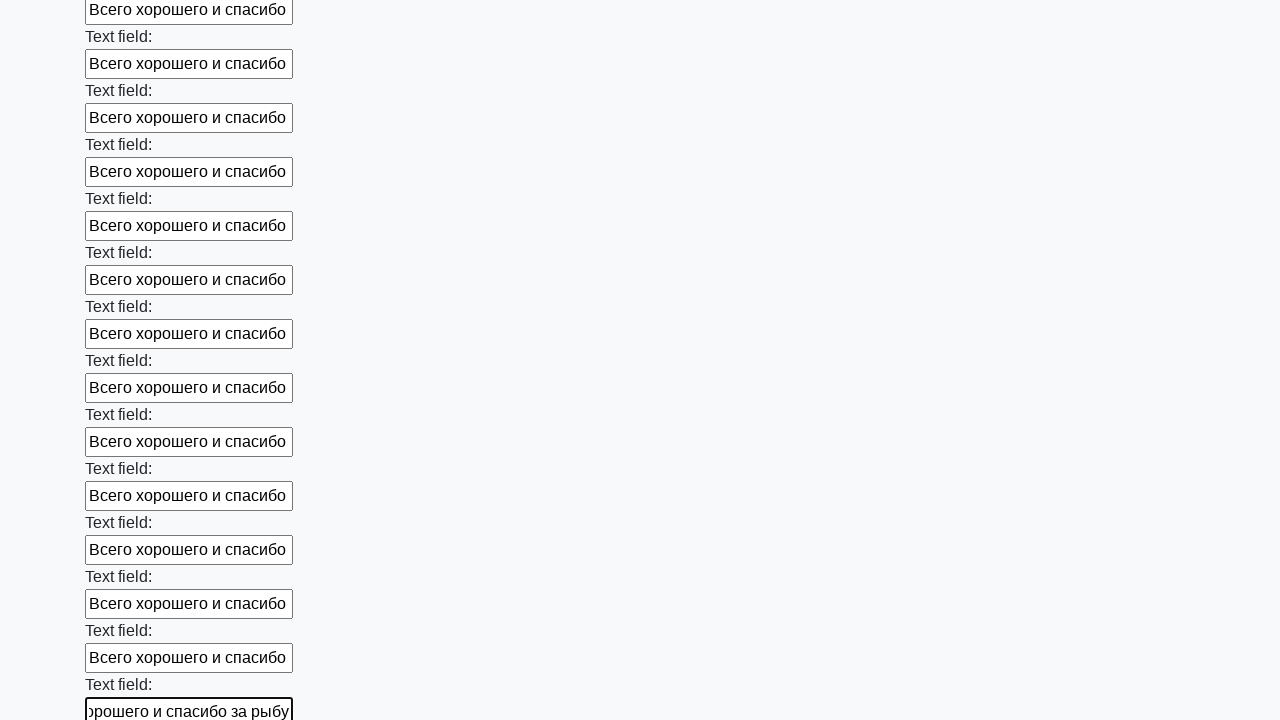

Filled an input field with 'Всего хорошего и спасибо за рыбу!' on input >> nth=62
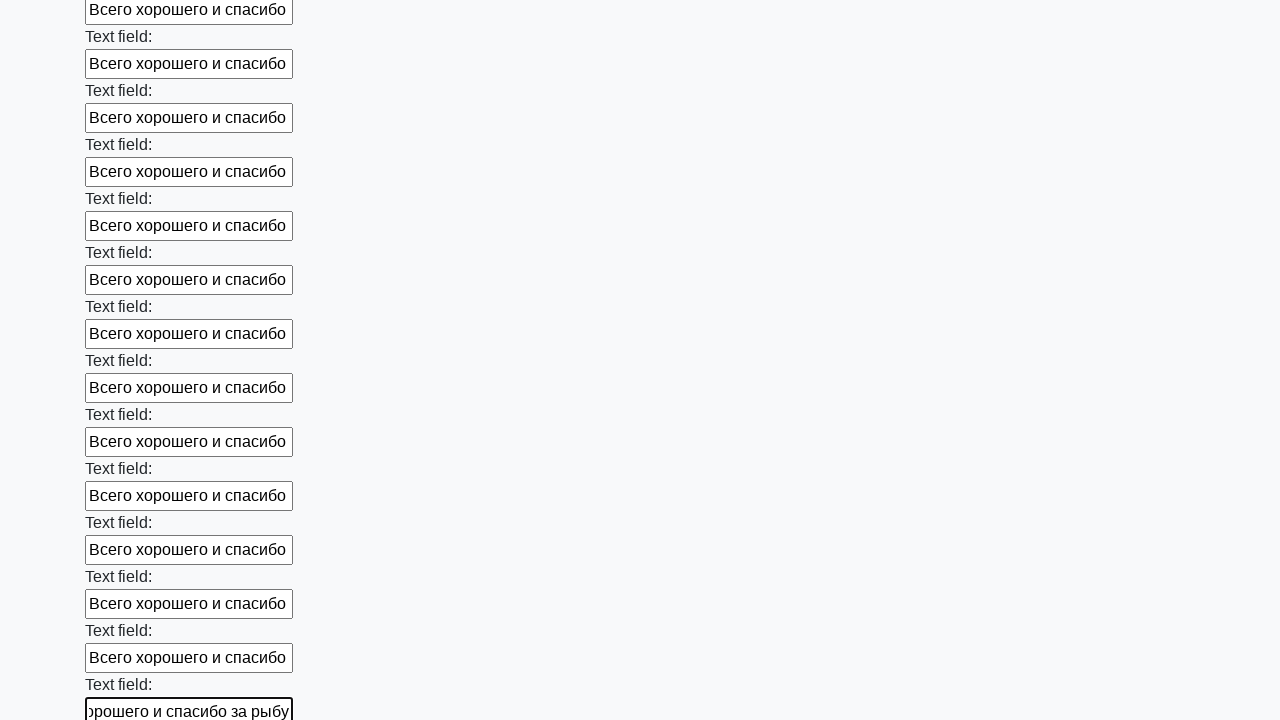

Filled an input field with 'Всего хорошего и спасибо за рыбу!' on input >> nth=63
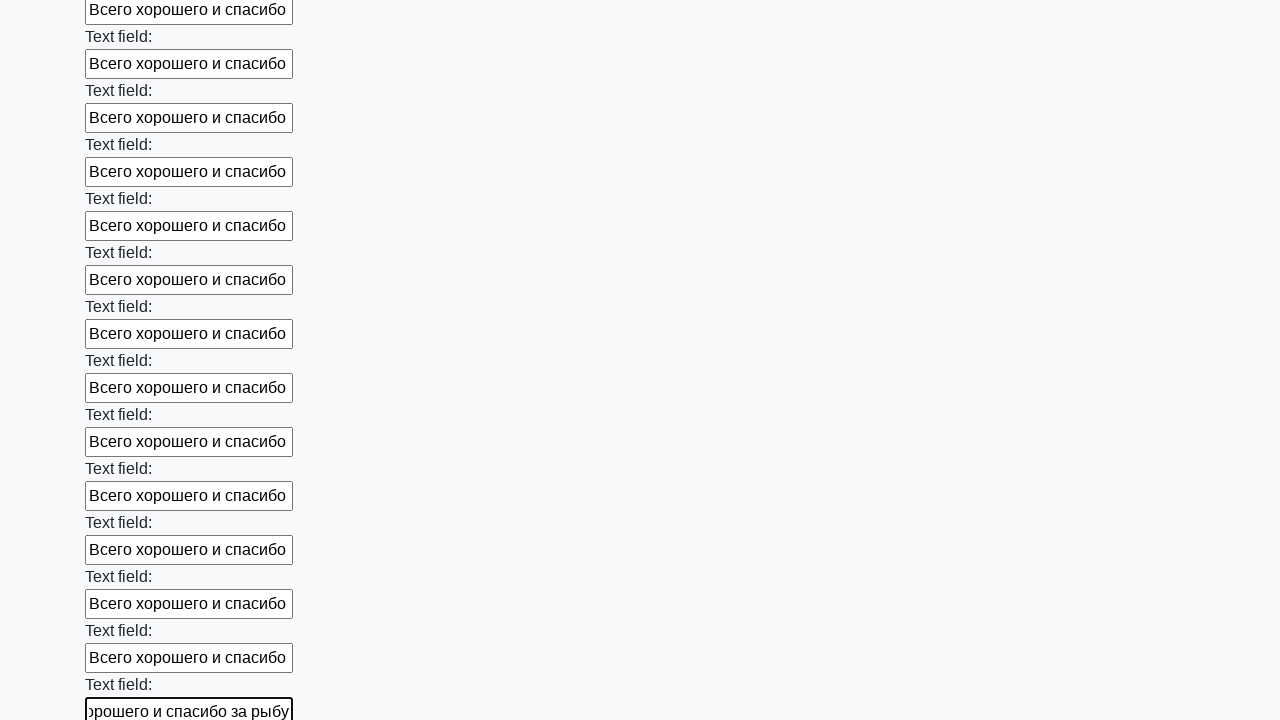

Filled an input field with 'Всего хорошего и спасибо за рыбу!' on input >> nth=64
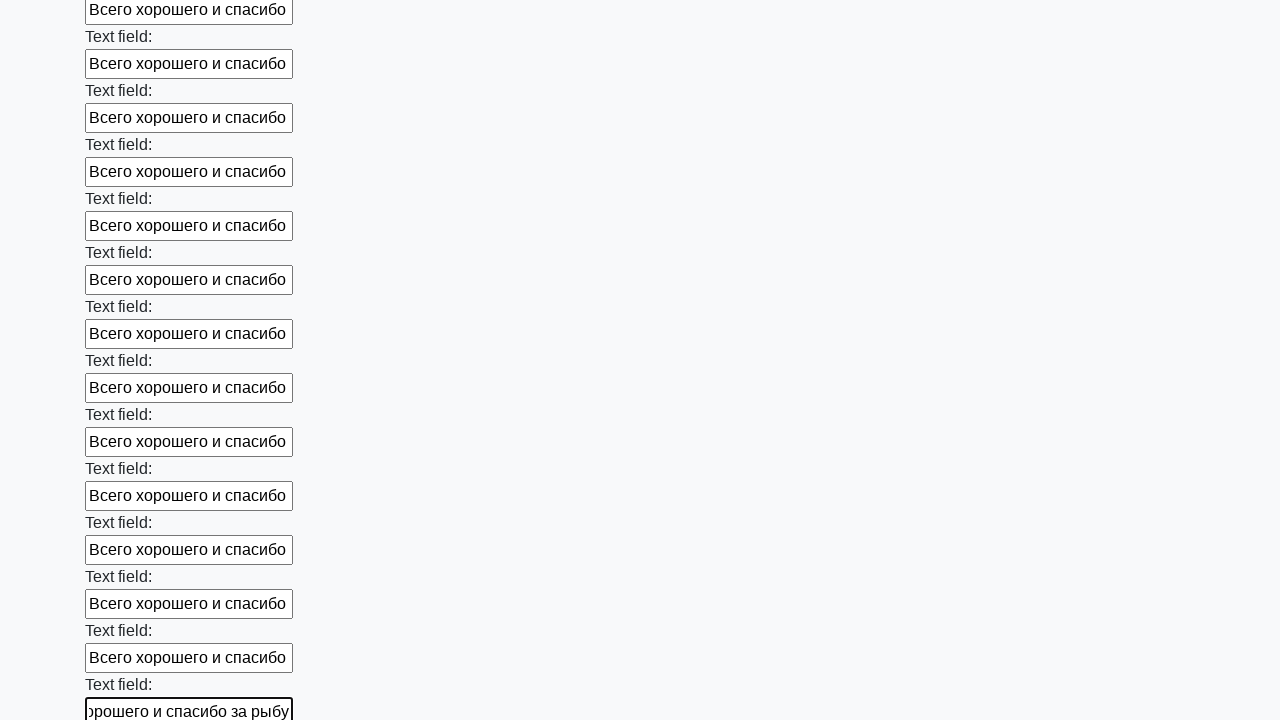

Filled an input field with 'Всего хорошего и спасибо за рыбу!' on input >> nth=65
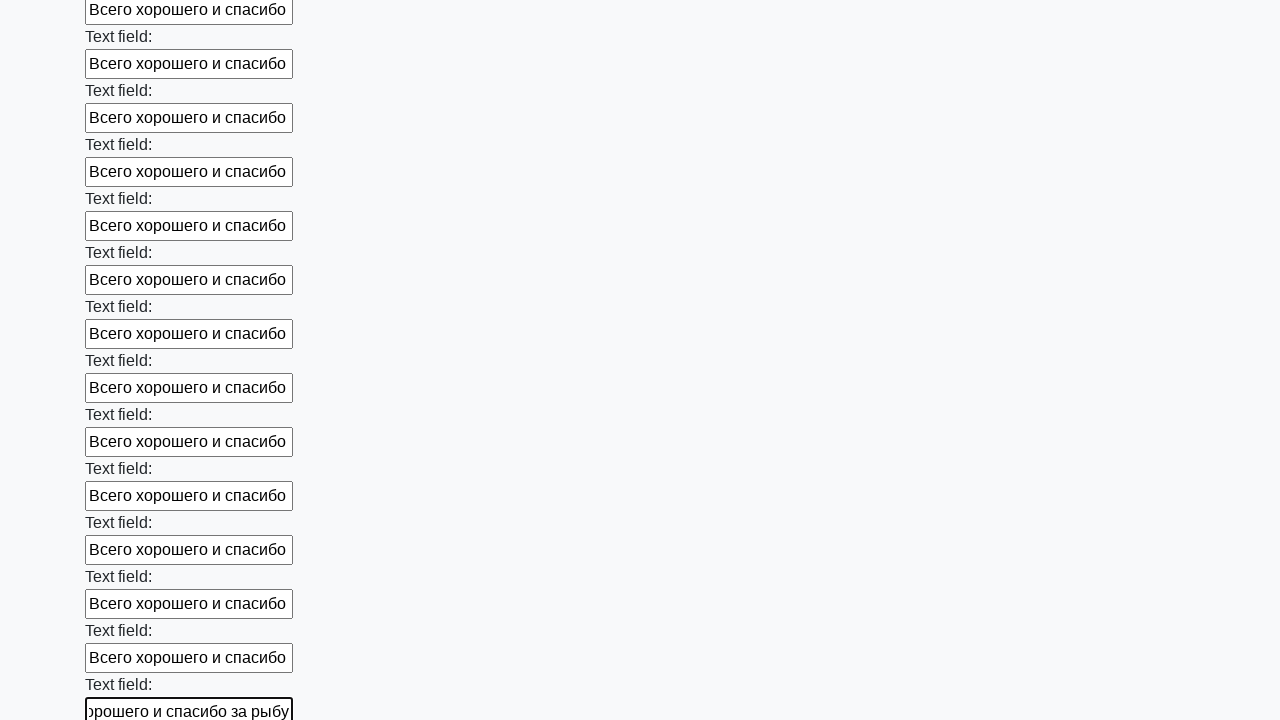

Filled an input field with 'Всего хорошего и спасибо за рыбу!' on input >> nth=66
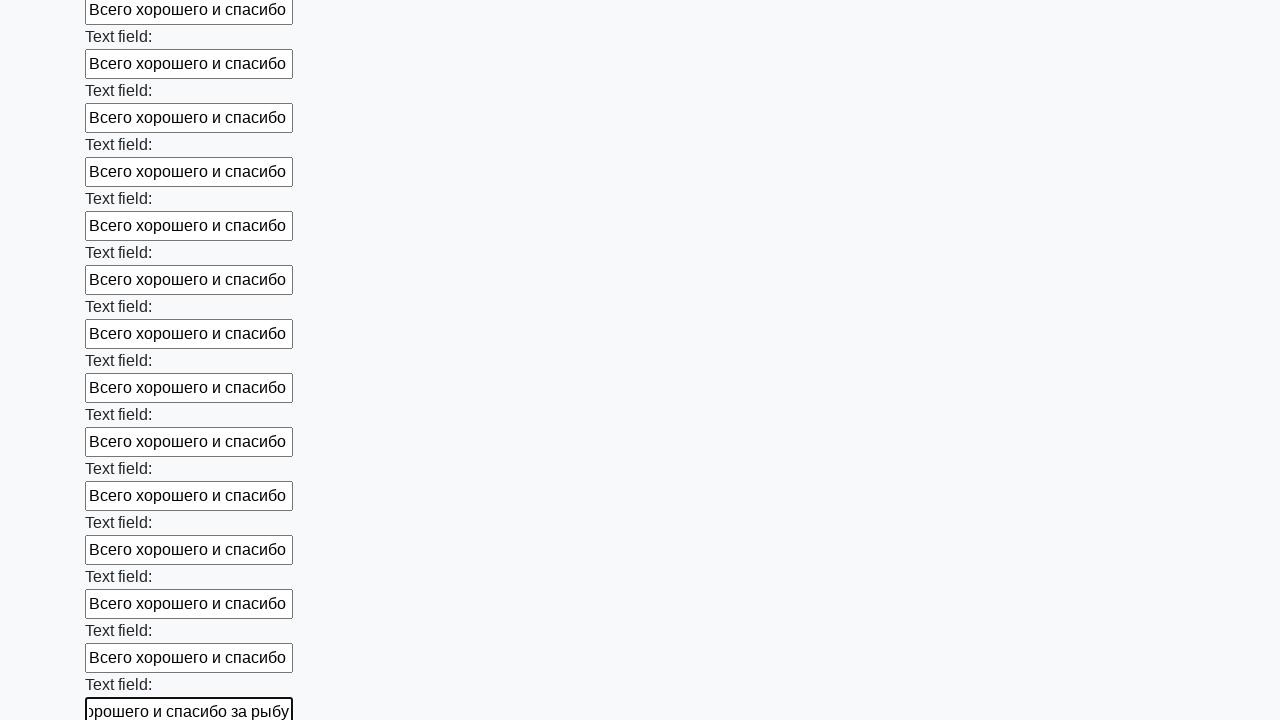

Filled an input field with 'Всего хорошего и спасибо за рыбу!' on input >> nth=67
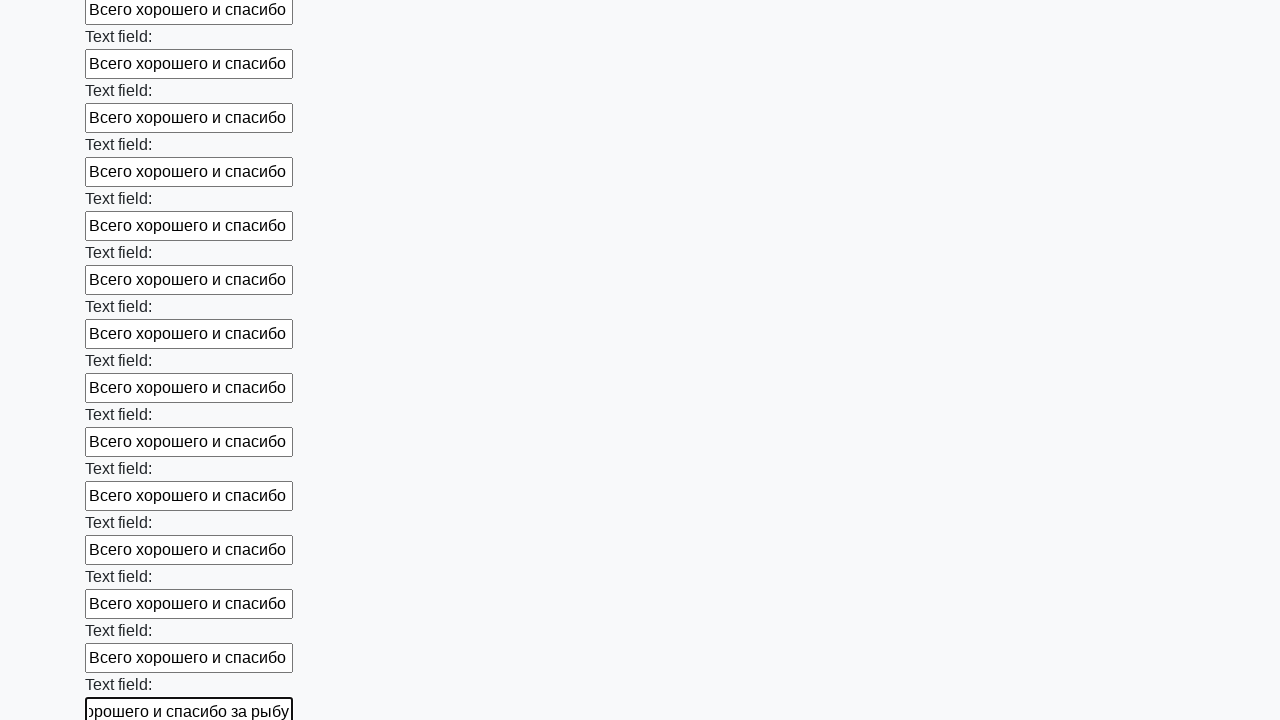

Filled an input field with 'Всего хорошего и спасибо за рыбу!' on input >> nth=68
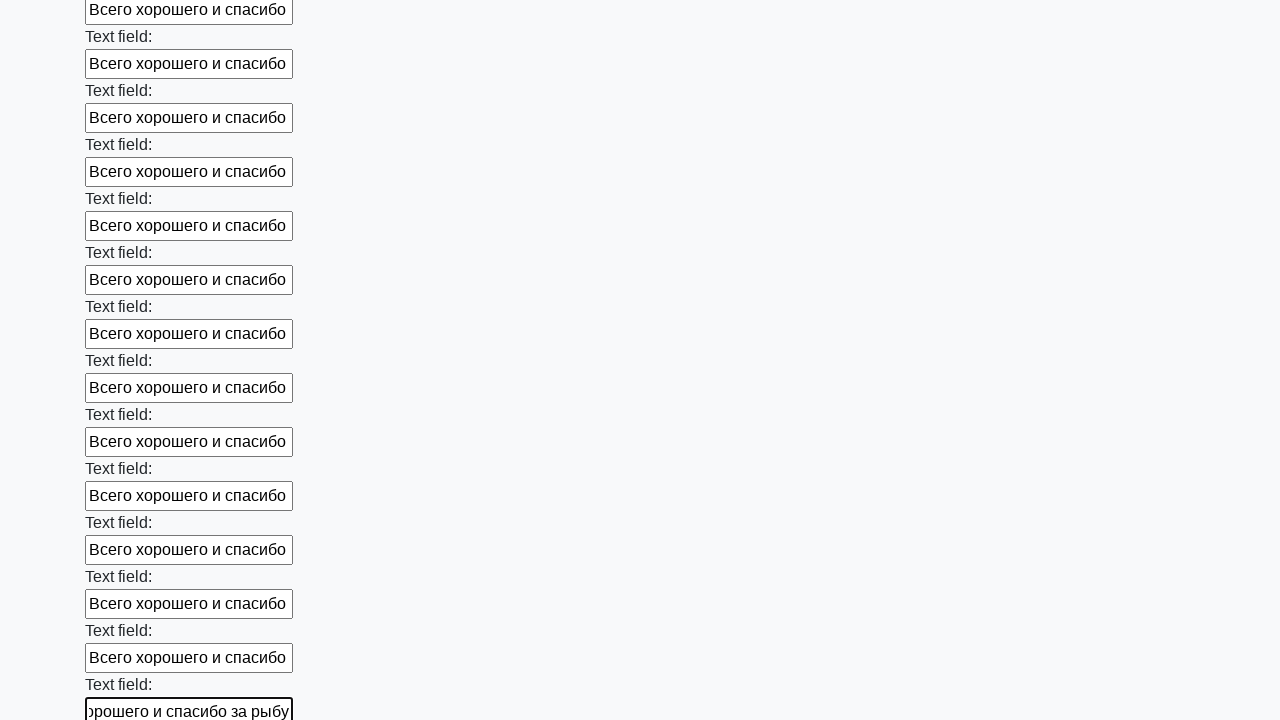

Filled an input field with 'Всего хорошего и спасибо за рыбу!' on input >> nth=69
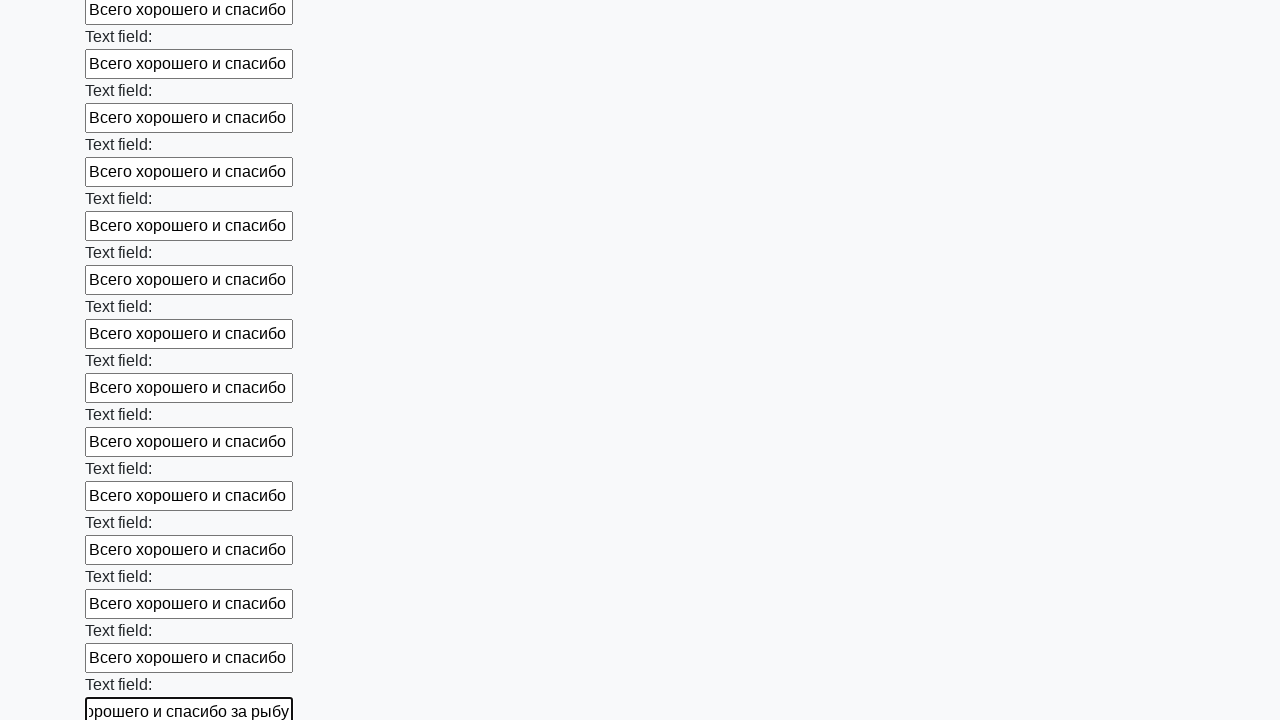

Filled an input field with 'Всего хорошего и спасибо за рыбу!' on input >> nth=70
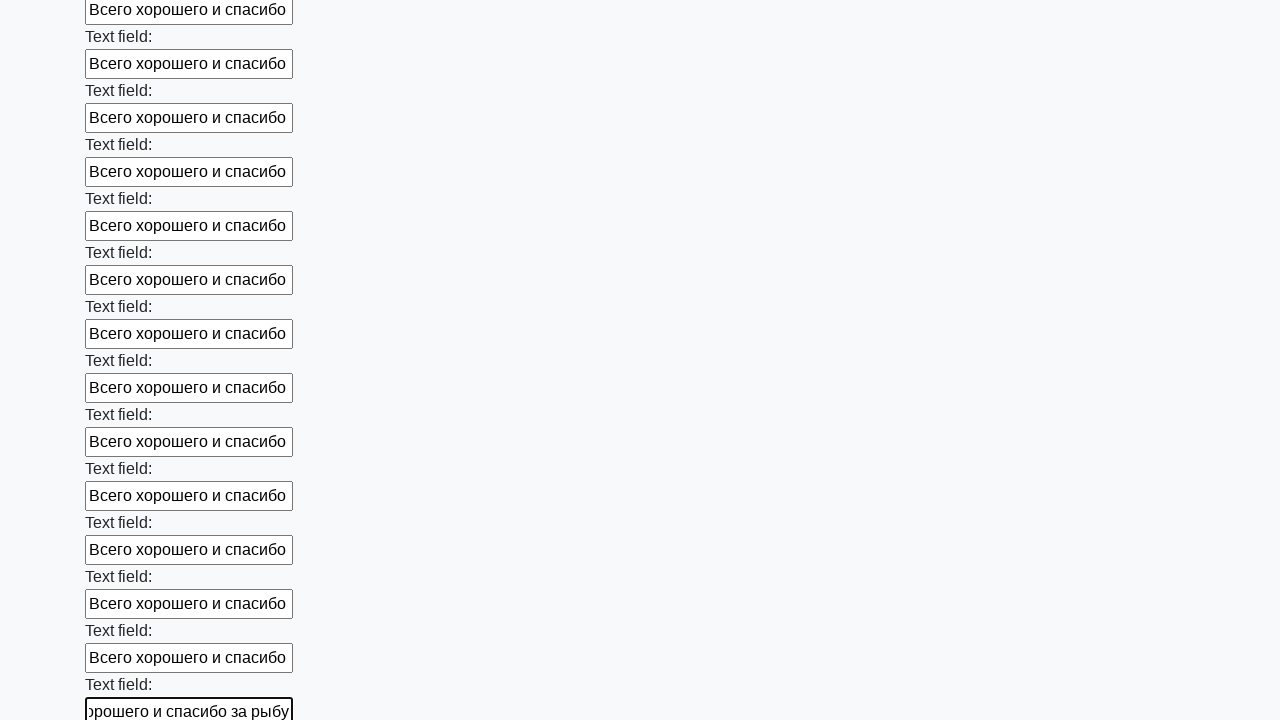

Filled an input field with 'Всего хорошего и спасибо за рыбу!' on input >> nth=71
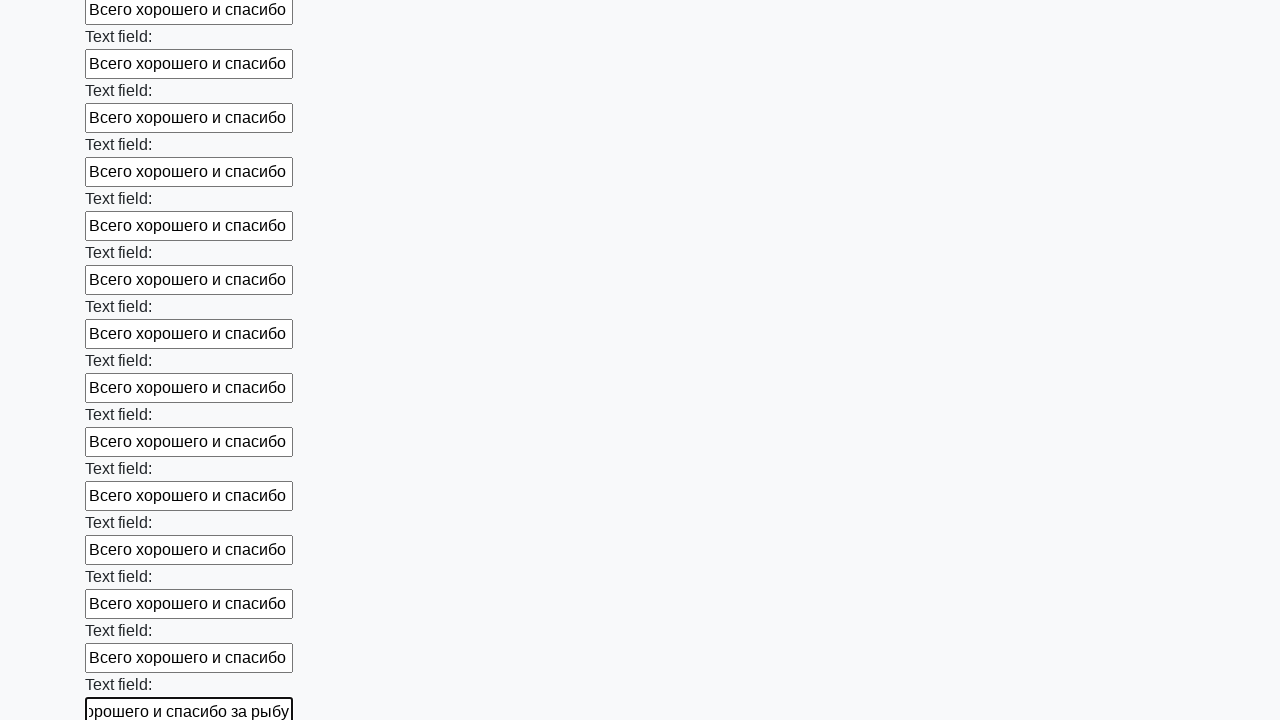

Filled an input field with 'Всего хорошего и спасибо за рыбу!' on input >> nth=72
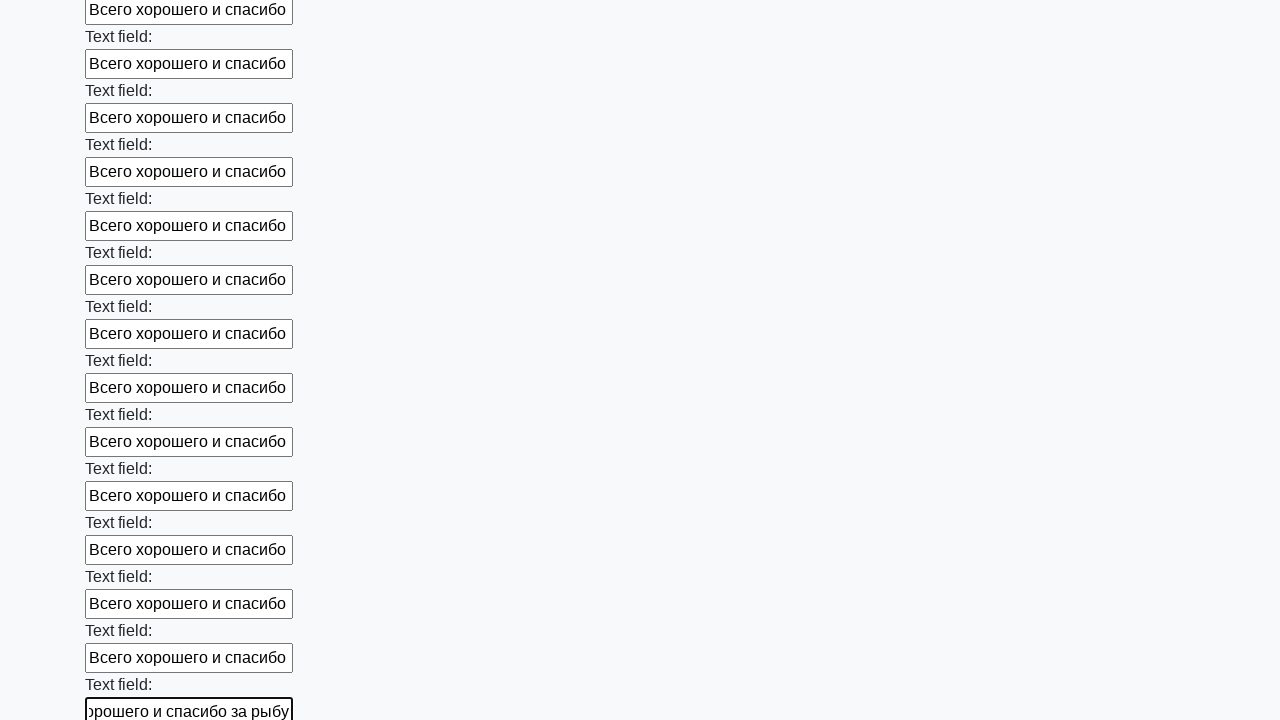

Filled an input field with 'Всего хорошего и спасибо за рыбу!' on input >> nth=73
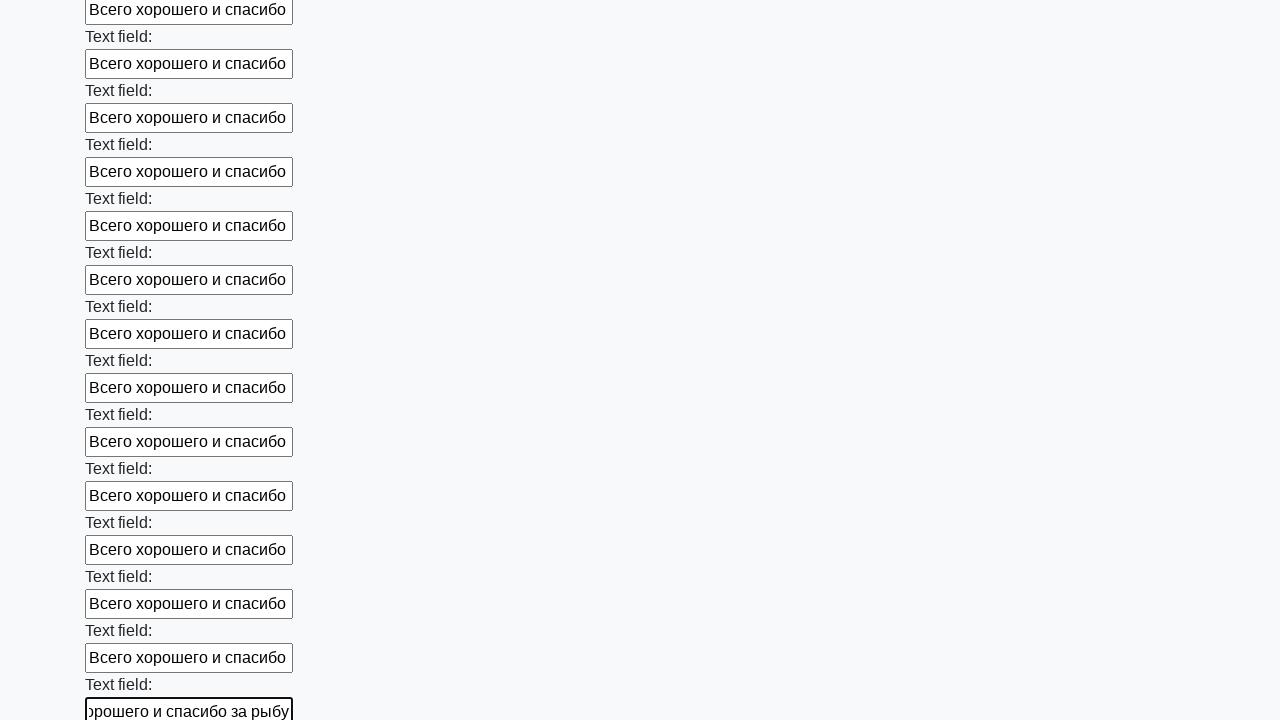

Filled an input field with 'Всего хорошего и спасибо за рыбу!' on input >> nth=74
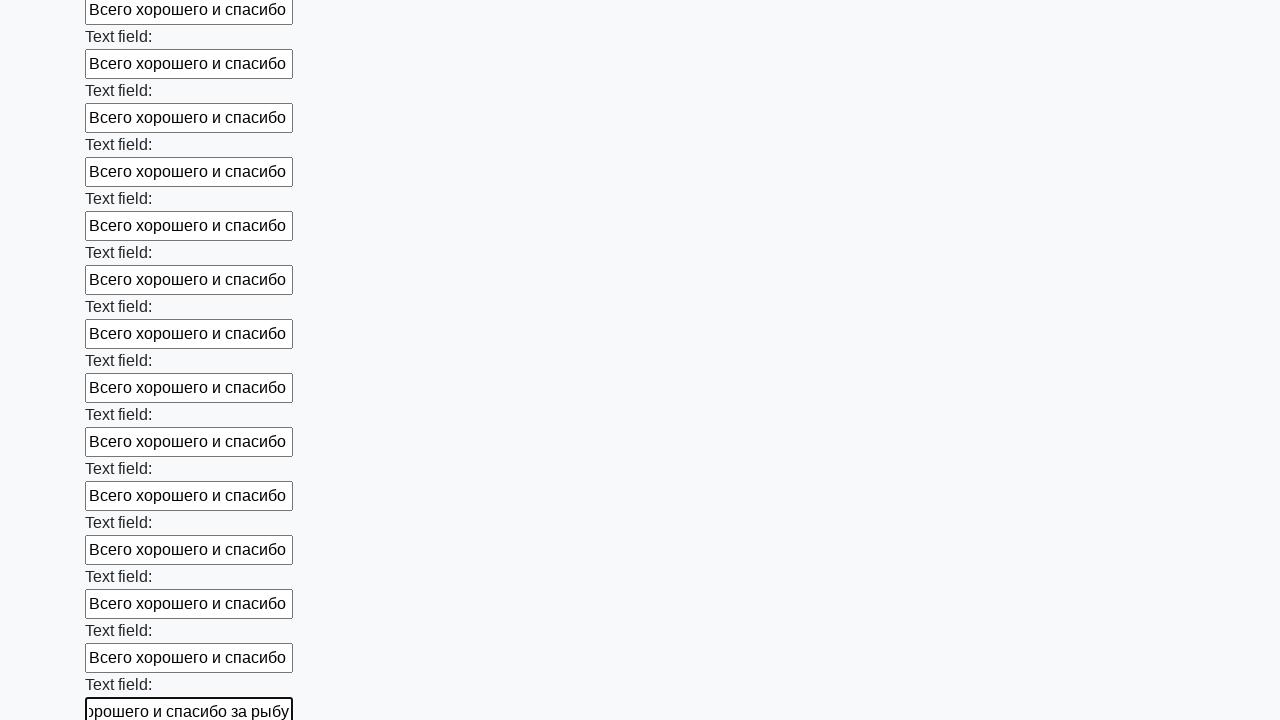

Filled an input field with 'Всего хорошего и спасибо за рыбу!' on input >> nth=75
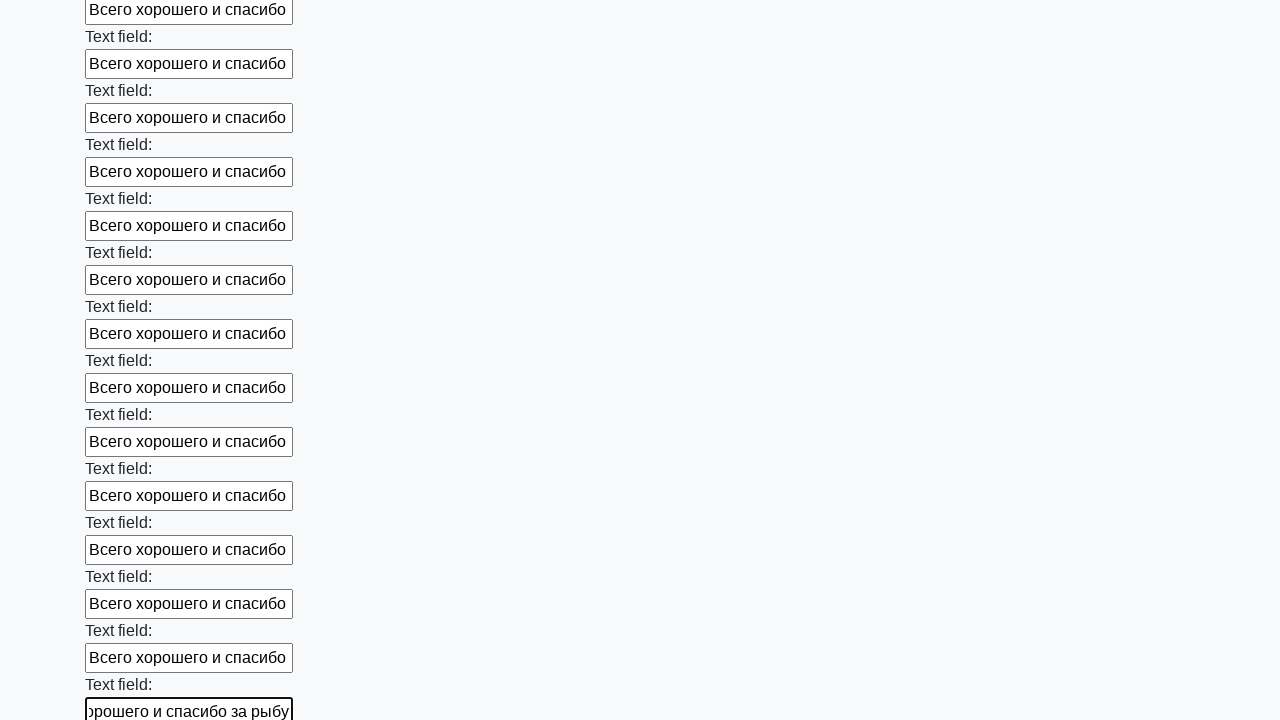

Filled an input field with 'Всего хорошего и спасибо за рыбу!' on input >> nth=76
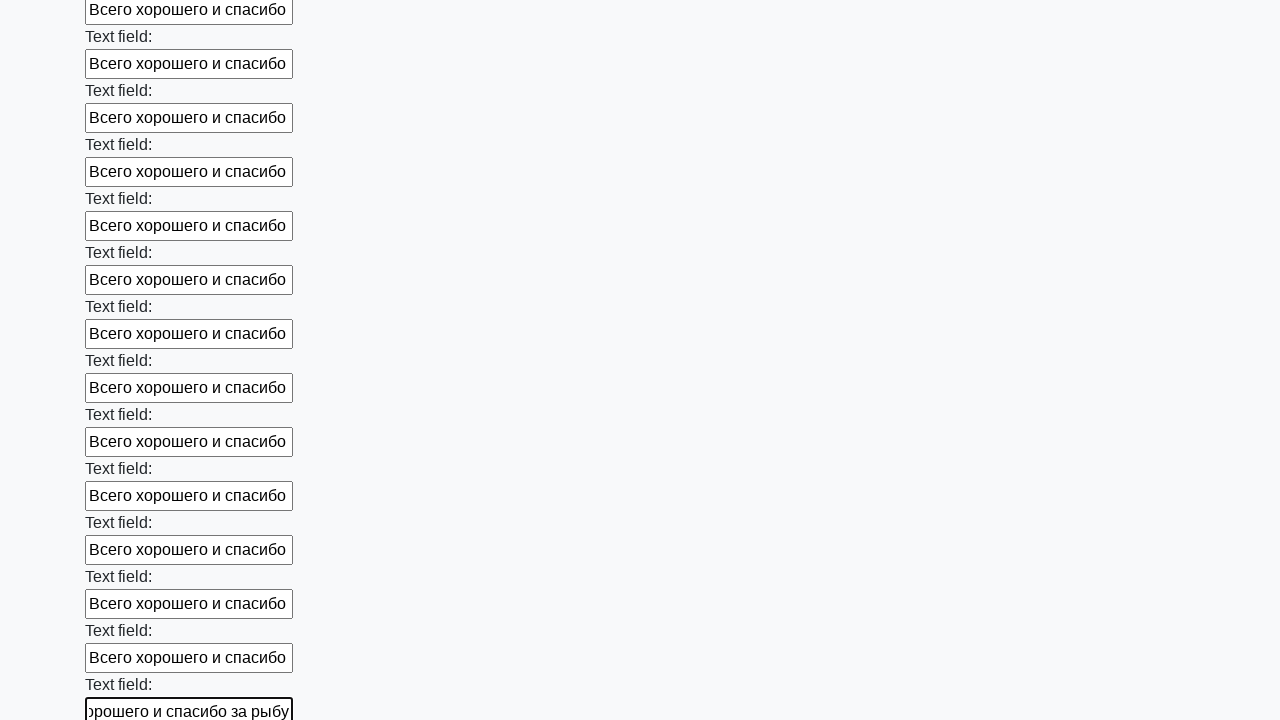

Filled an input field with 'Всего хорошего и спасибо за рыбу!' on input >> nth=77
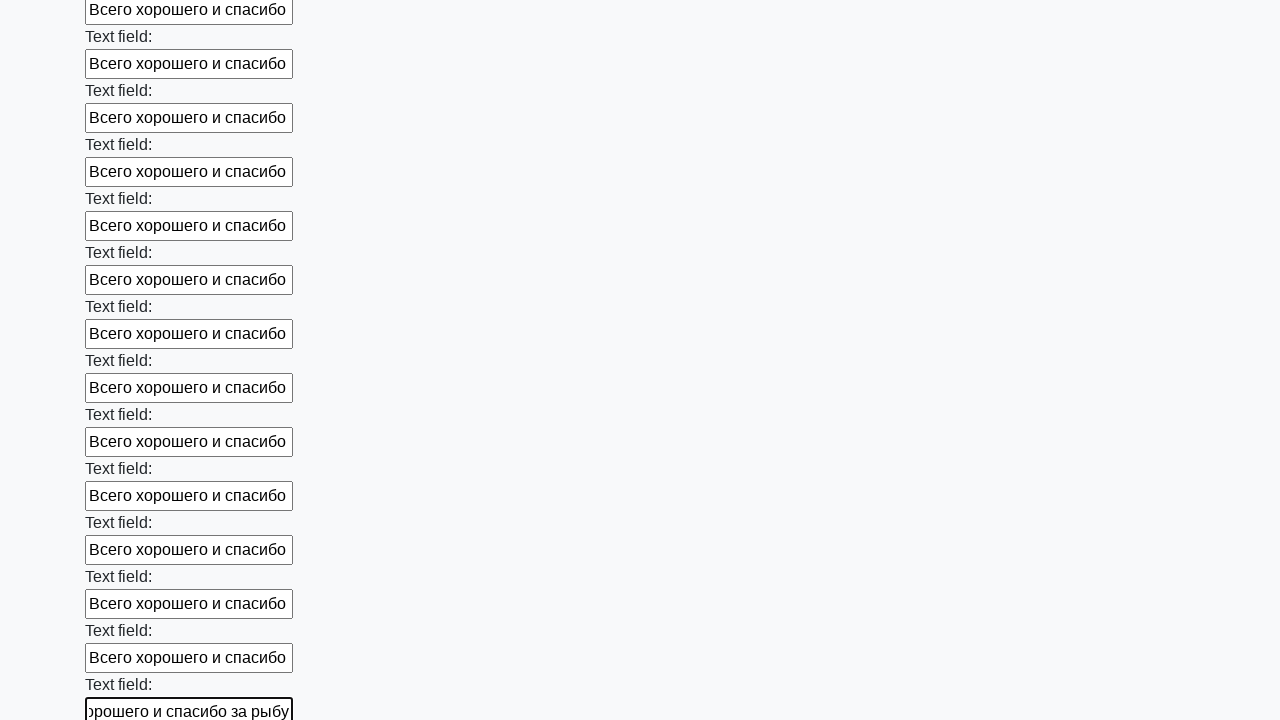

Filled an input field with 'Всего хорошего и спасибо за рыбу!' on input >> nth=78
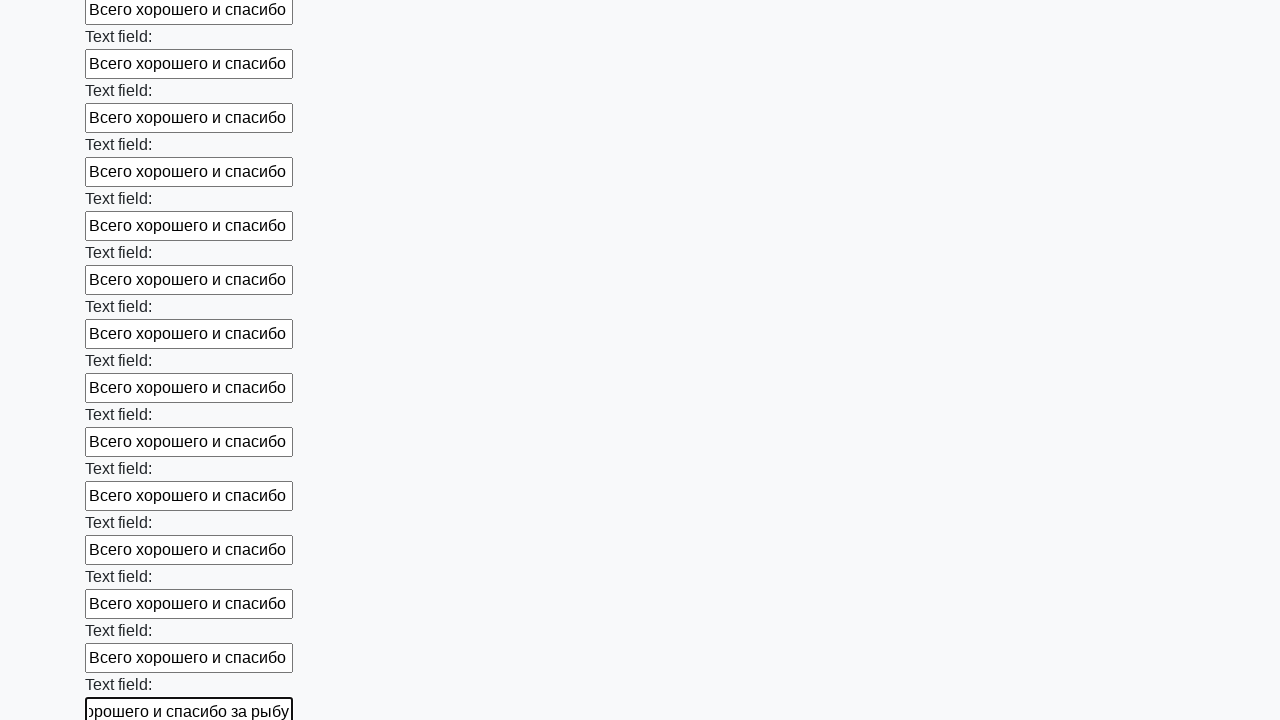

Filled an input field with 'Всего хорошего и спасибо за рыбу!' on input >> nth=79
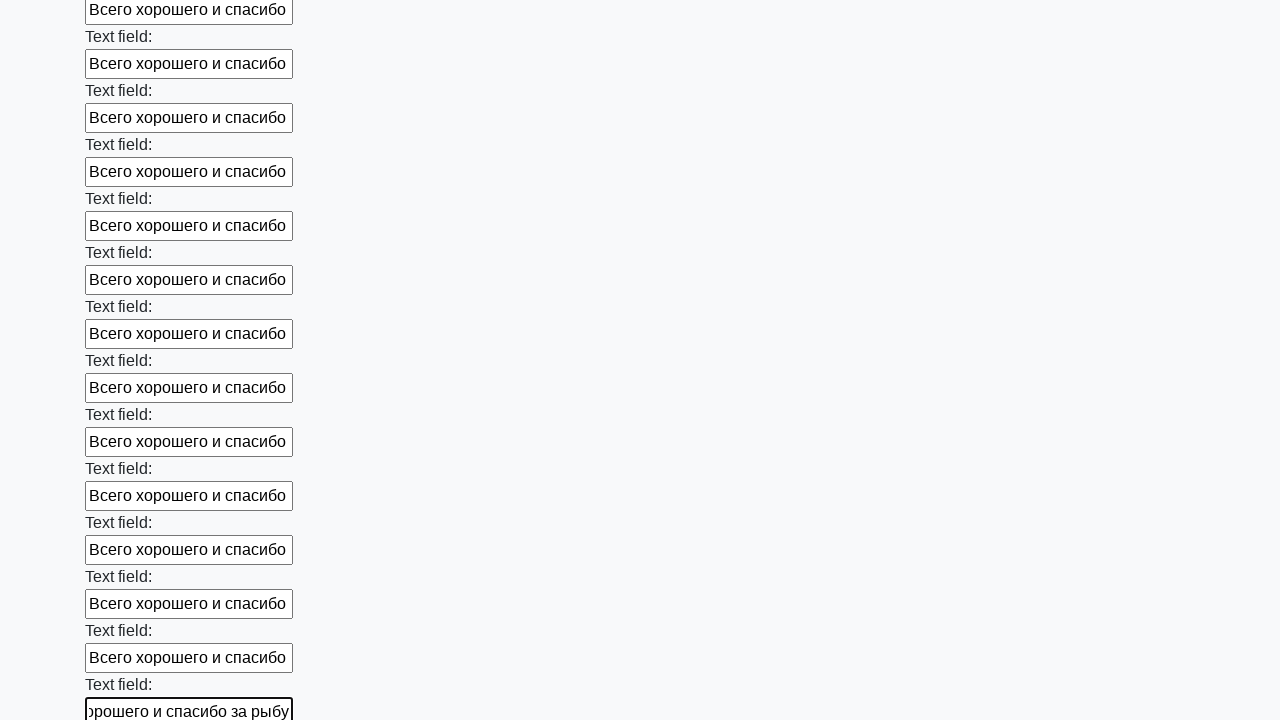

Filled an input field with 'Всего хорошего и спасибо за рыбу!' on input >> nth=80
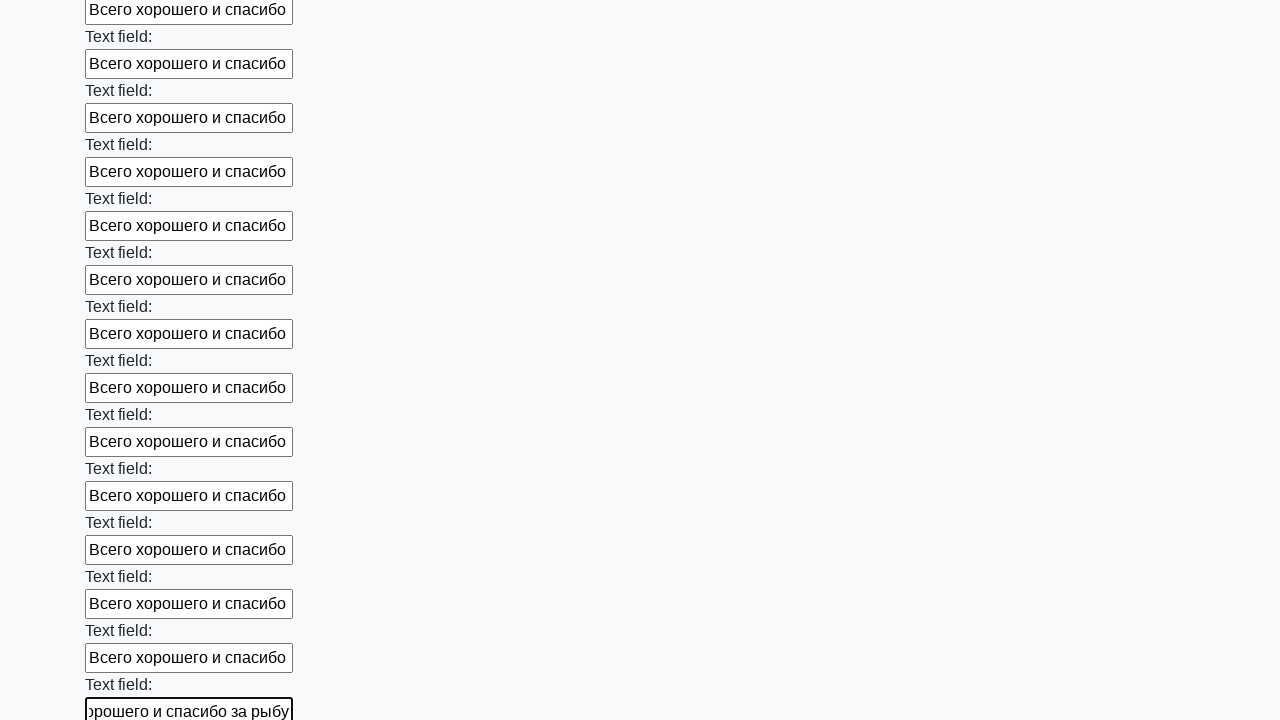

Filled an input field with 'Всего хорошего и спасибо за рыбу!' on input >> nth=81
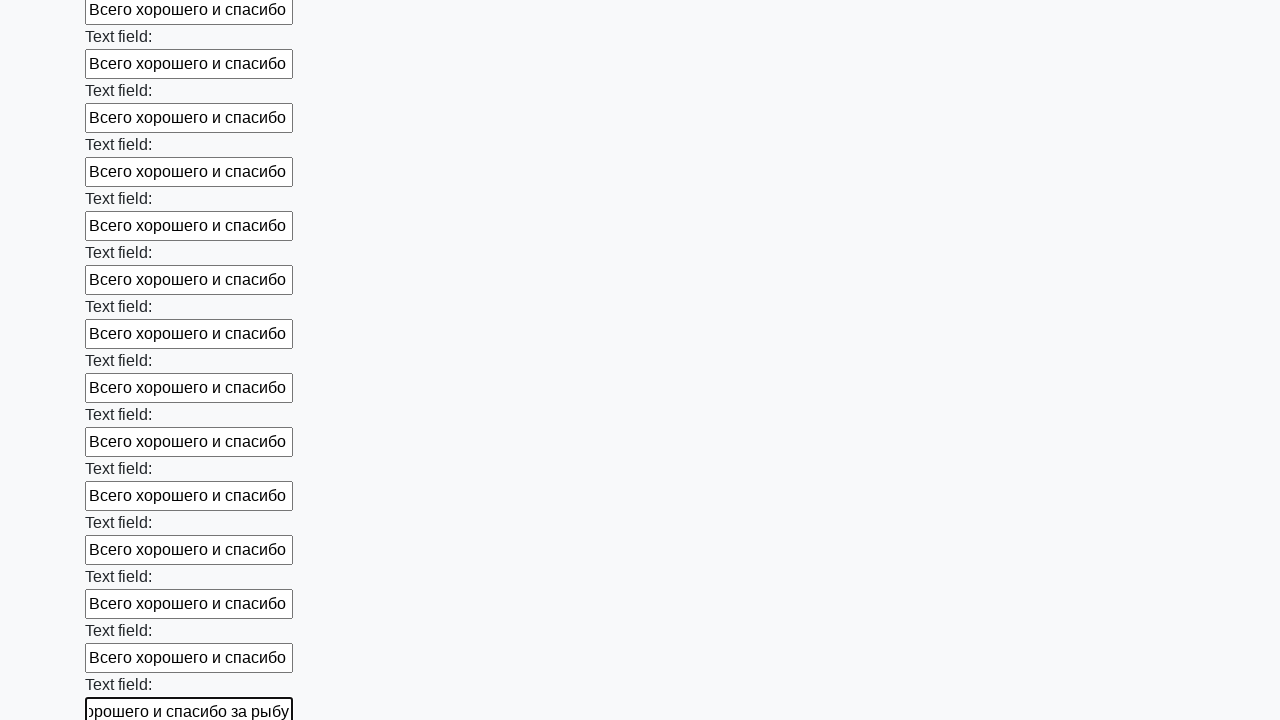

Filled an input field with 'Всего хорошего и спасибо за рыбу!' on input >> nth=82
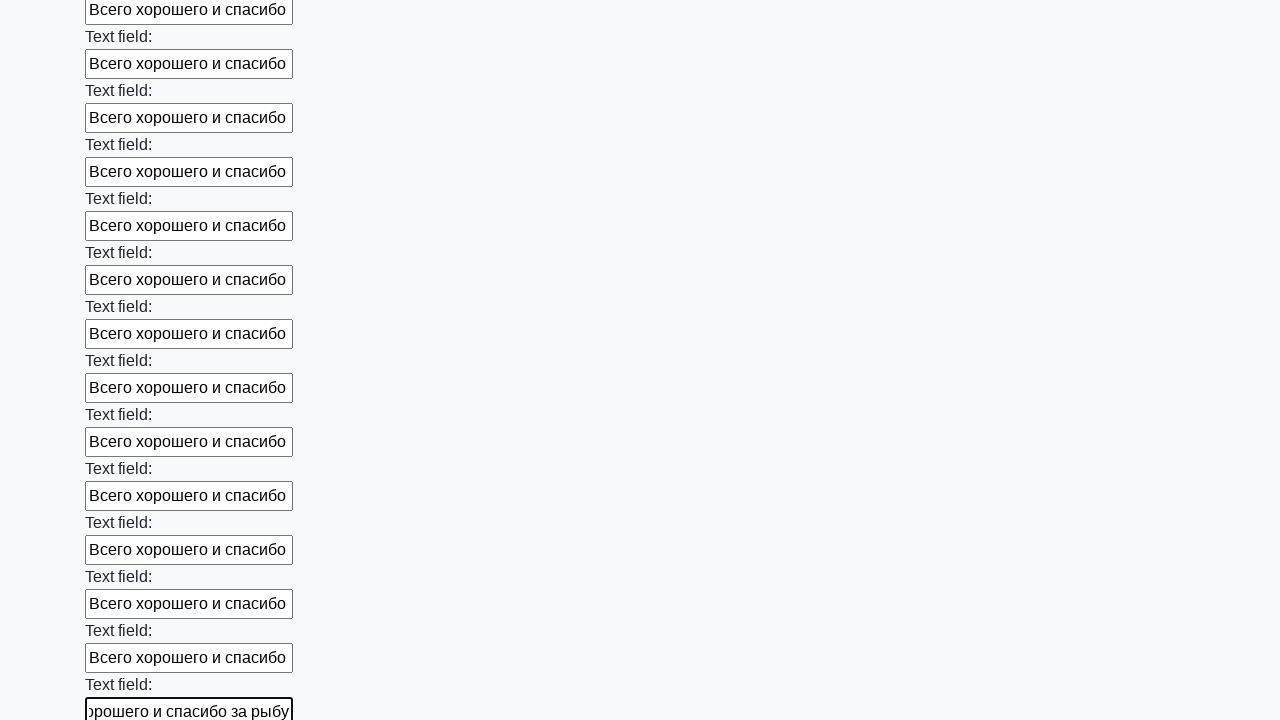

Filled an input field with 'Всего хорошего и спасибо за рыбу!' on input >> nth=83
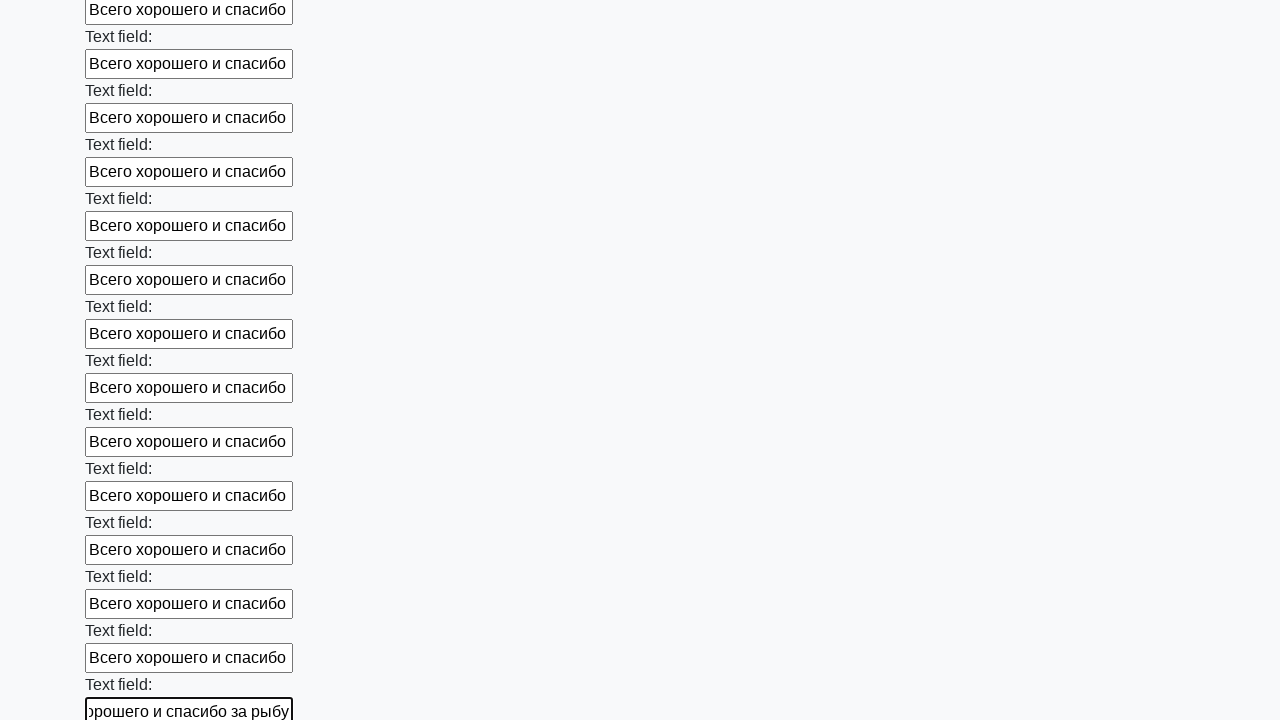

Filled an input field with 'Всего хорошего и спасибо за рыбу!' on input >> nth=84
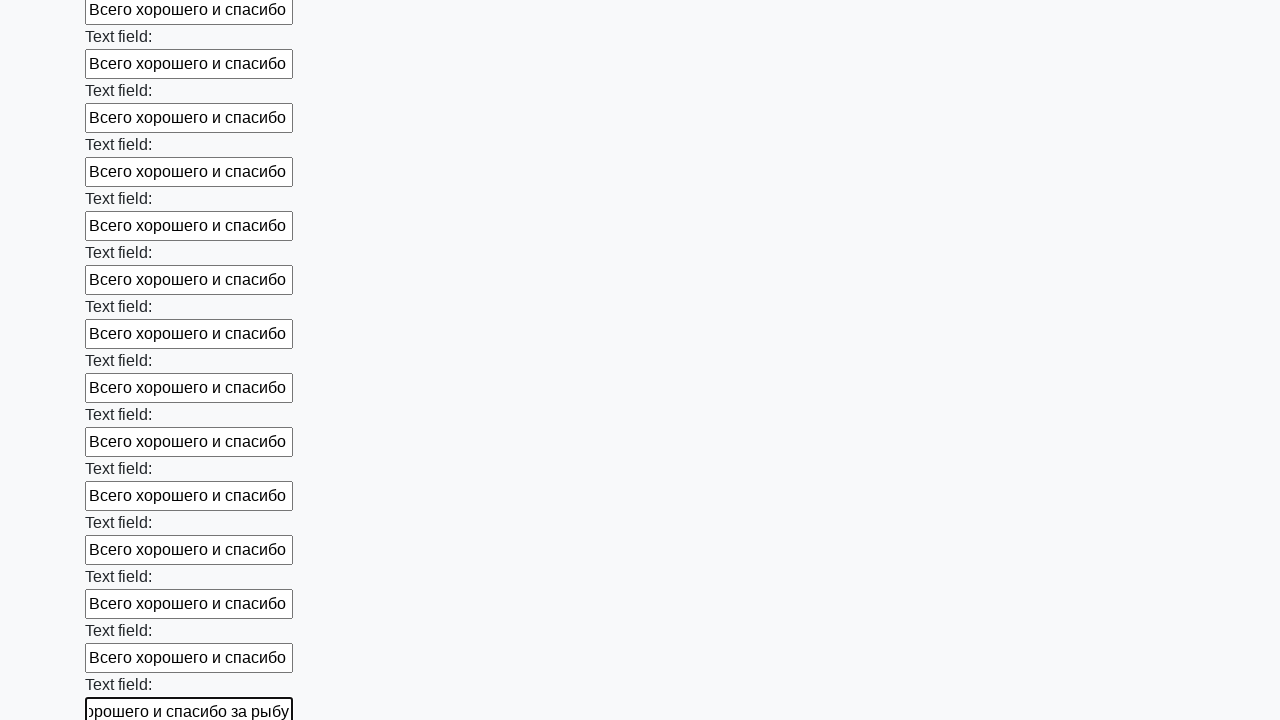

Filled an input field with 'Всего хорошего и спасибо за рыбу!' on input >> nth=85
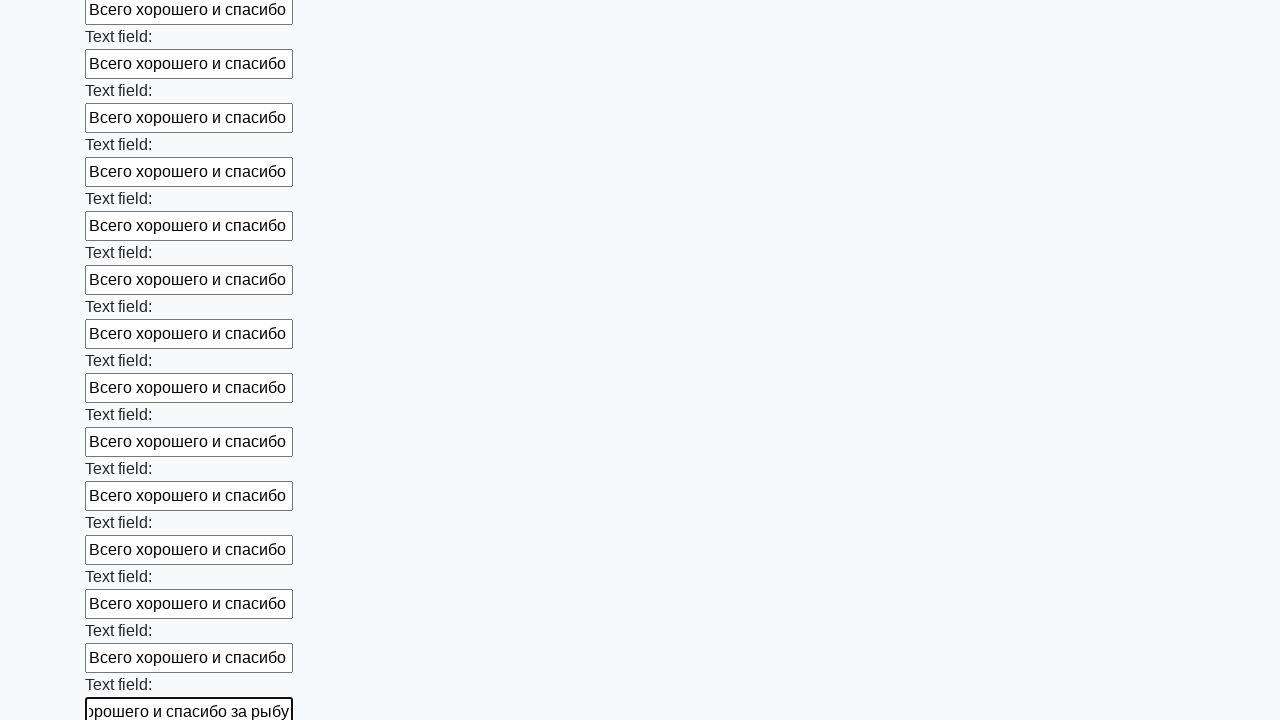

Filled an input field with 'Всего хорошего и спасибо за рыбу!' on input >> nth=86
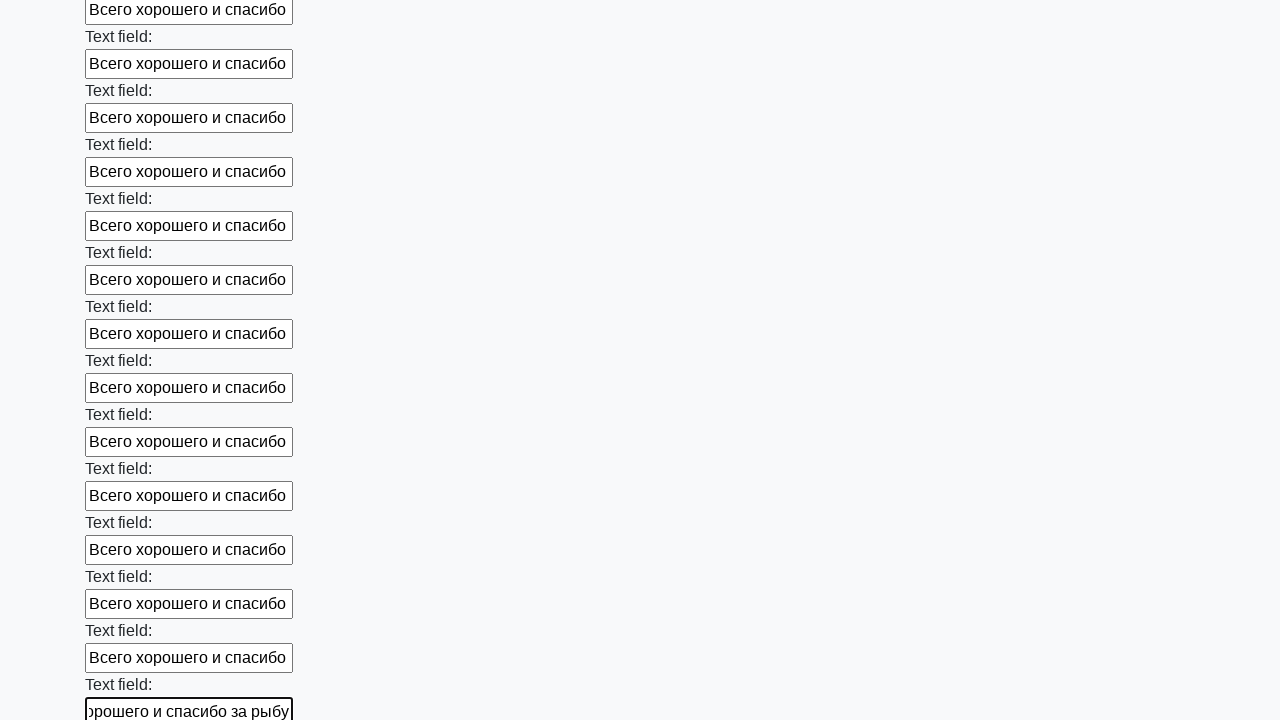

Filled an input field with 'Всего хорошего и спасибо за рыбу!' on input >> nth=87
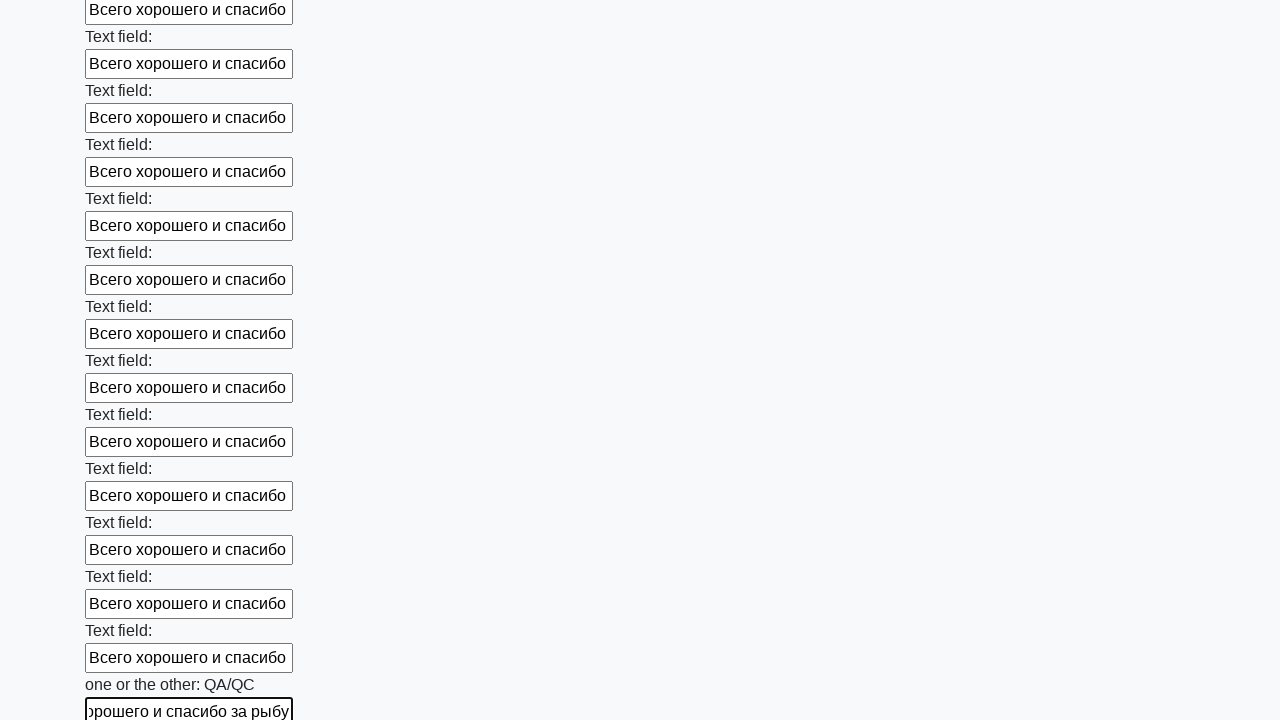

Filled an input field with 'Всего хорошего и спасибо за рыбу!' on input >> nth=88
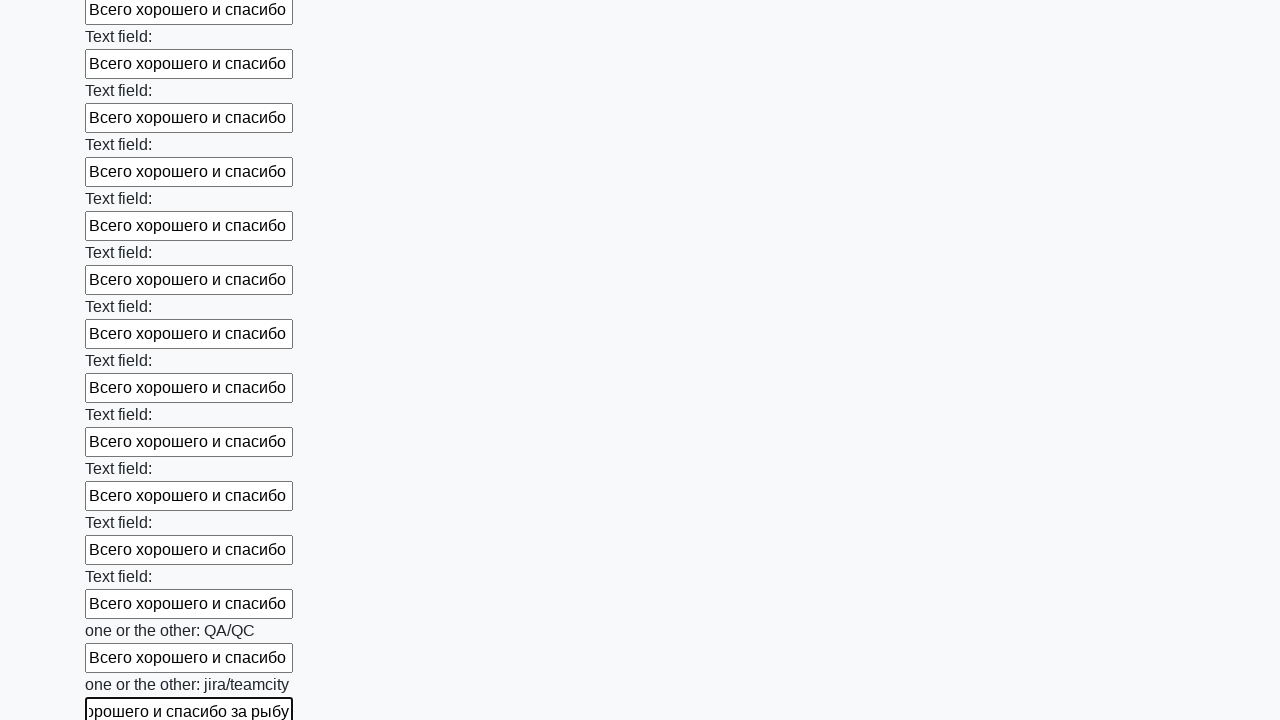

Filled an input field with 'Всего хорошего и спасибо за рыбу!' on input >> nth=89
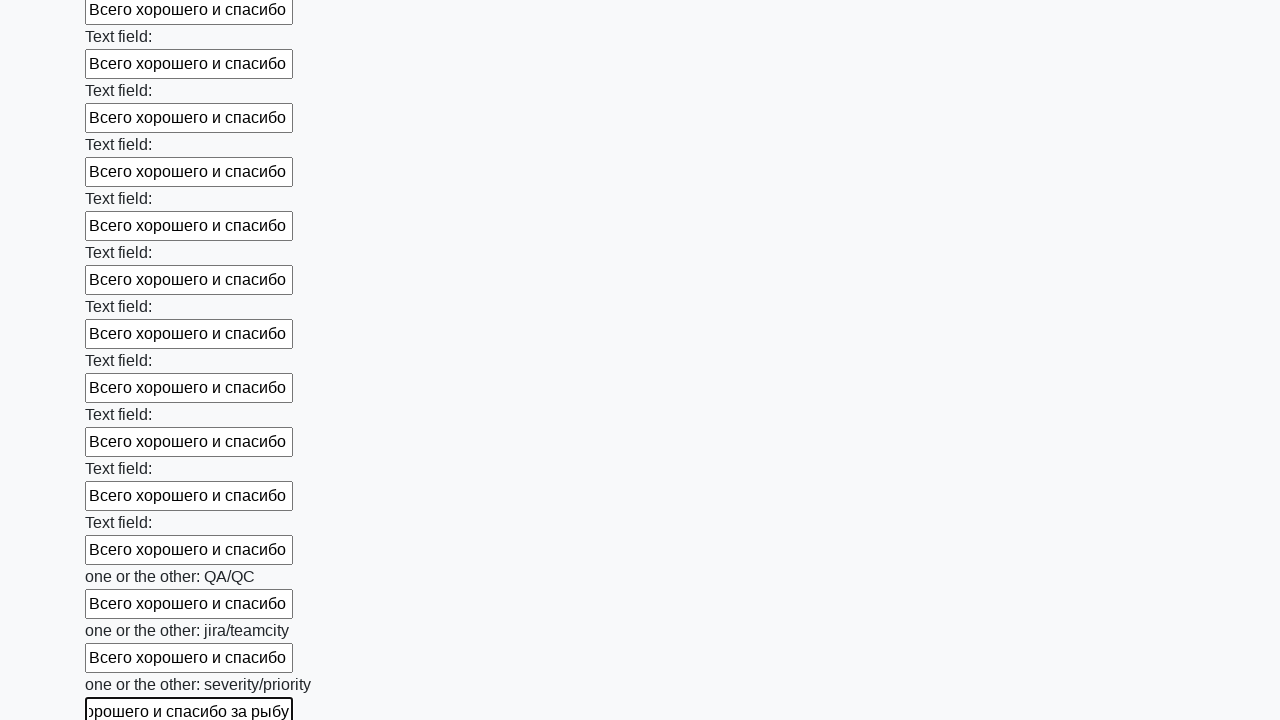

Filled an input field with 'Всего хорошего и спасибо за рыбу!' on input >> nth=90
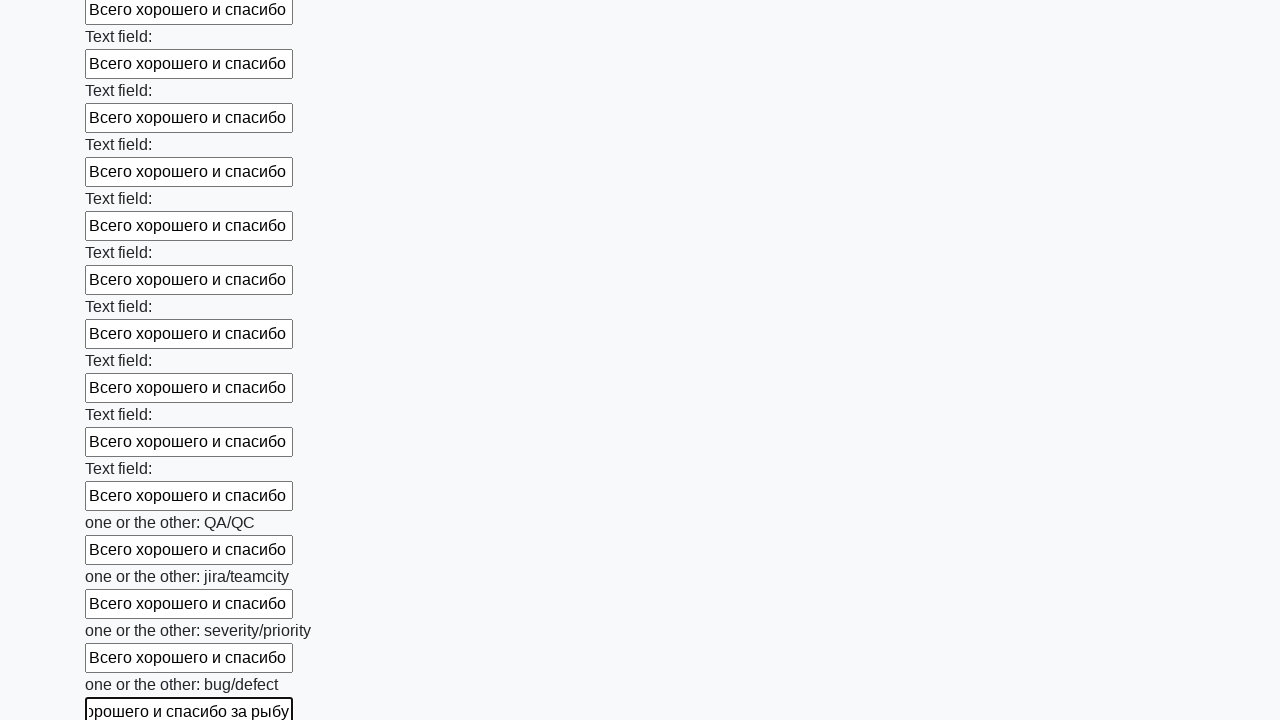

Filled an input field with 'Всего хорошего и спасибо за рыбу!' on input >> nth=91
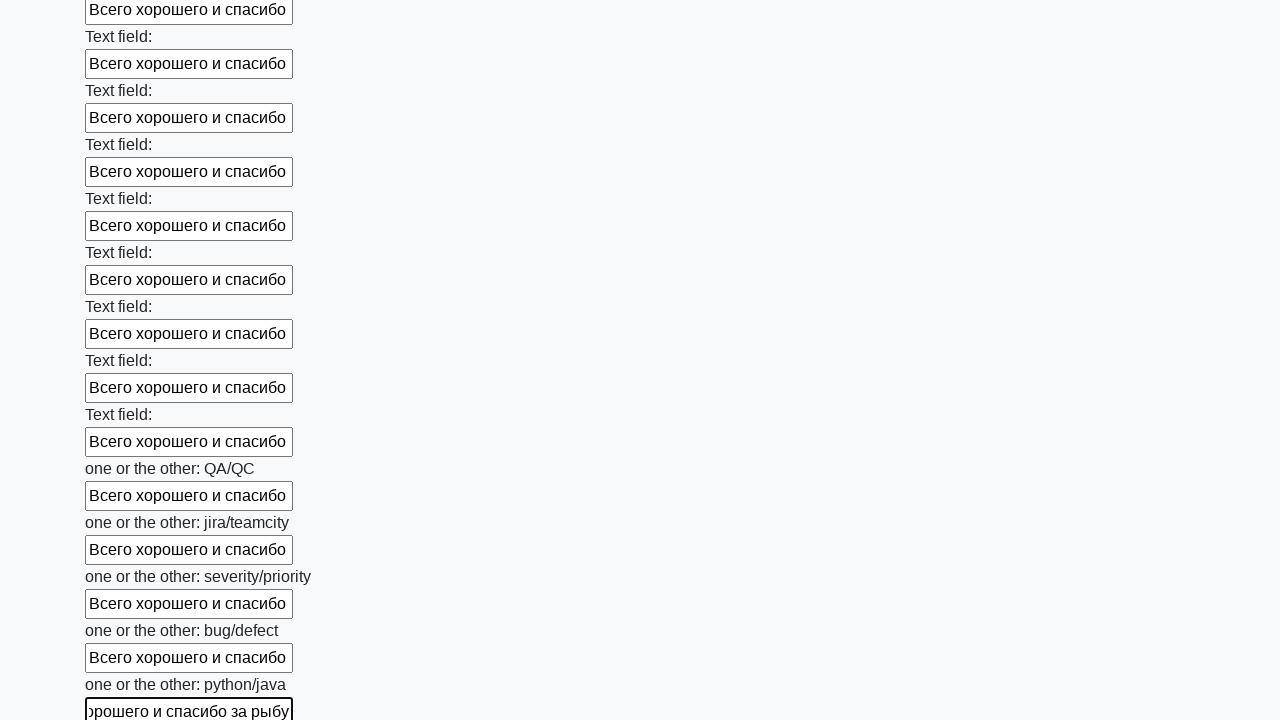

Filled an input field with 'Всего хорошего и спасибо за рыбу!' on input >> nth=92
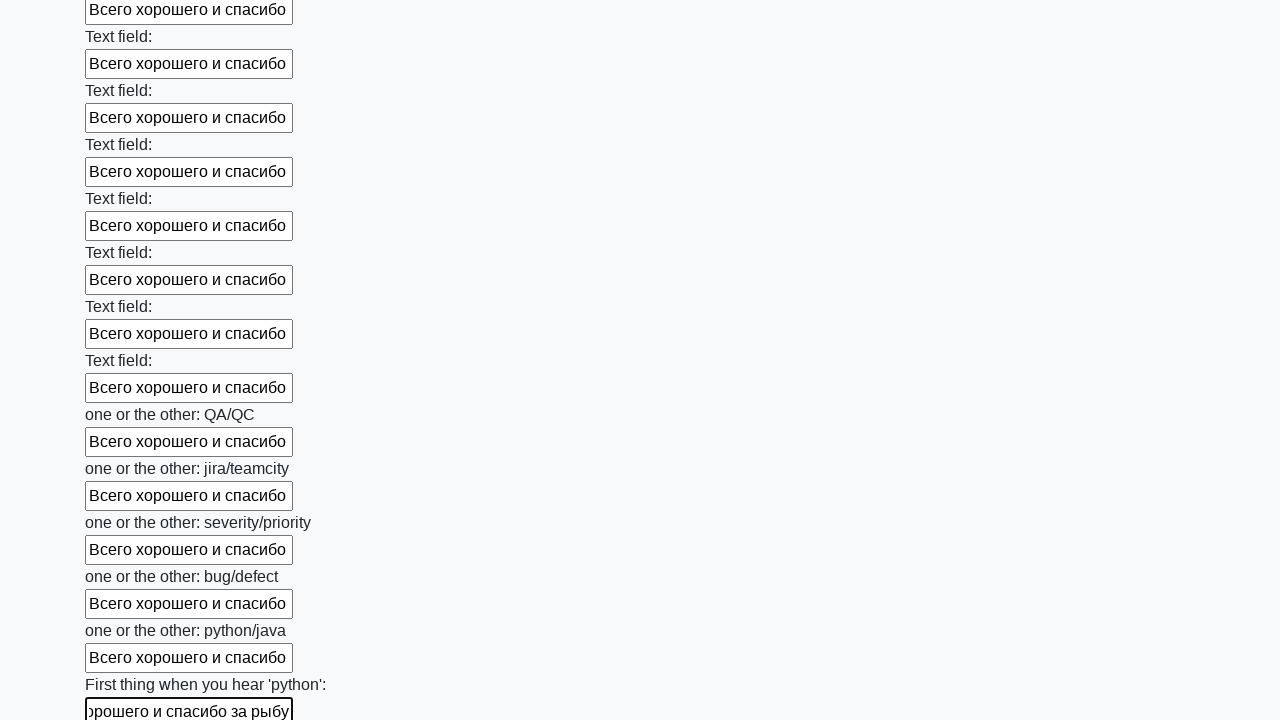

Filled an input field with 'Всего хорошего и спасибо за рыбу!' on input >> nth=93
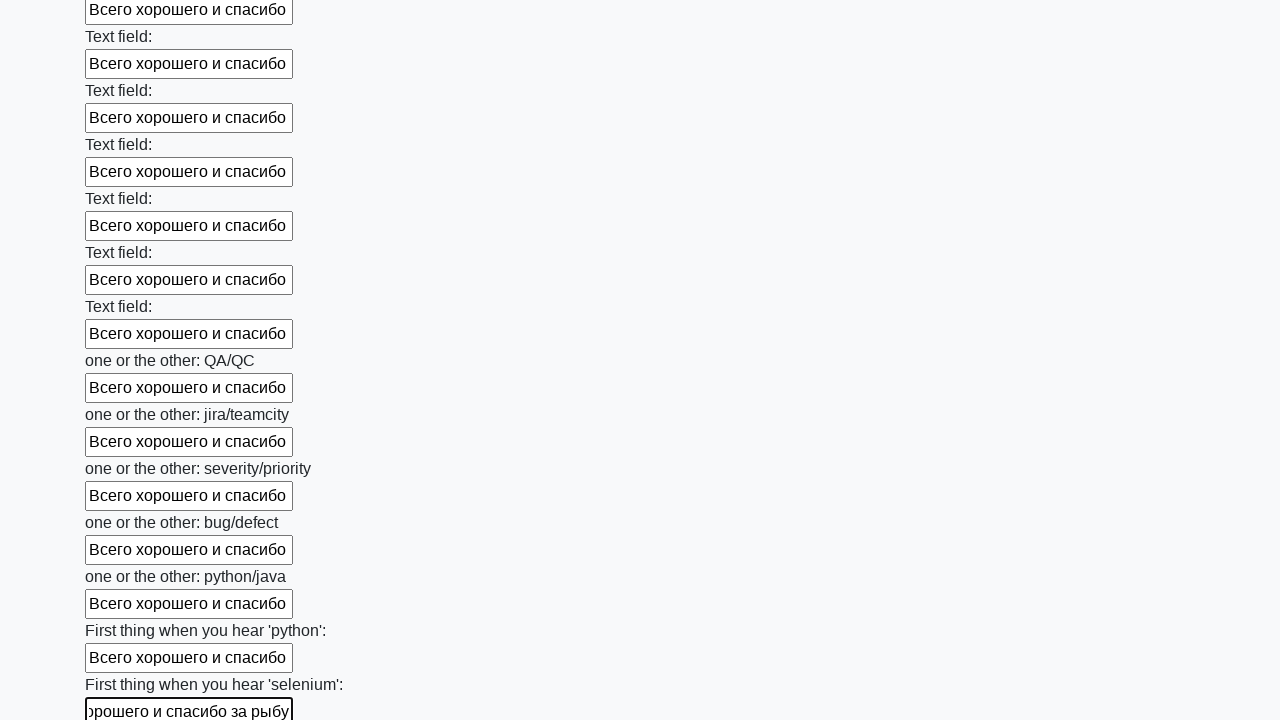

Filled an input field with 'Всего хорошего и спасибо за рыбу!' on input >> nth=94
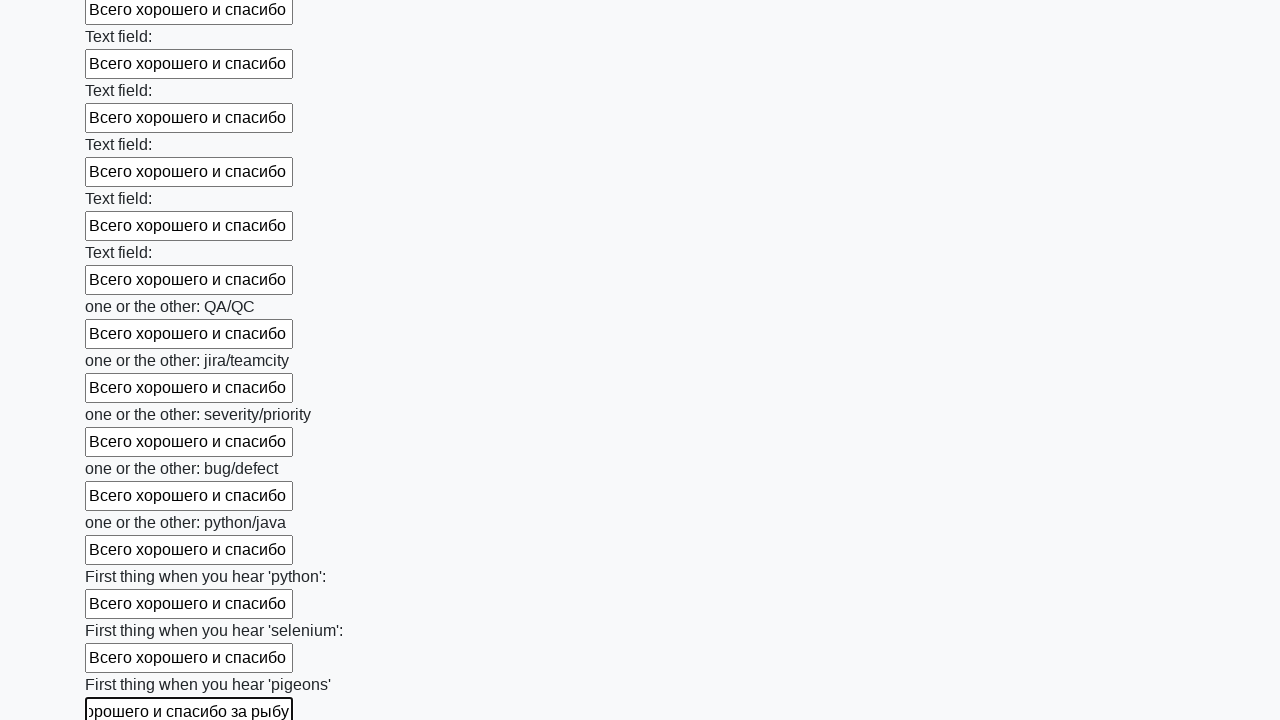

Filled an input field with 'Всего хорошего и спасибо за рыбу!' on input >> nth=95
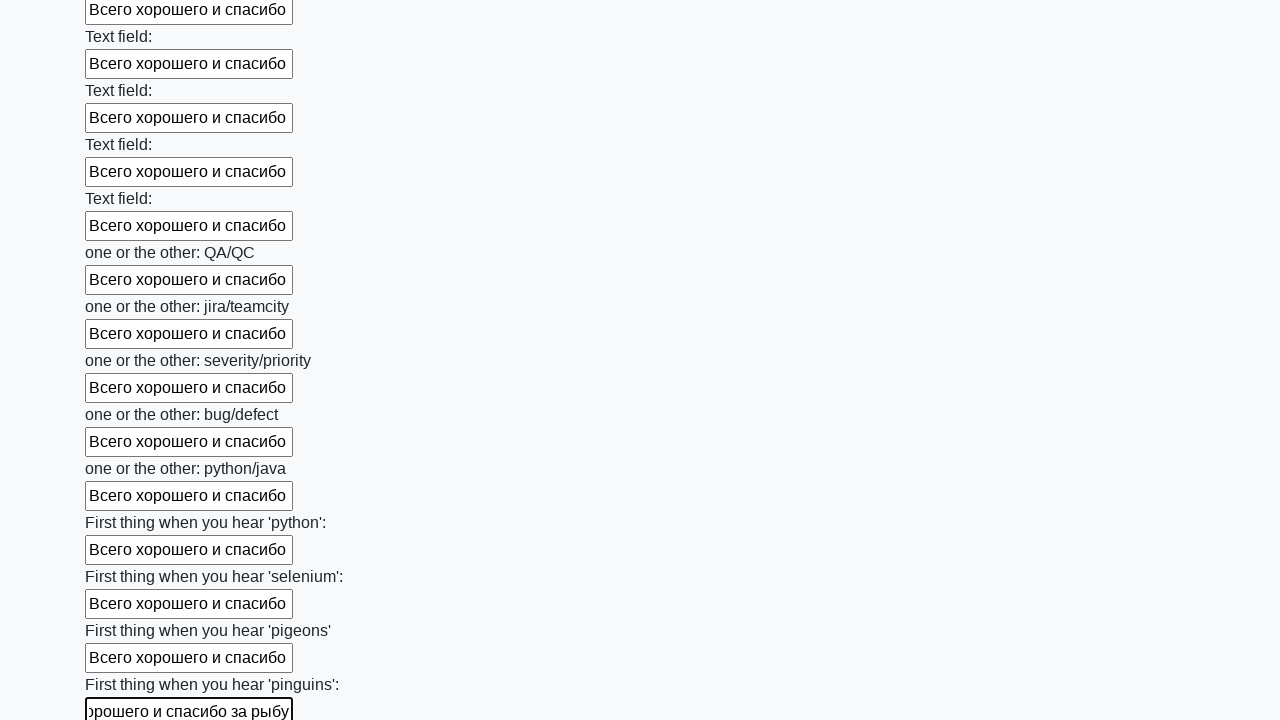

Filled an input field with 'Всего хорошего и спасибо за рыбу!' on input >> nth=96
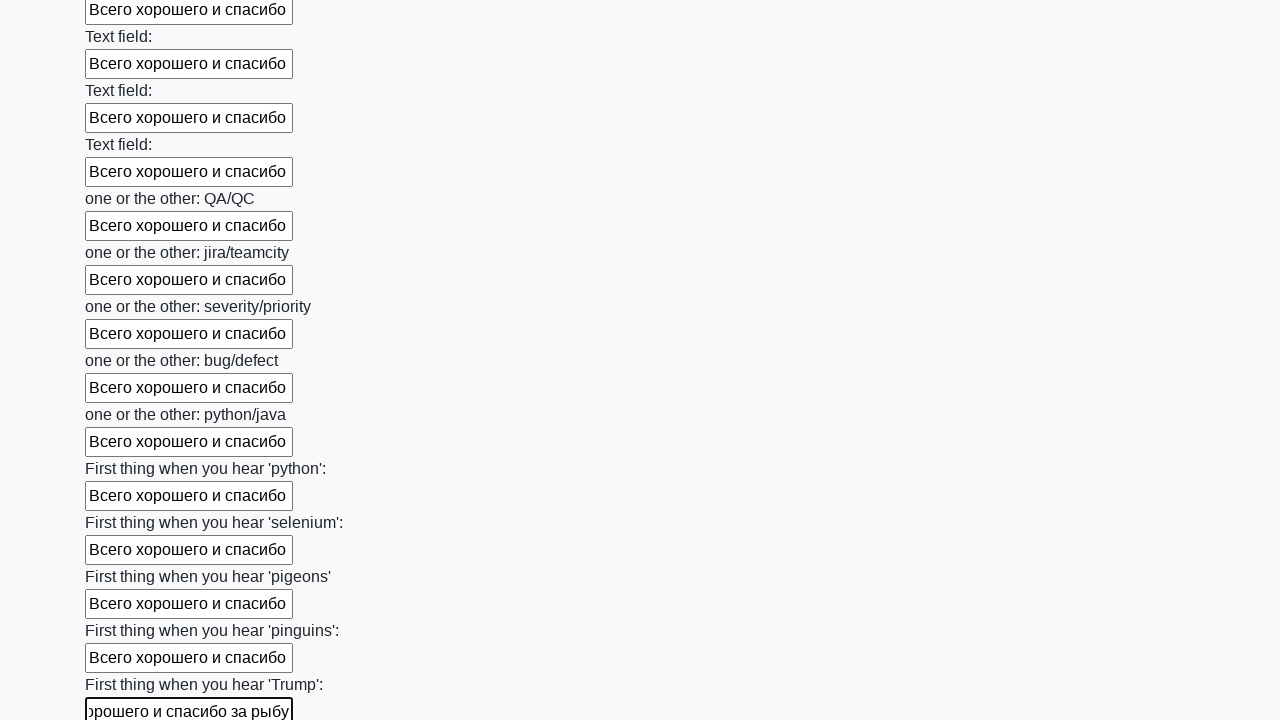

Filled an input field with 'Всего хорошего и спасибо за рыбу!' on input >> nth=97
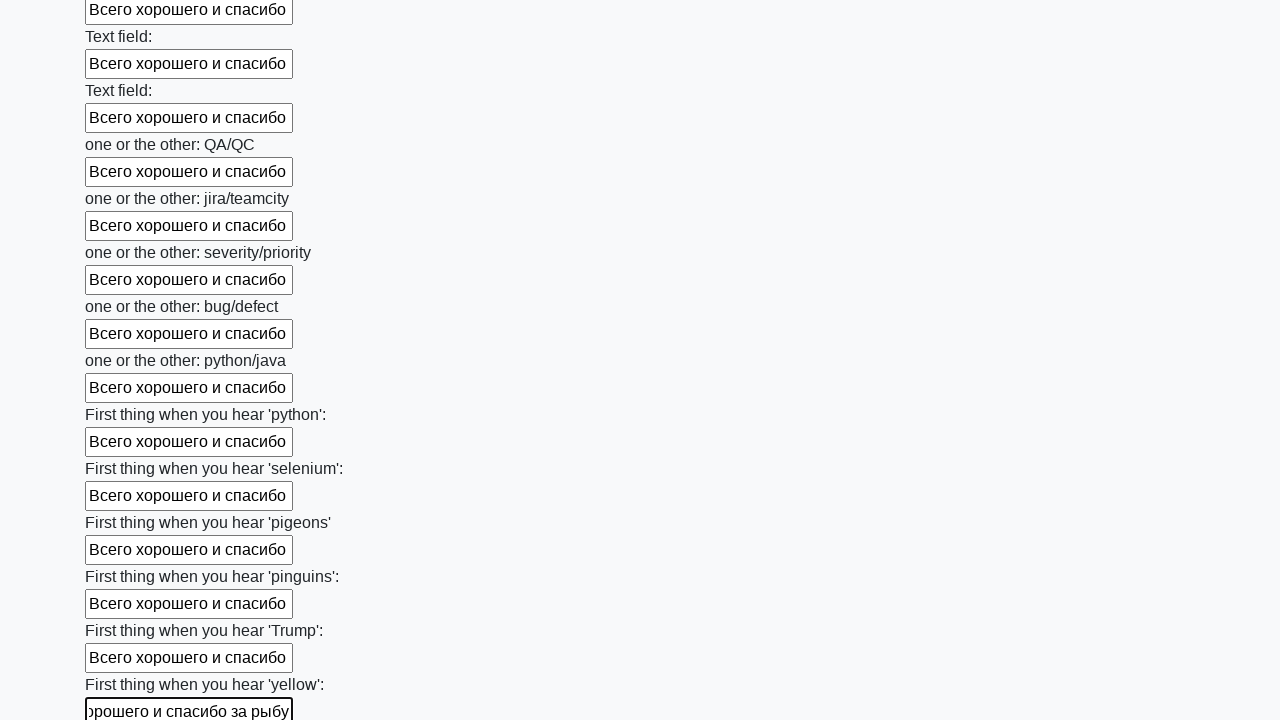

Filled an input field with 'Всего хорошего и спасибо за рыбу!' on input >> nth=98
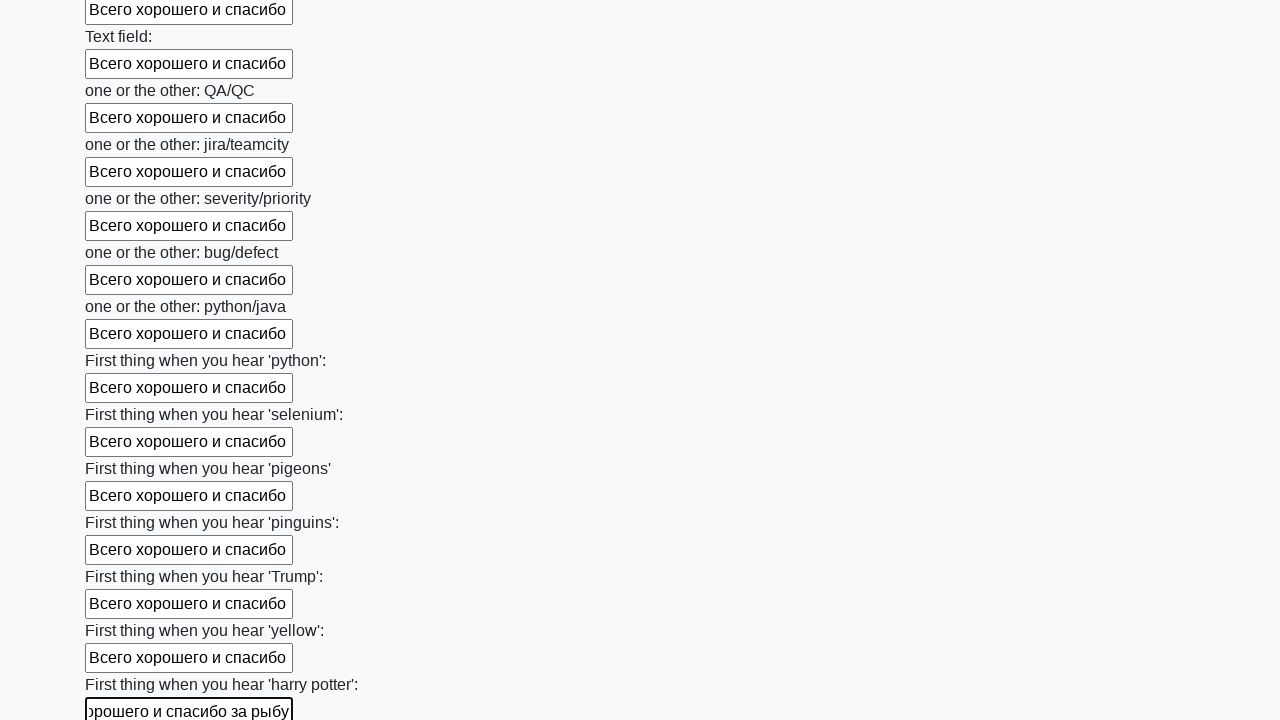

Filled an input field with 'Всего хорошего и спасибо за рыбу!' on input >> nth=99
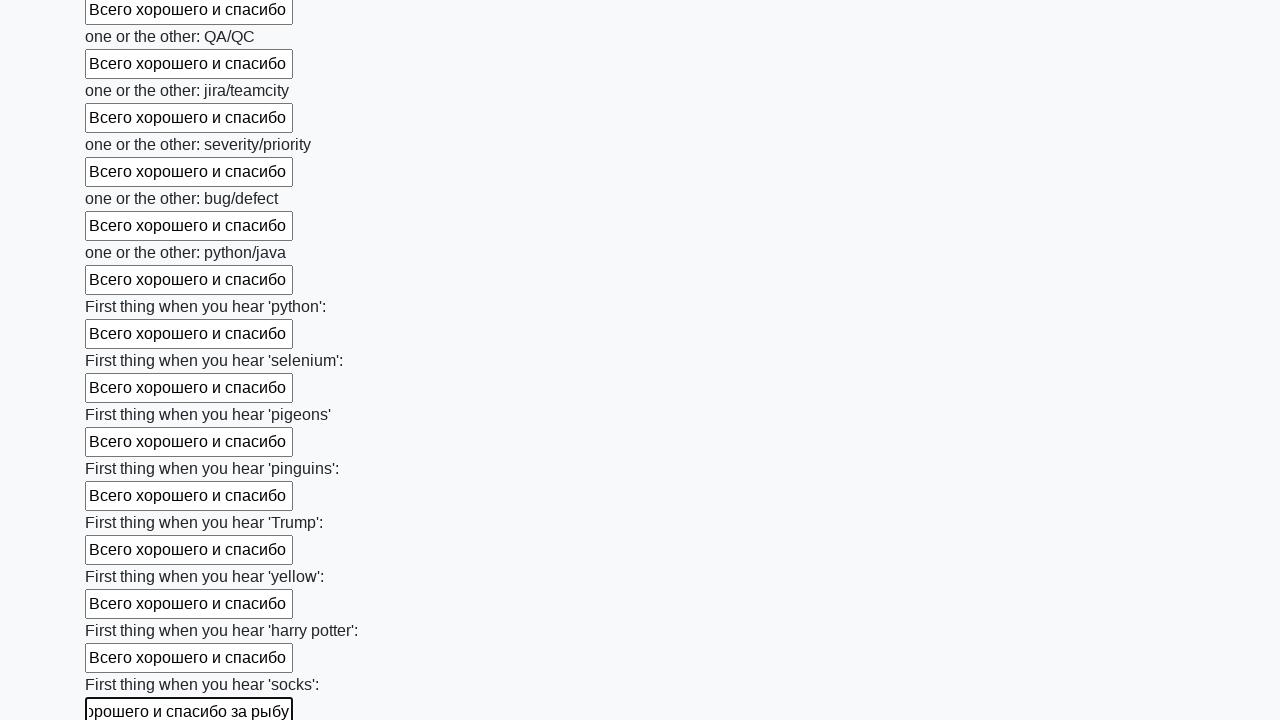

Clicked the submit button to submit the form at (123, 611) on button.btn
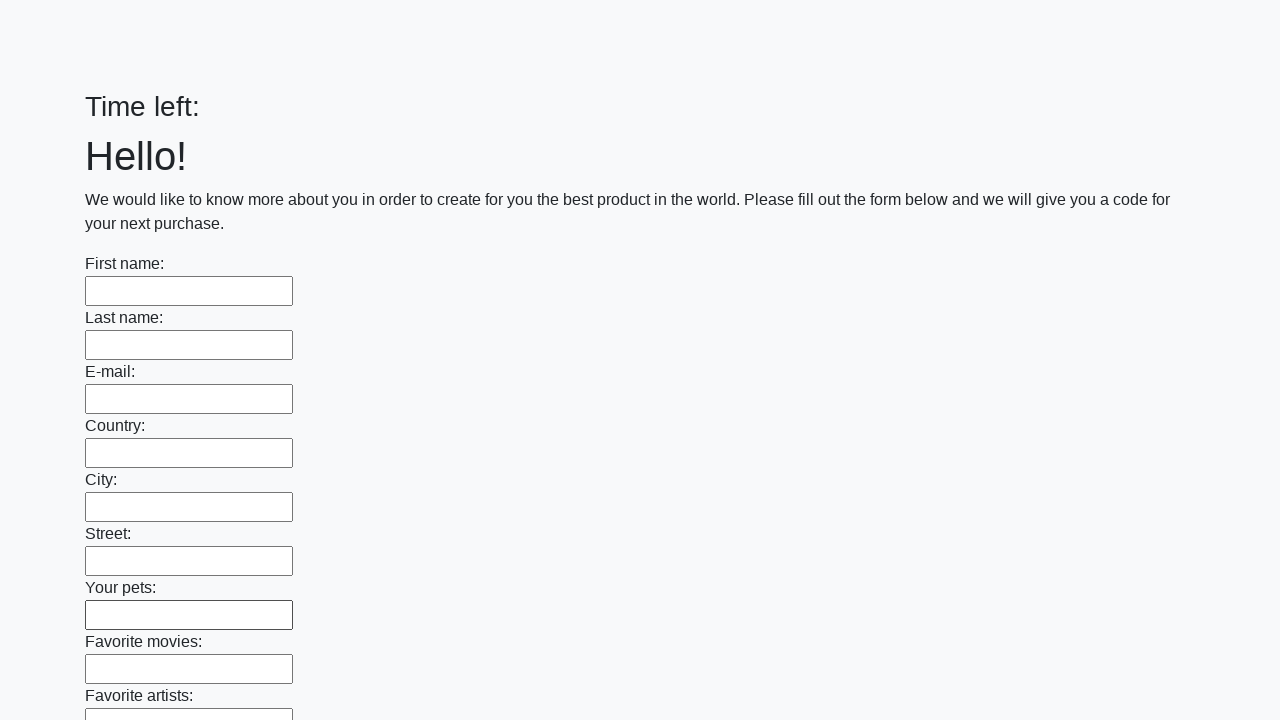

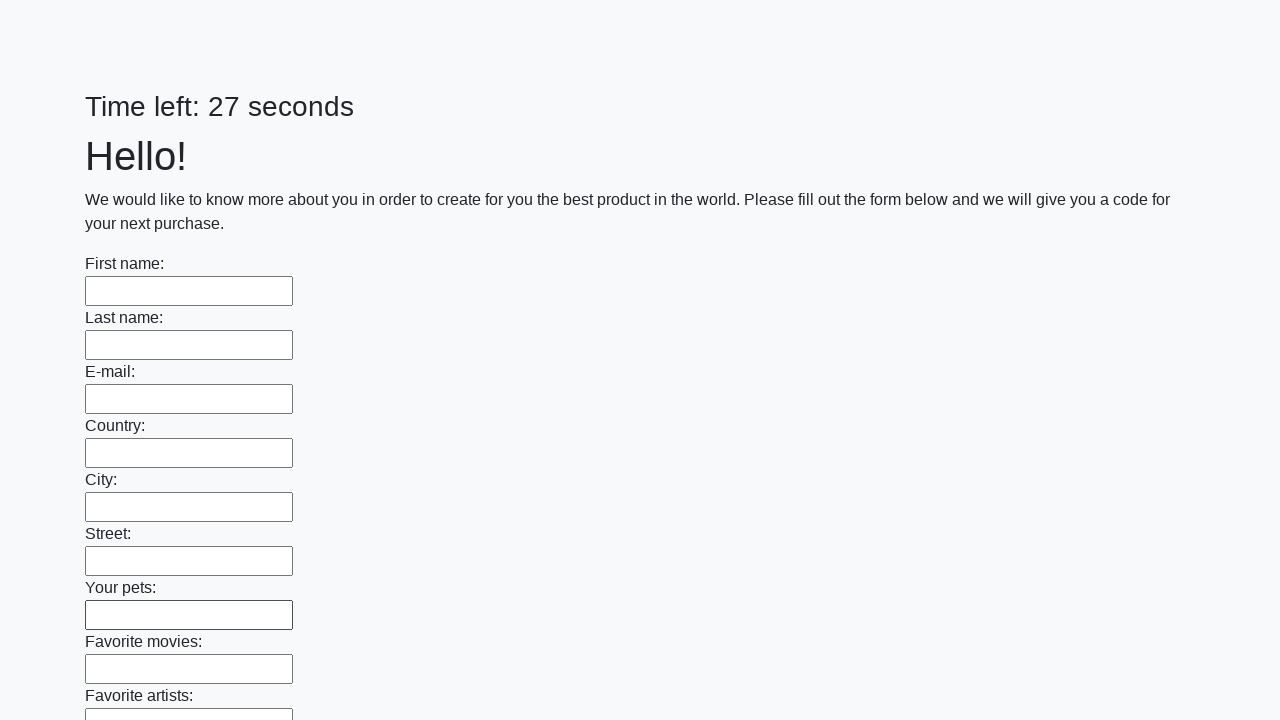